Tests filling a large form by entering text into all text input fields and clicking the submit button

Starting URL: http://suninjuly.github.io/huge_form.html

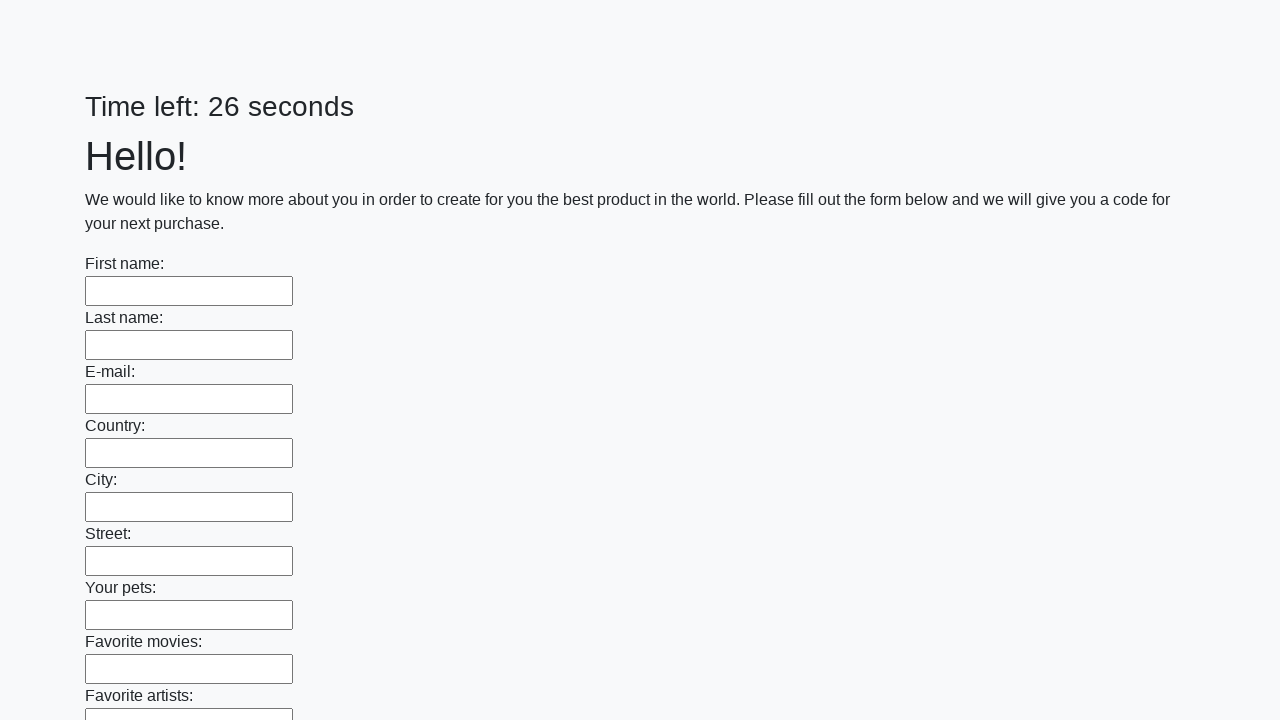

Filled text input field 1 of 100 with 'Test Answer 123' on input[type="text"] >> nth=0
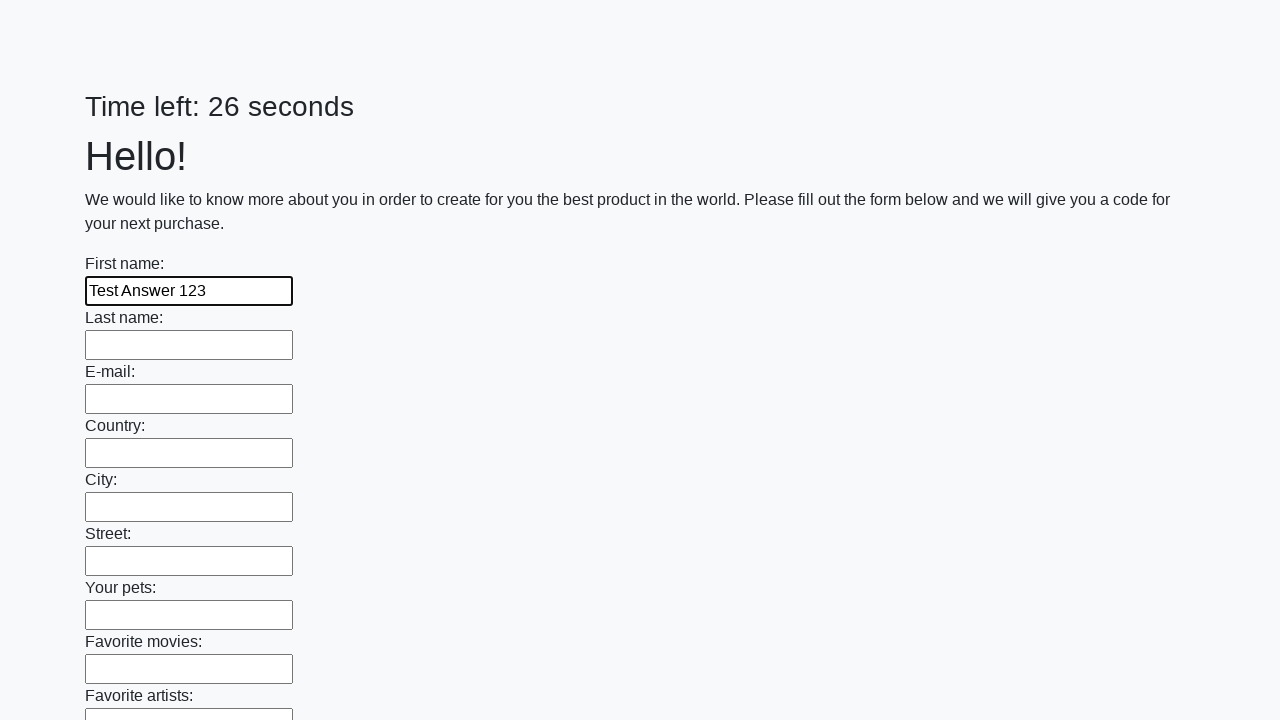

Filled text input field 2 of 100 with 'Test Answer 123' on input[type="text"] >> nth=1
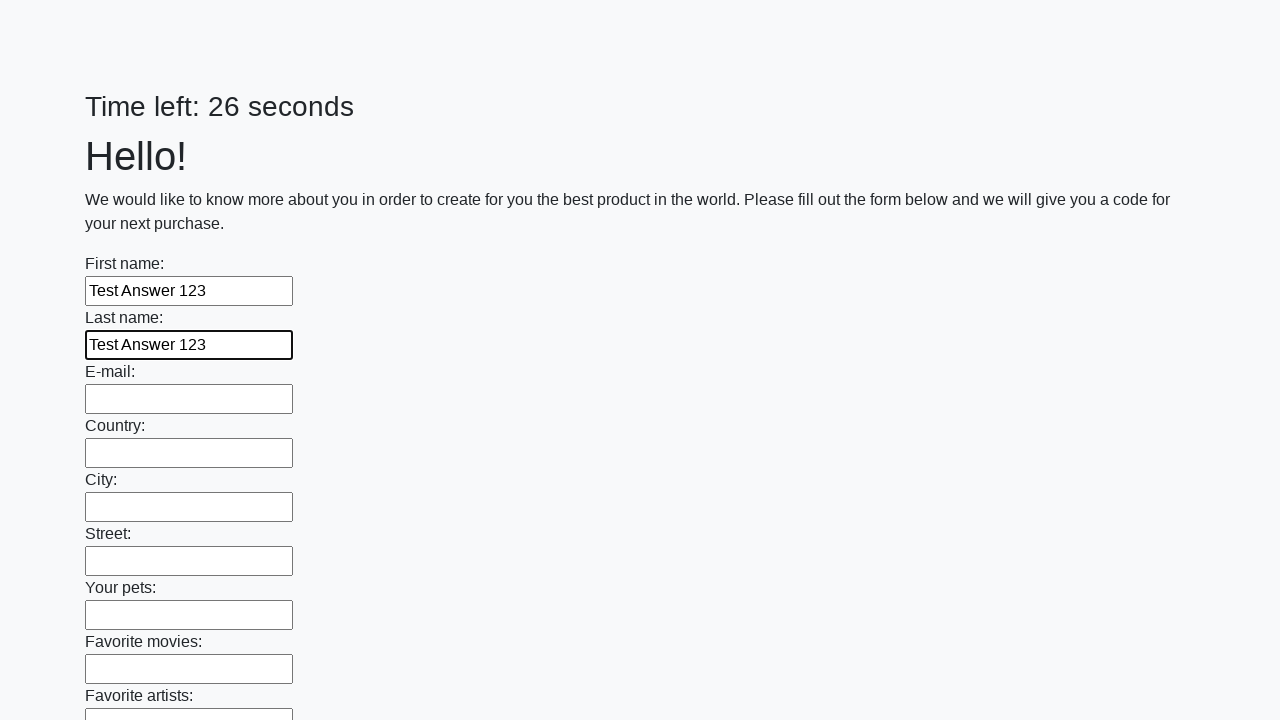

Filled text input field 3 of 100 with 'Test Answer 123' on input[type="text"] >> nth=2
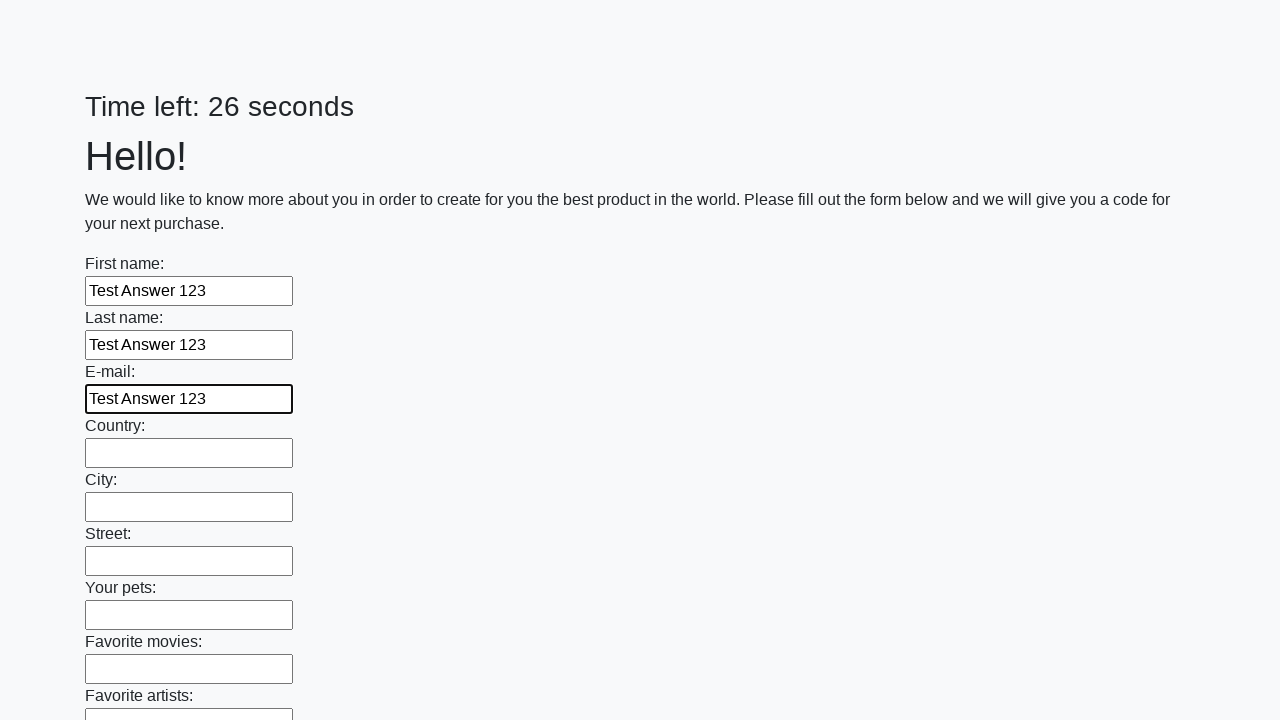

Filled text input field 4 of 100 with 'Test Answer 123' on input[type="text"] >> nth=3
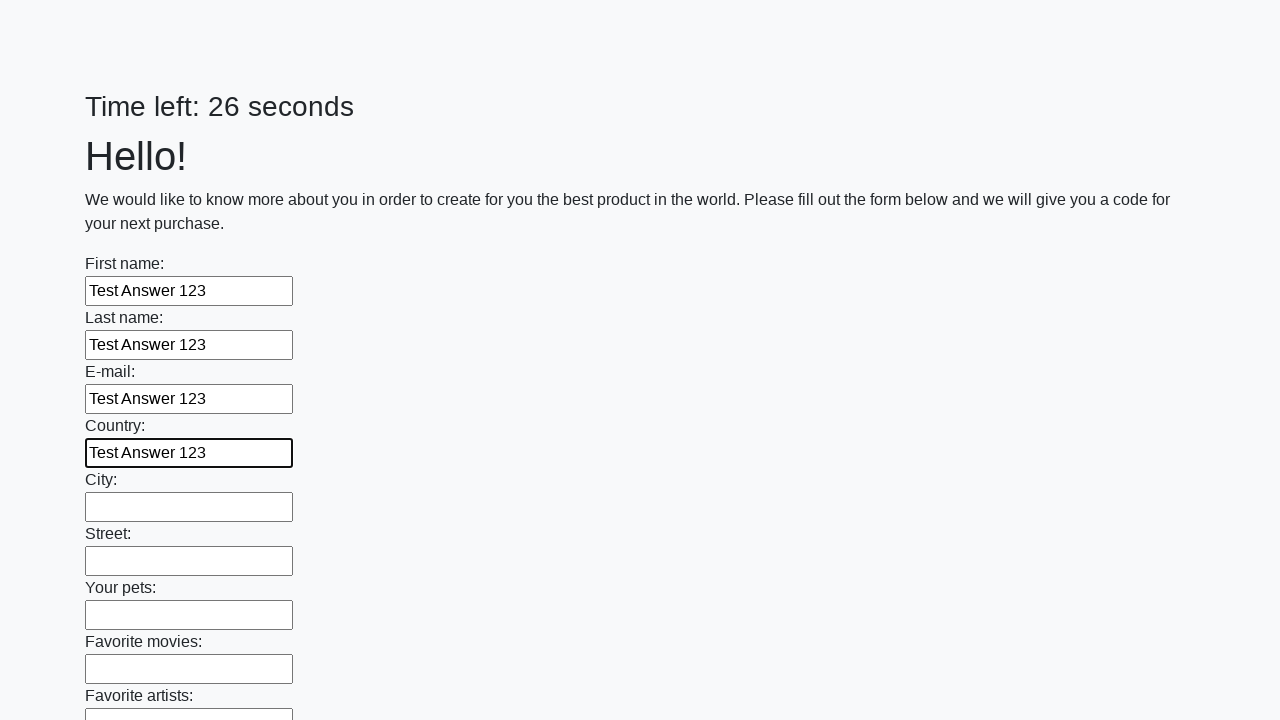

Filled text input field 5 of 100 with 'Test Answer 123' on input[type="text"] >> nth=4
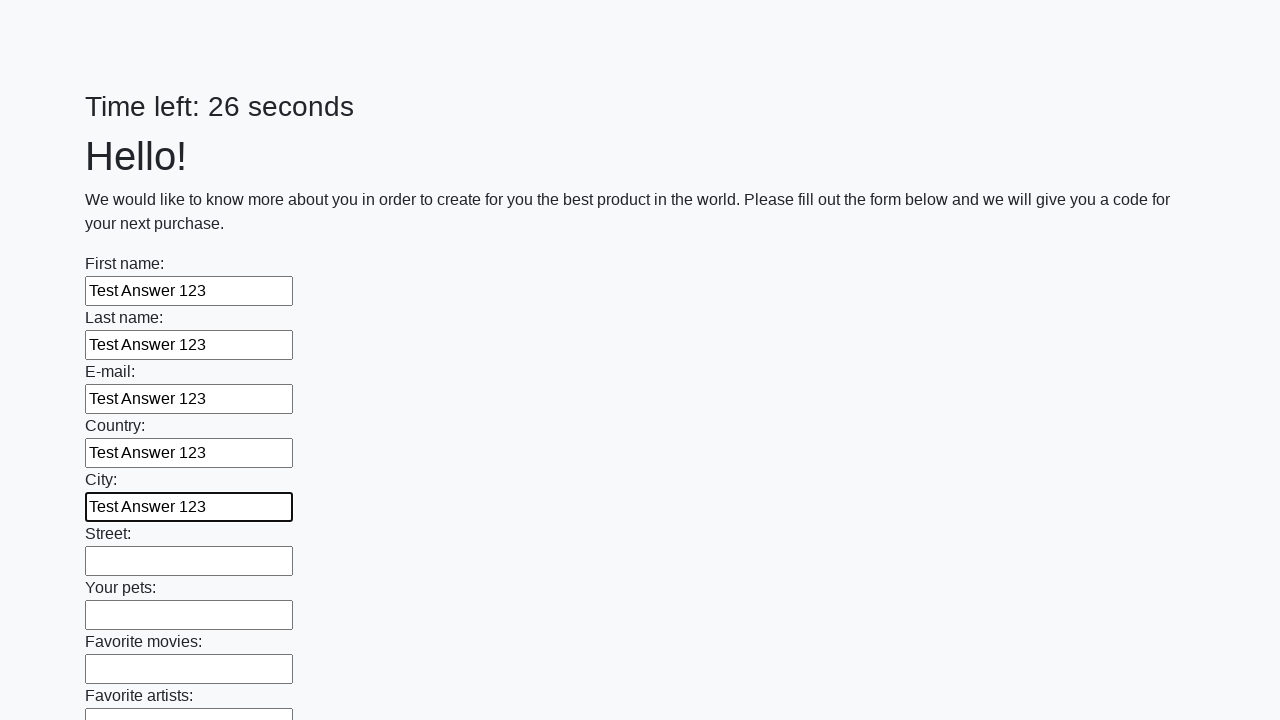

Filled text input field 6 of 100 with 'Test Answer 123' on input[type="text"] >> nth=5
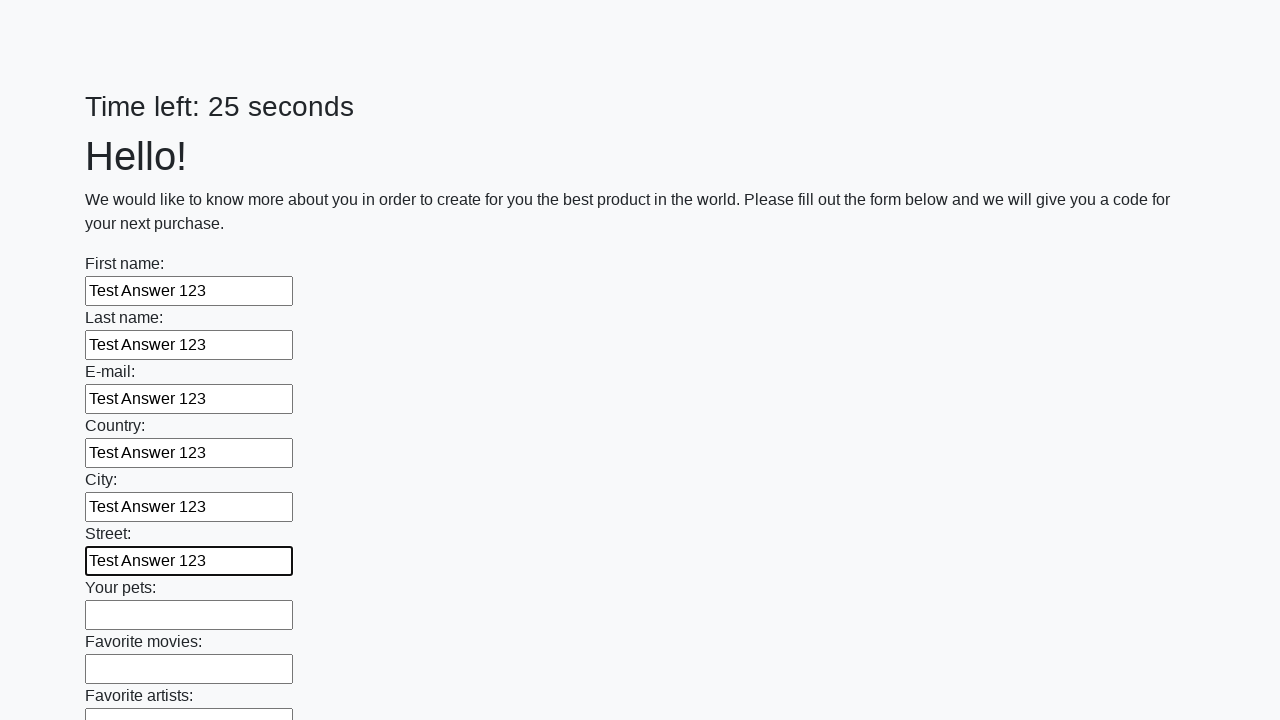

Filled text input field 7 of 100 with 'Test Answer 123' on input[type="text"] >> nth=6
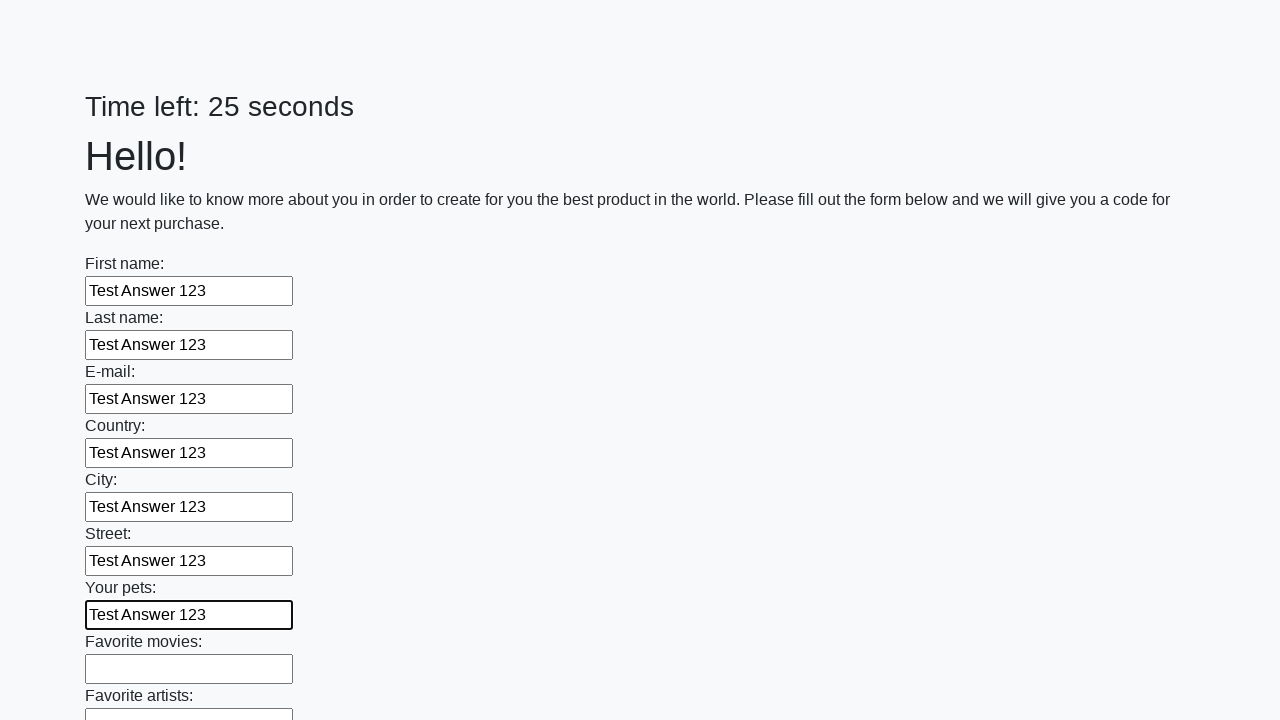

Filled text input field 8 of 100 with 'Test Answer 123' on input[type="text"] >> nth=7
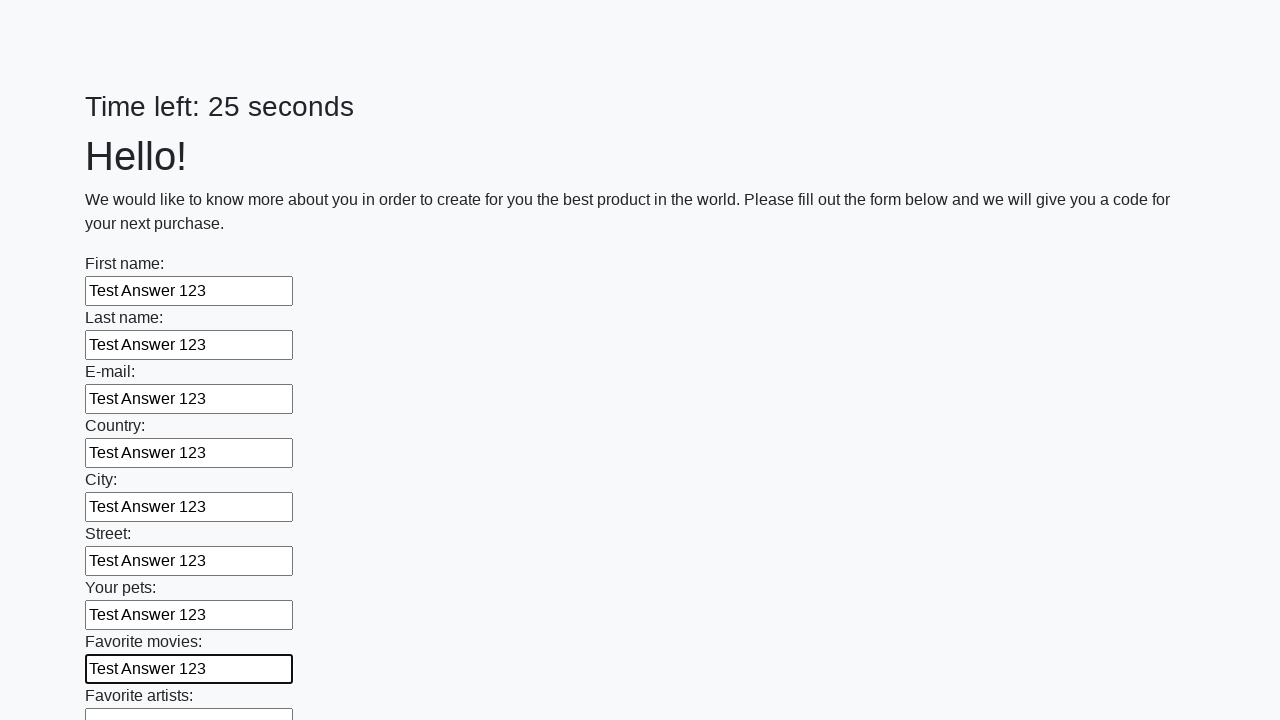

Filled text input field 9 of 100 with 'Test Answer 123' on input[type="text"] >> nth=8
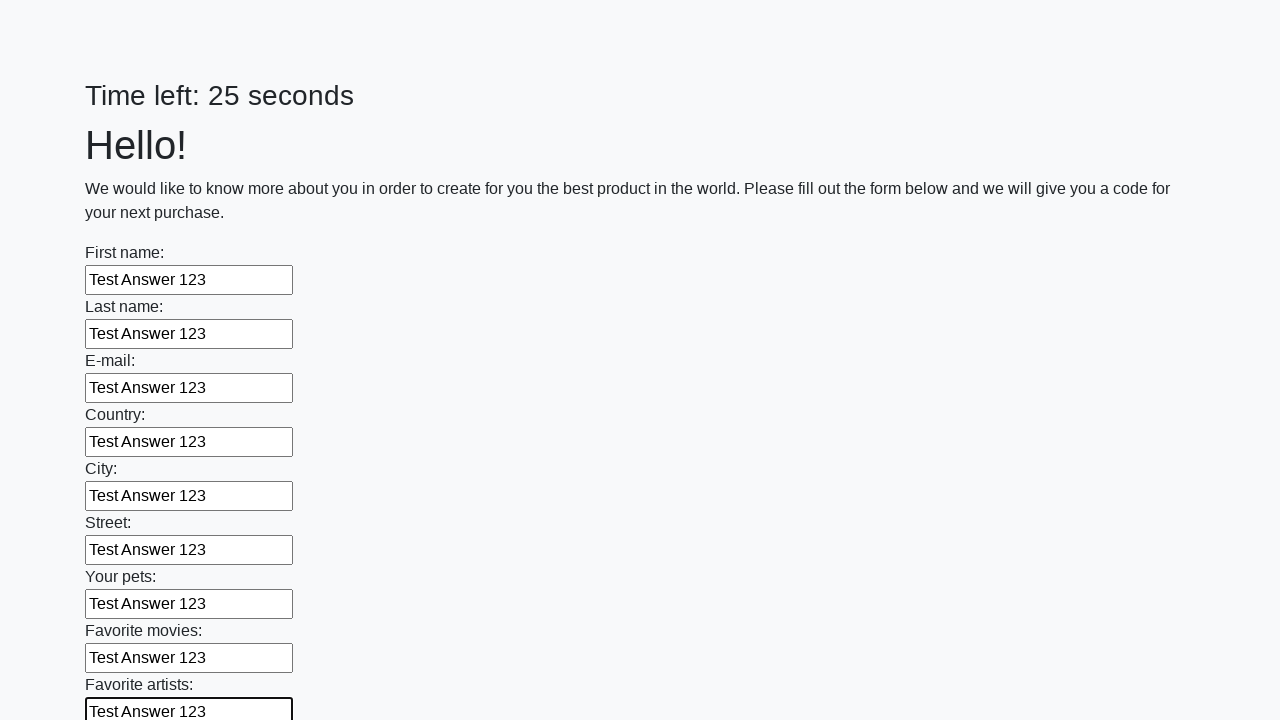

Filled text input field 10 of 100 with 'Test Answer 123' on input[type="text"] >> nth=9
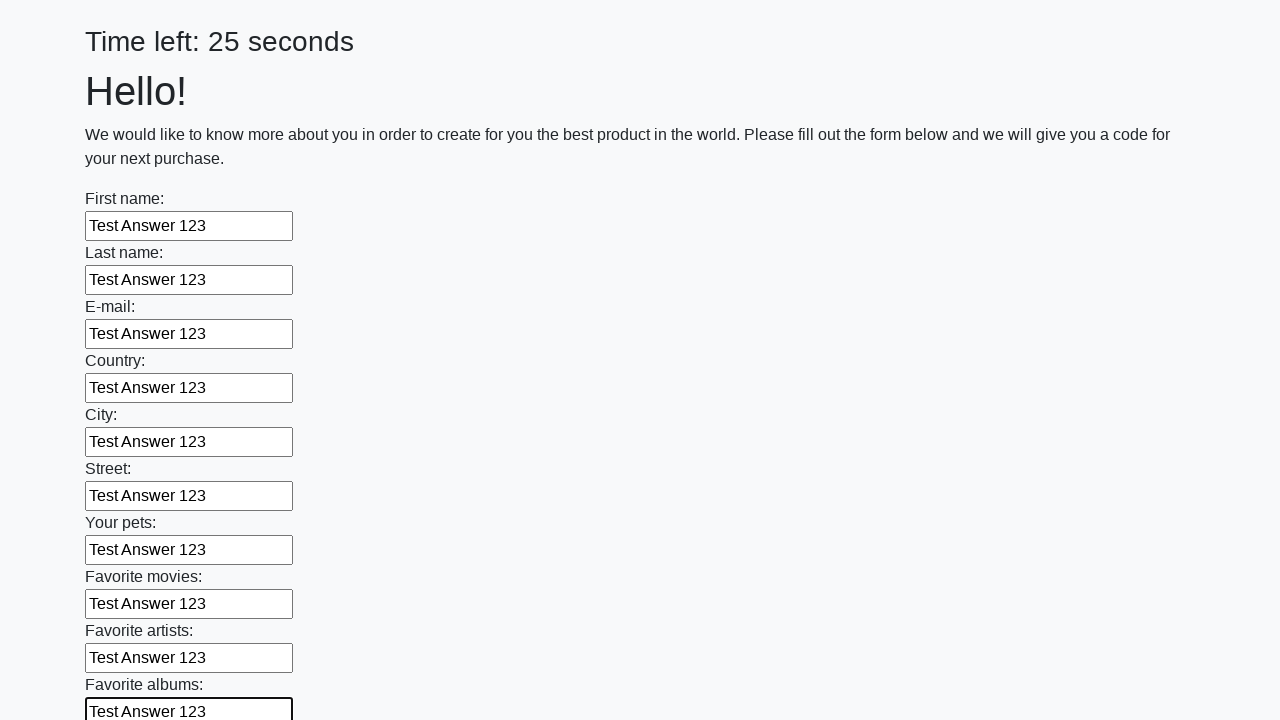

Filled text input field 11 of 100 with 'Test Answer 123' on input[type="text"] >> nth=10
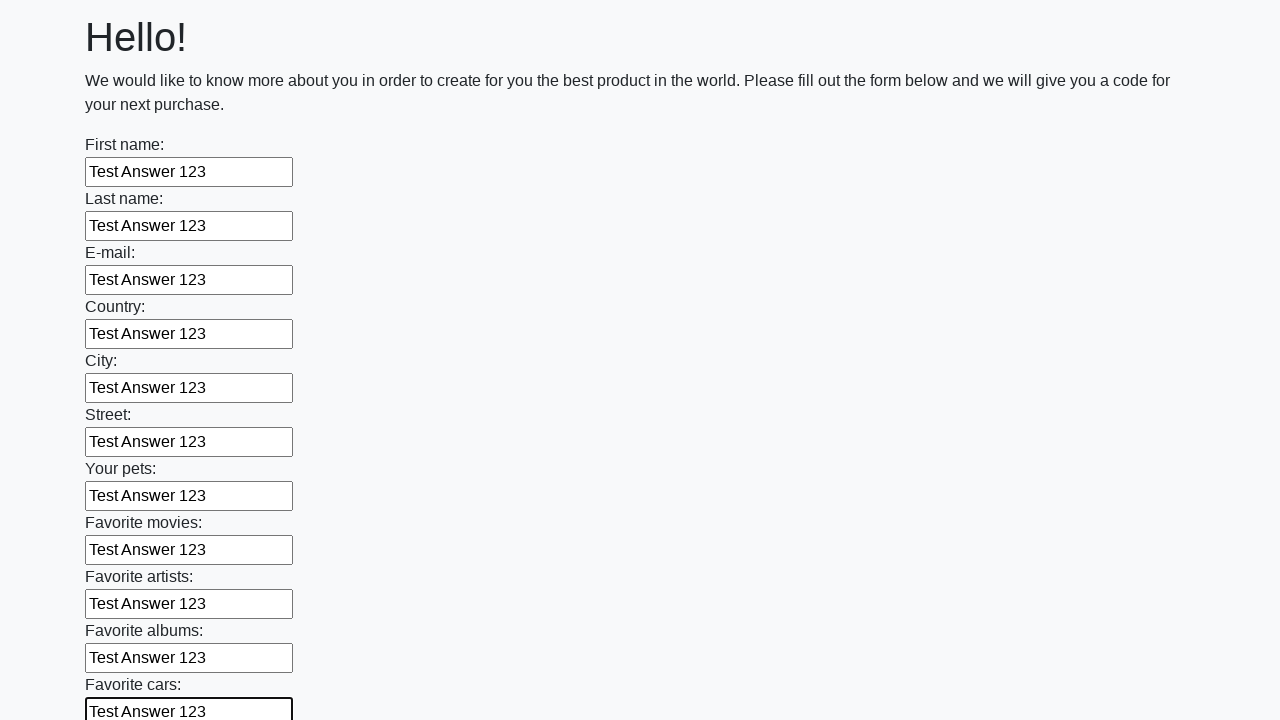

Filled text input field 12 of 100 with 'Test Answer 123' on input[type="text"] >> nth=11
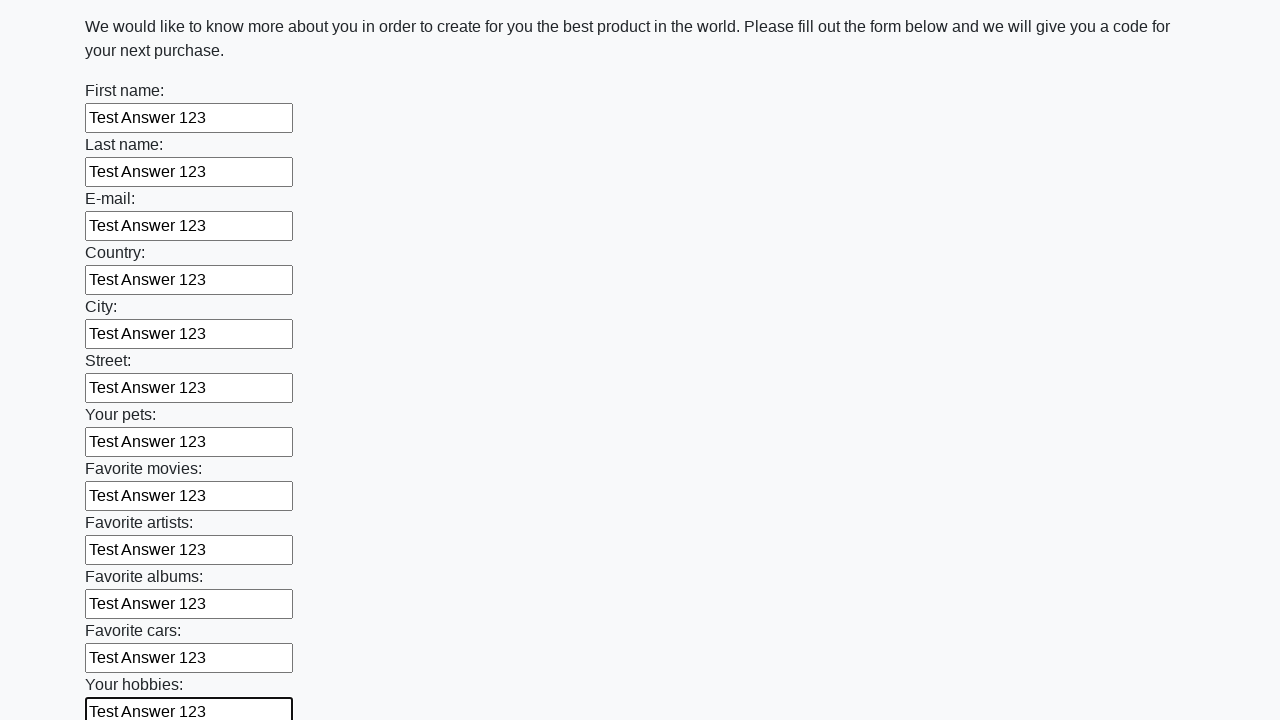

Filled text input field 13 of 100 with 'Test Answer 123' on input[type="text"] >> nth=12
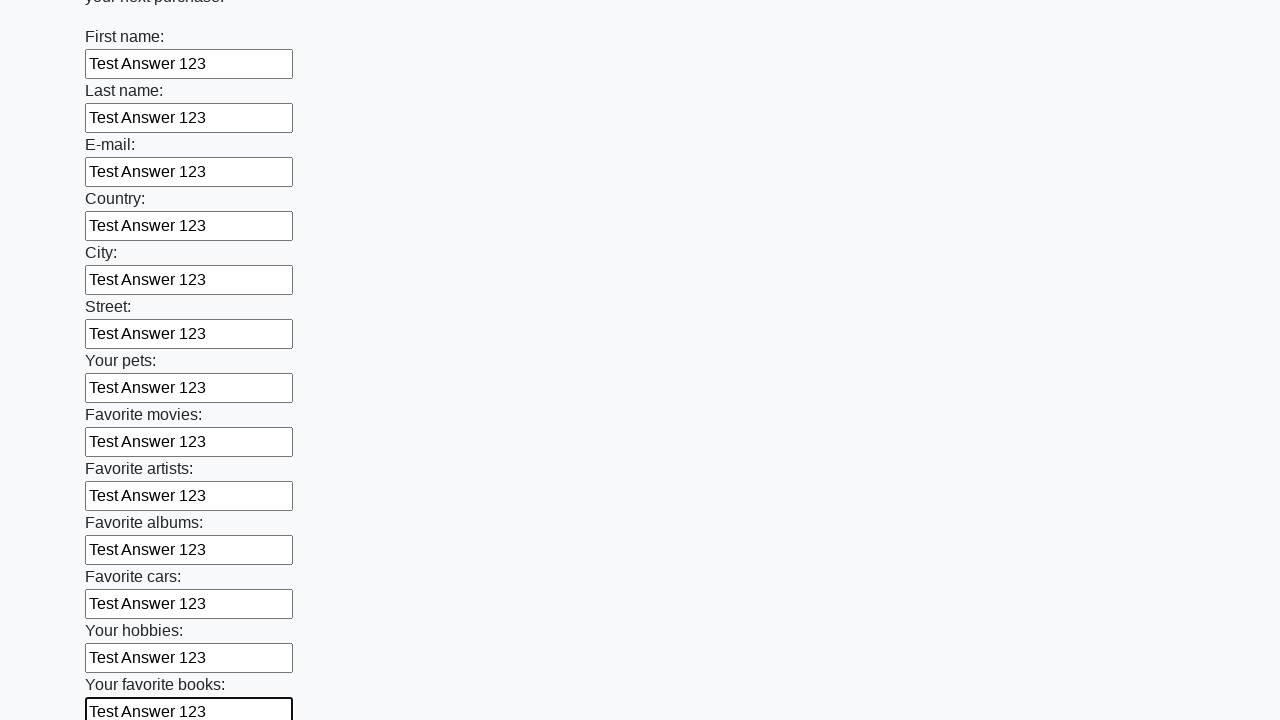

Filled text input field 14 of 100 with 'Test Answer 123' on input[type="text"] >> nth=13
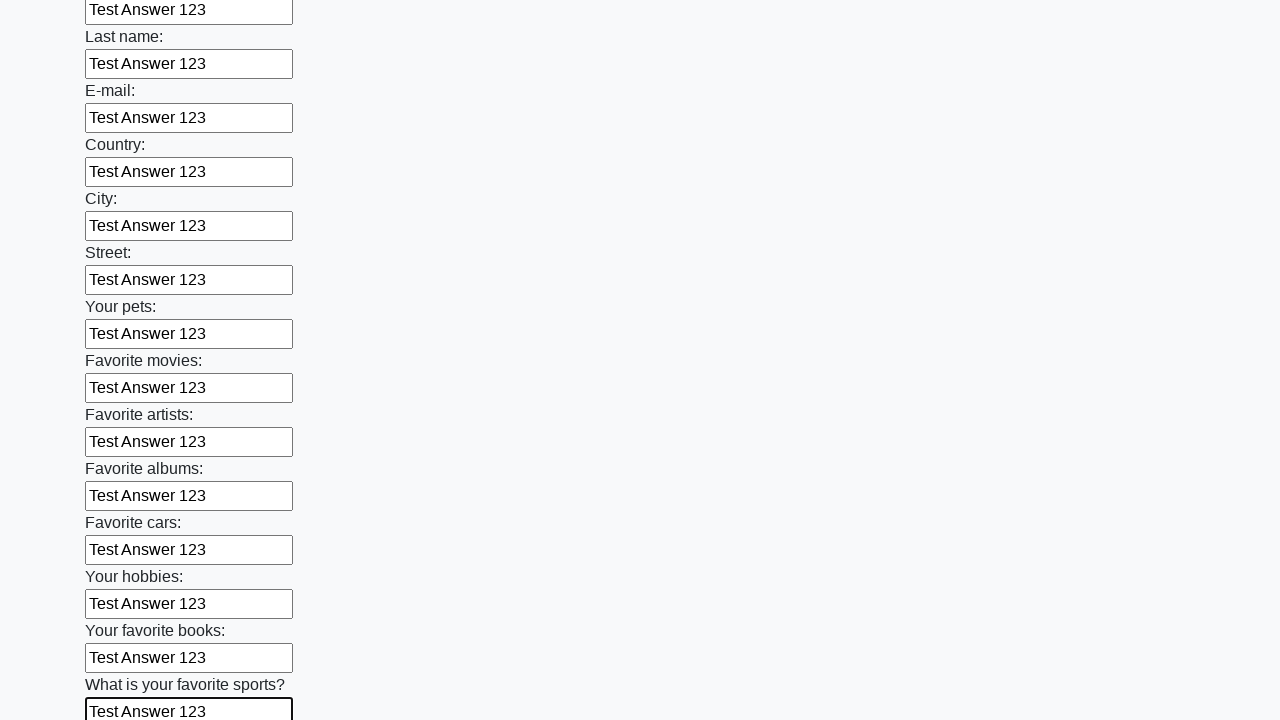

Filled text input field 15 of 100 with 'Test Answer 123' on input[type="text"] >> nth=14
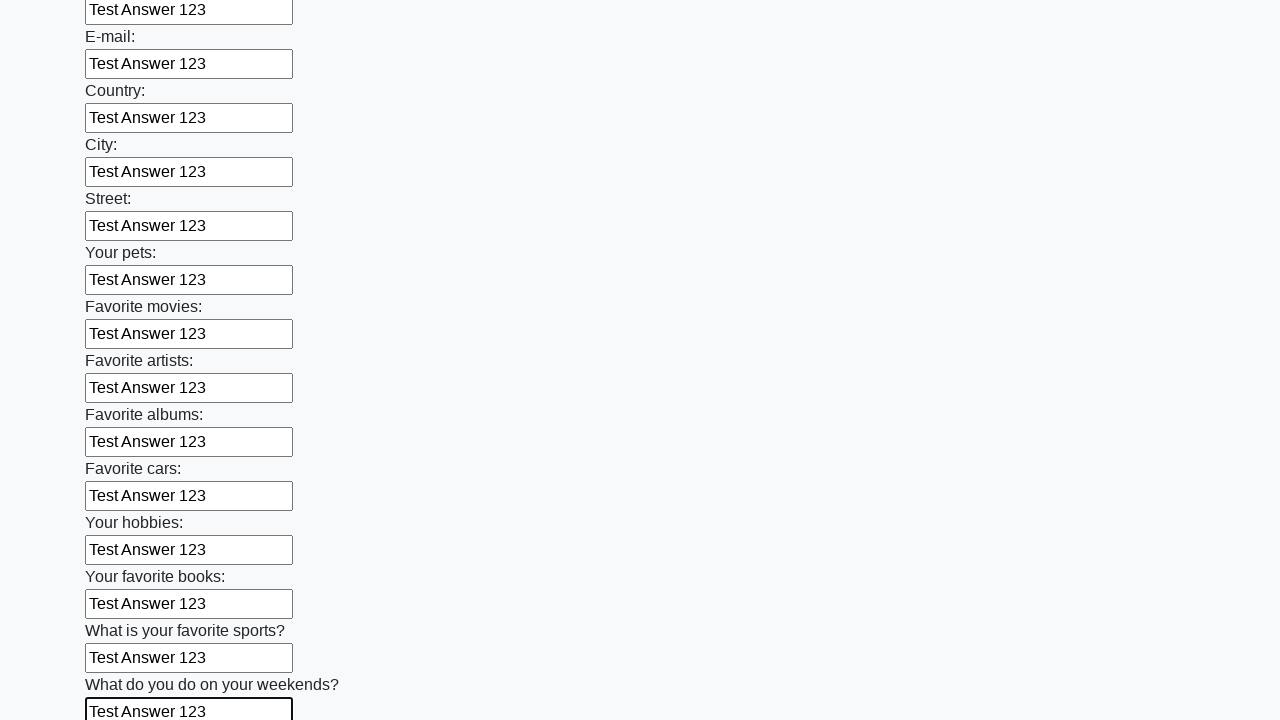

Filled text input field 16 of 100 with 'Test Answer 123' on input[type="text"] >> nth=15
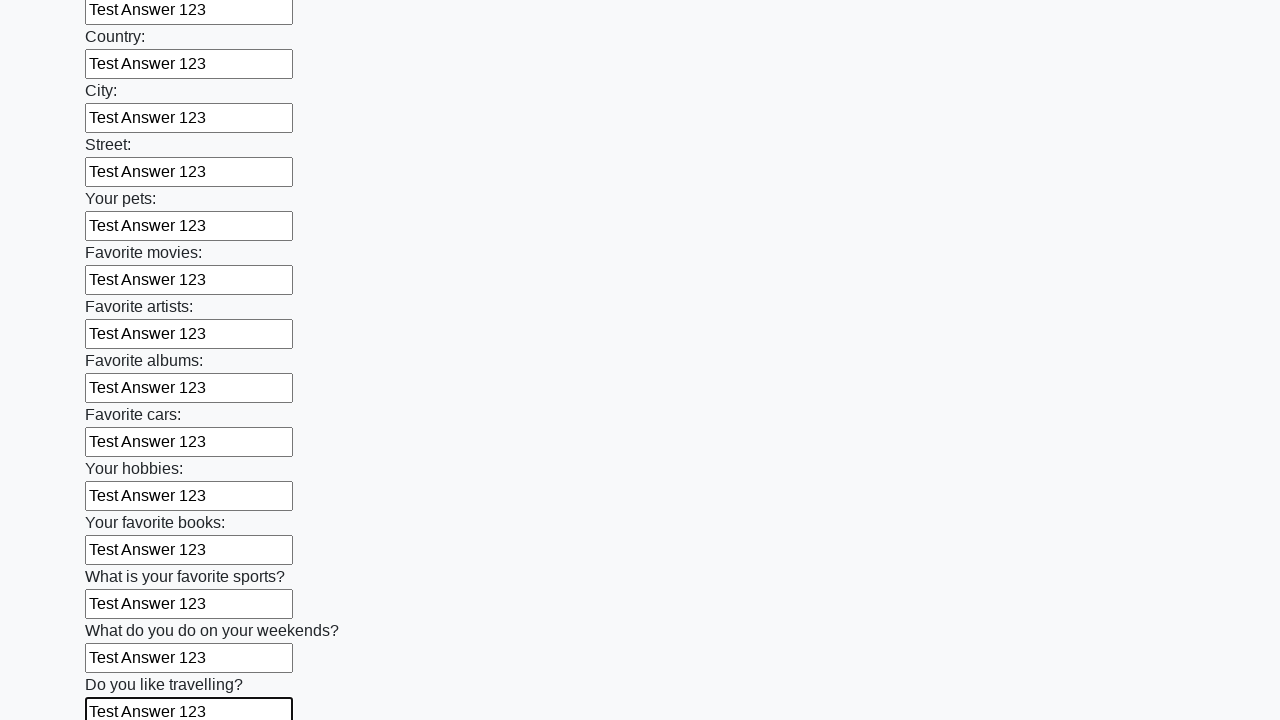

Filled text input field 17 of 100 with 'Test Answer 123' on input[type="text"] >> nth=16
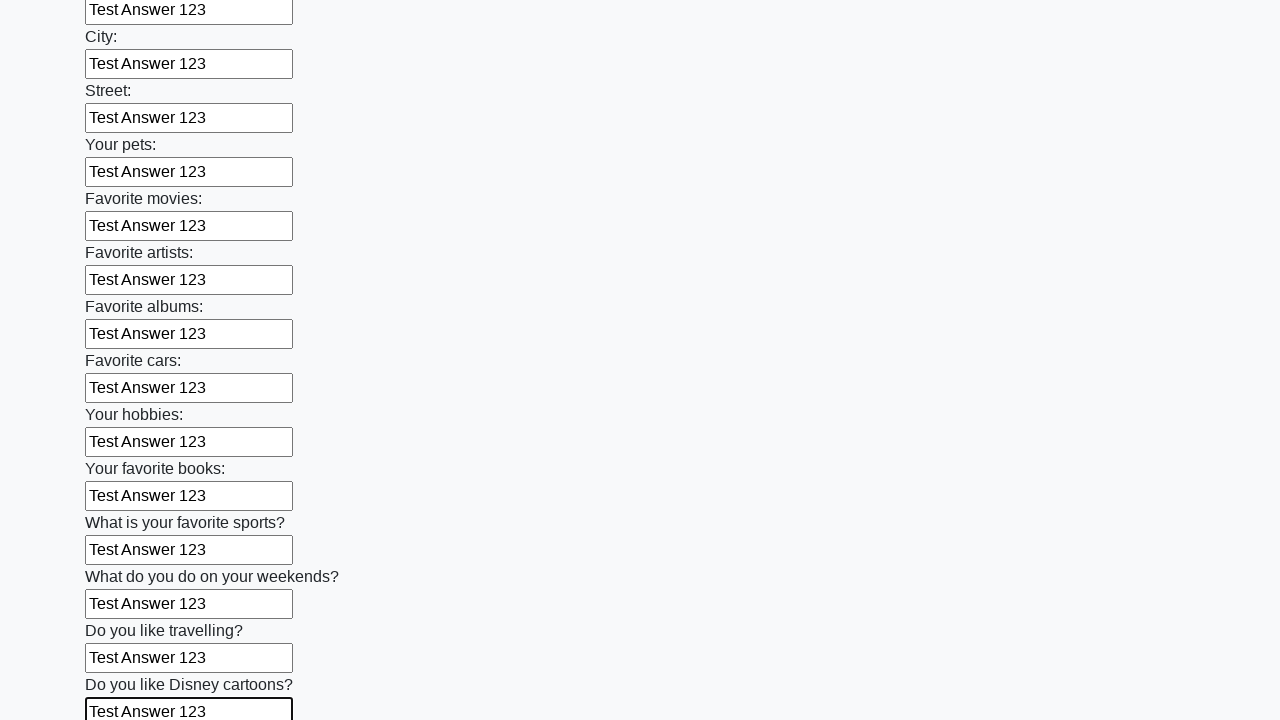

Filled text input field 18 of 100 with 'Test Answer 123' on input[type="text"] >> nth=17
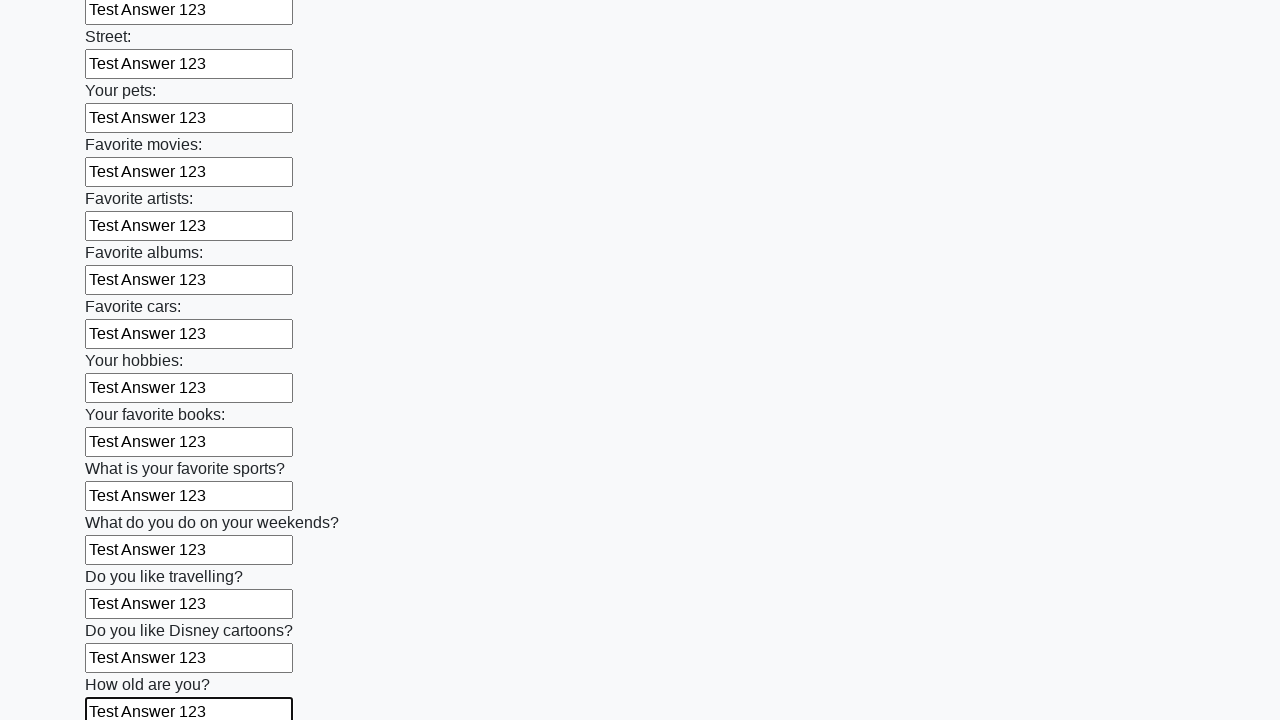

Filled text input field 19 of 100 with 'Test Answer 123' on input[type="text"] >> nth=18
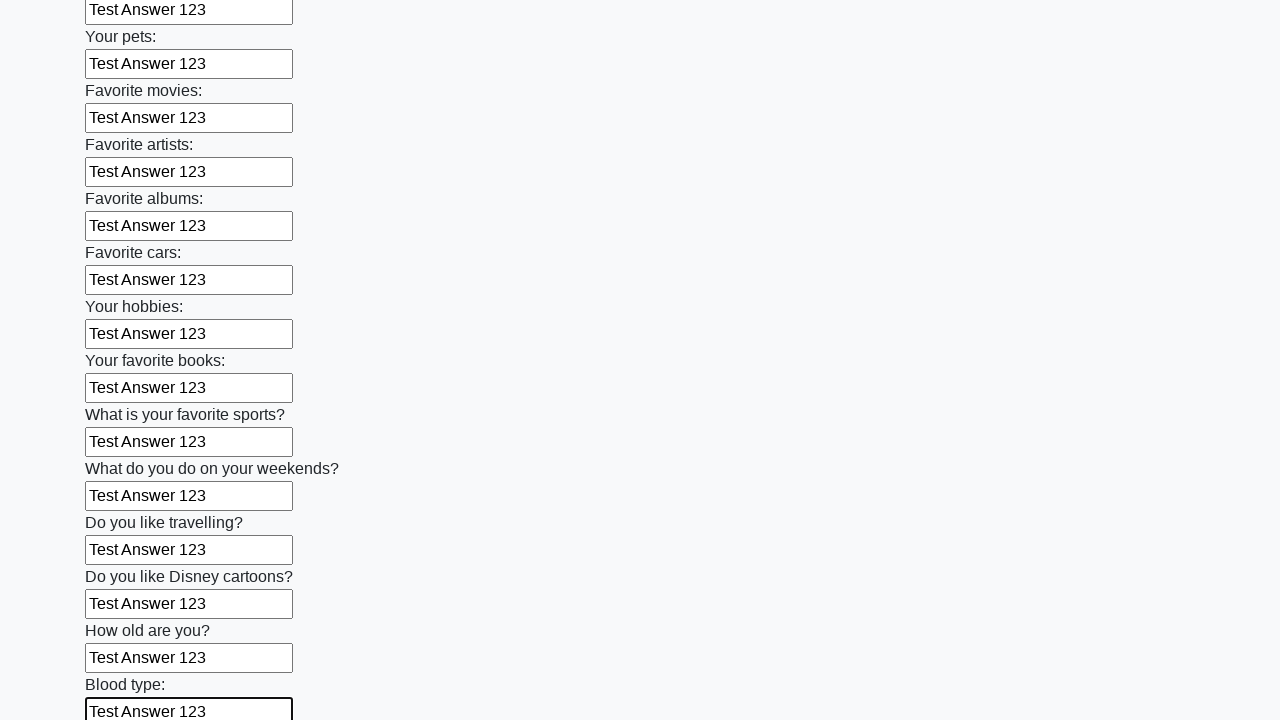

Filled text input field 20 of 100 with 'Test Answer 123' on input[type="text"] >> nth=19
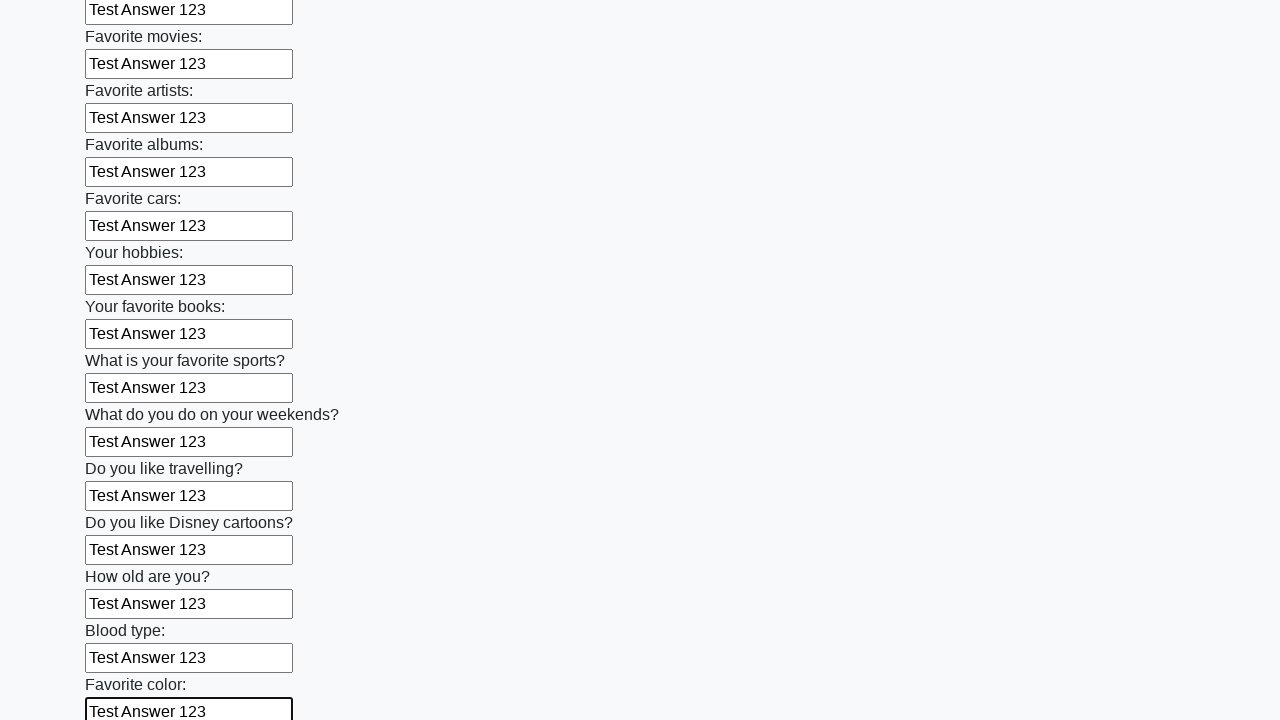

Filled text input field 21 of 100 with 'Test Answer 123' on input[type="text"] >> nth=20
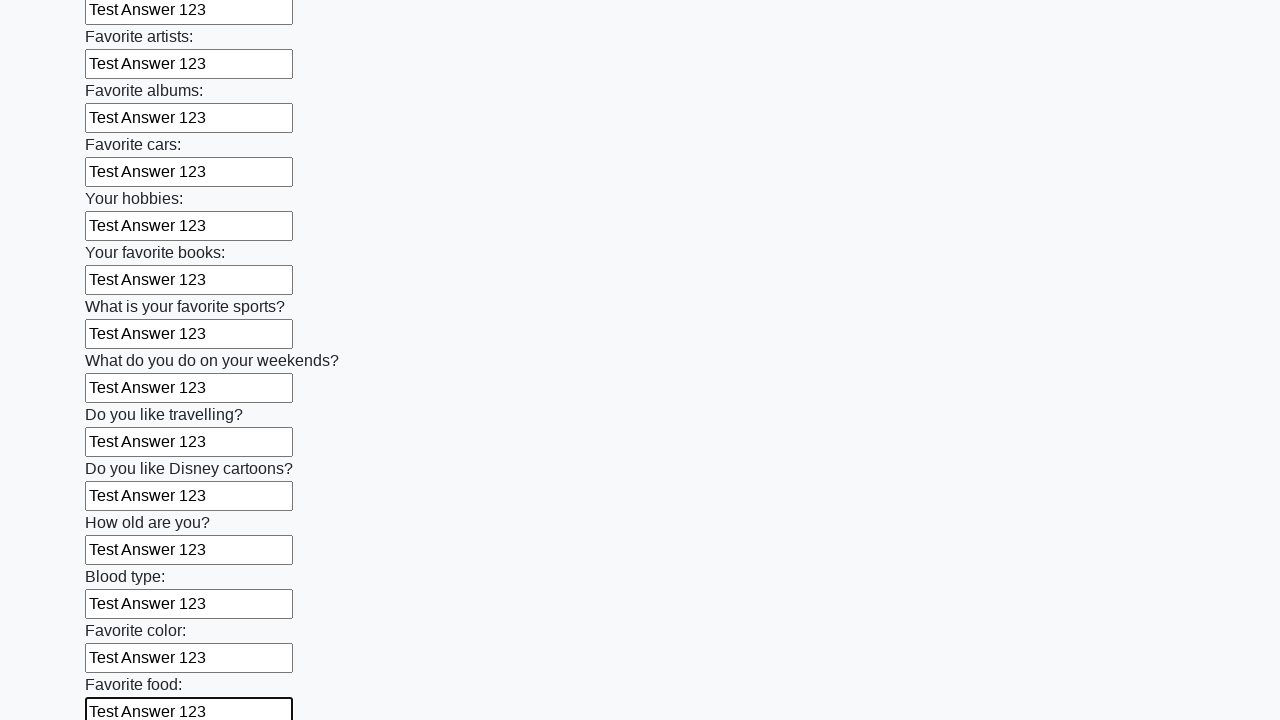

Filled text input field 22 of 100 with 'Test Answer 123' on input[type="text"] >> nth=21
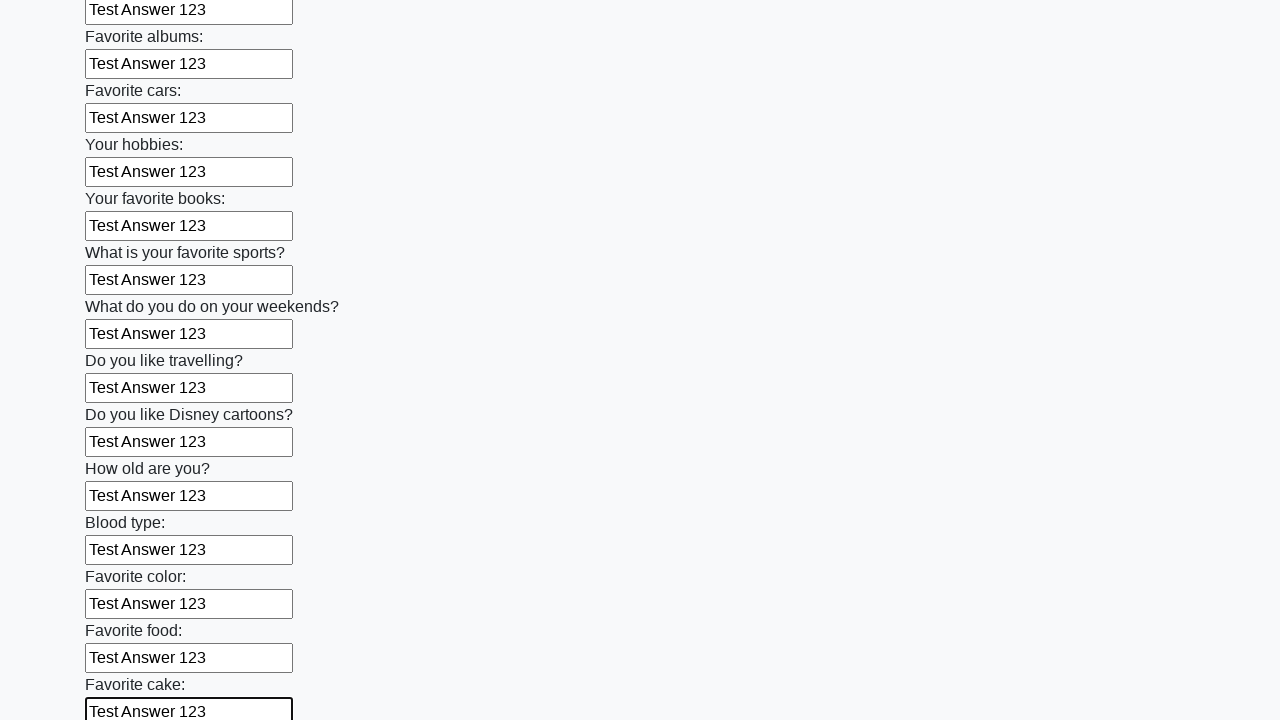

Filled text input field 23 of 100 with 'Test Answer 123' on input[type="text"] >> nth=22
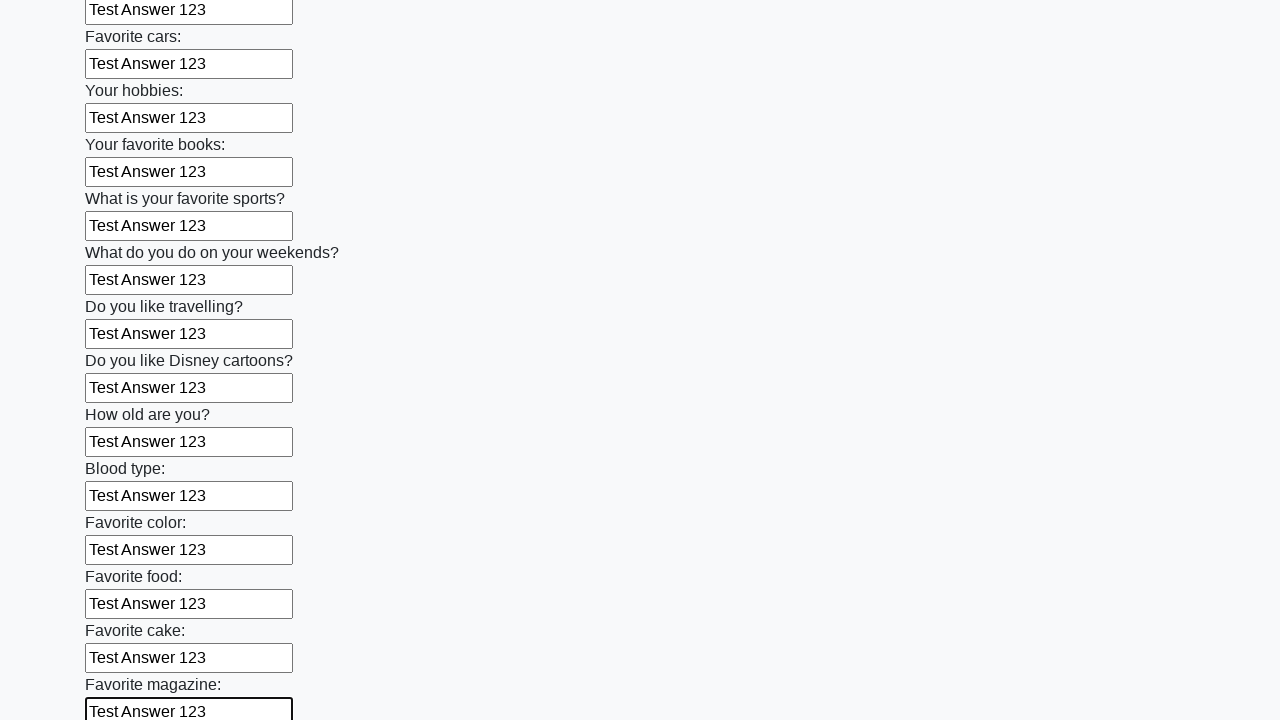

Filled text input field 24 of 100 with 'Test Answer 123' on input[type="text"] >> nth=23
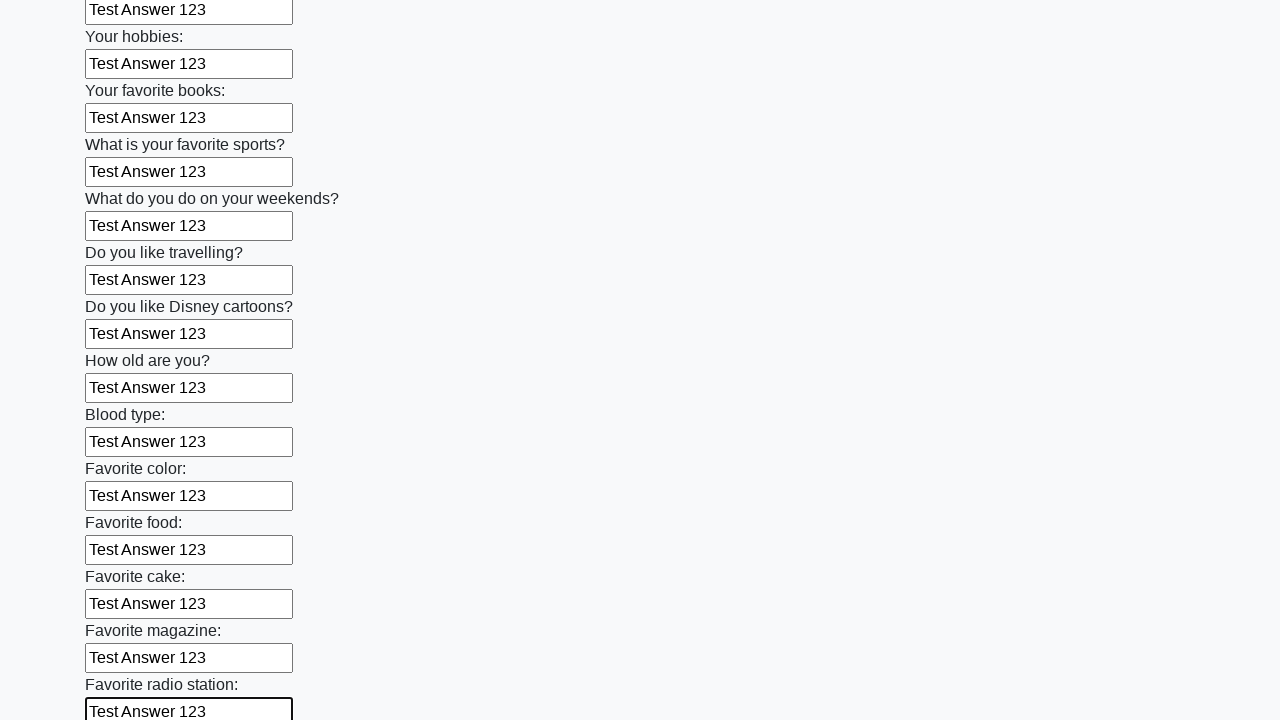

Filled text input field 25 of 100 with 'Test Answer 123' on input[type="text"] >> nth=24
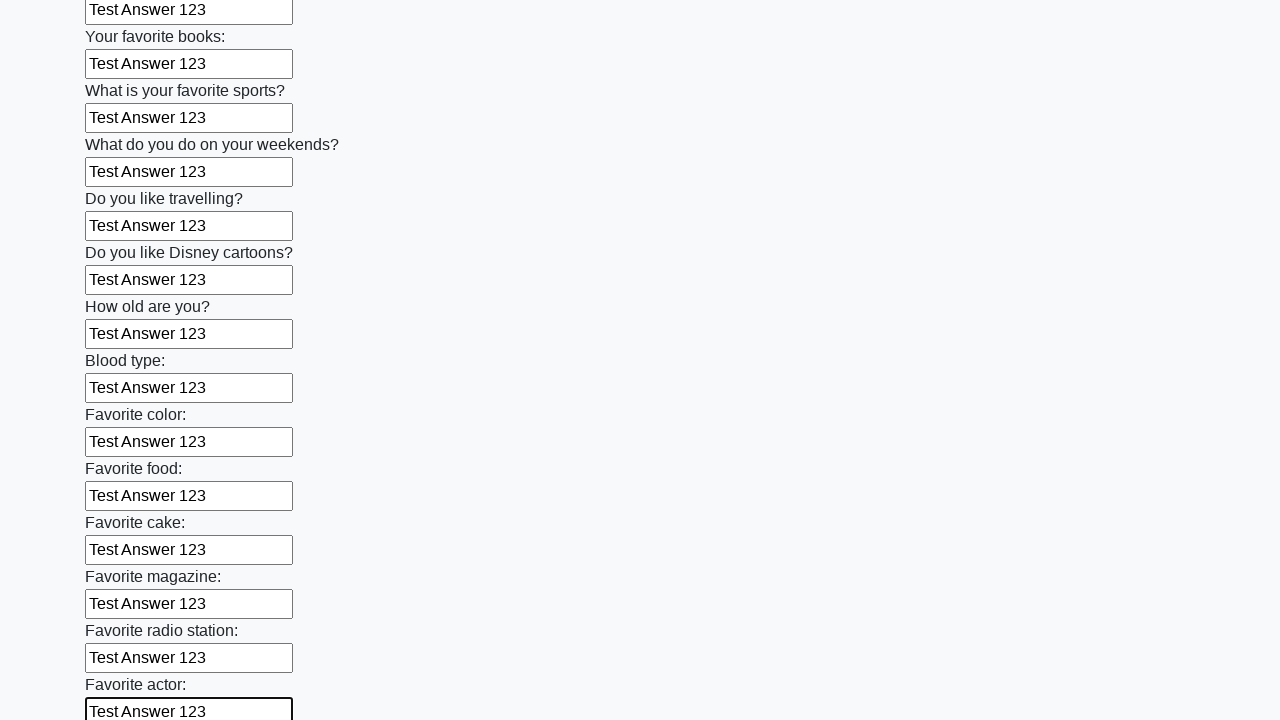

Filled text input field 26 of 100 with 'Test Answer 123' on input[type="text"] >> nth=25
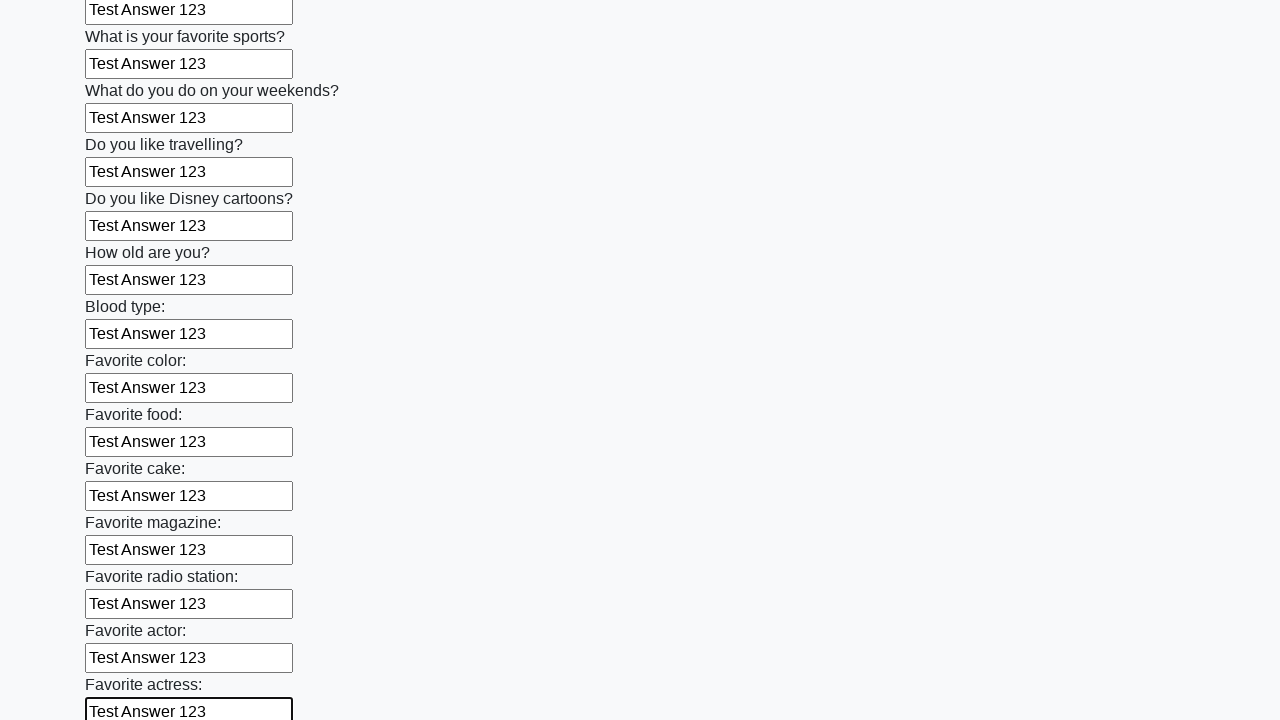

Filled text input field 27 of 100 with 'Test Answer 123' on input[type="text"] >> nth=26
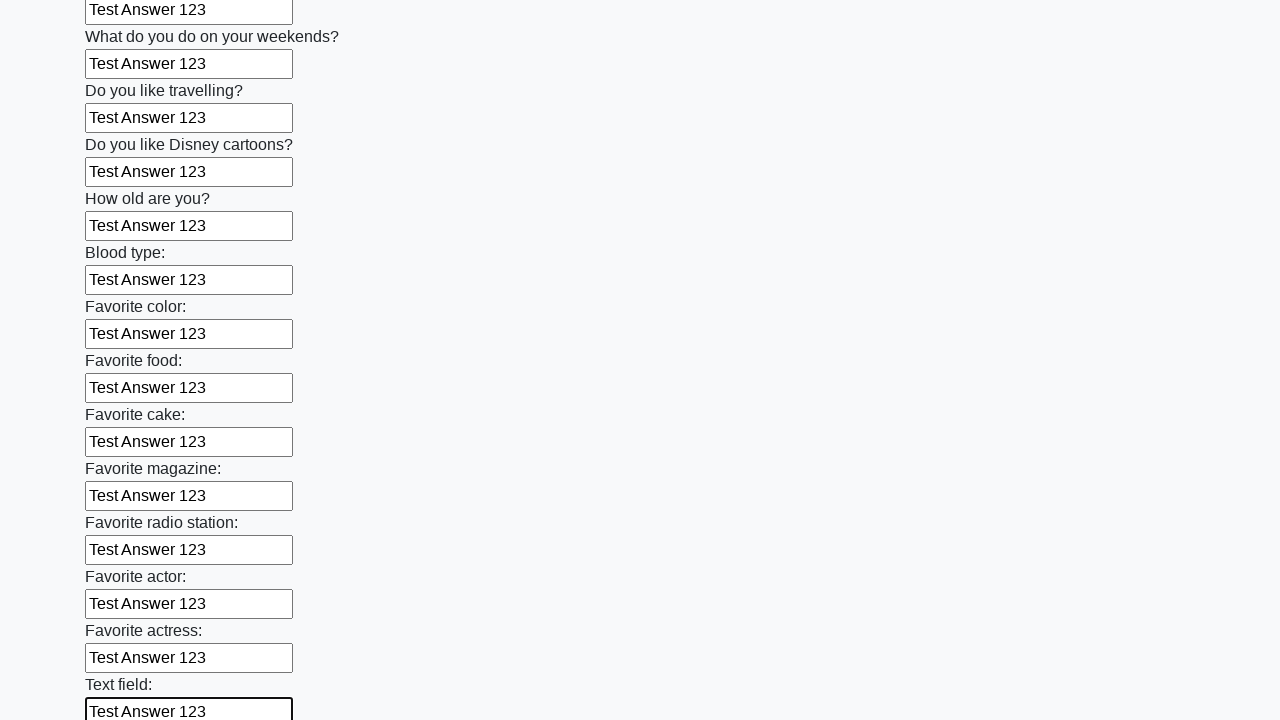

Filled text input field 28 of 100 with 'Test Answer 123' on input[type="text"] >> nth=27
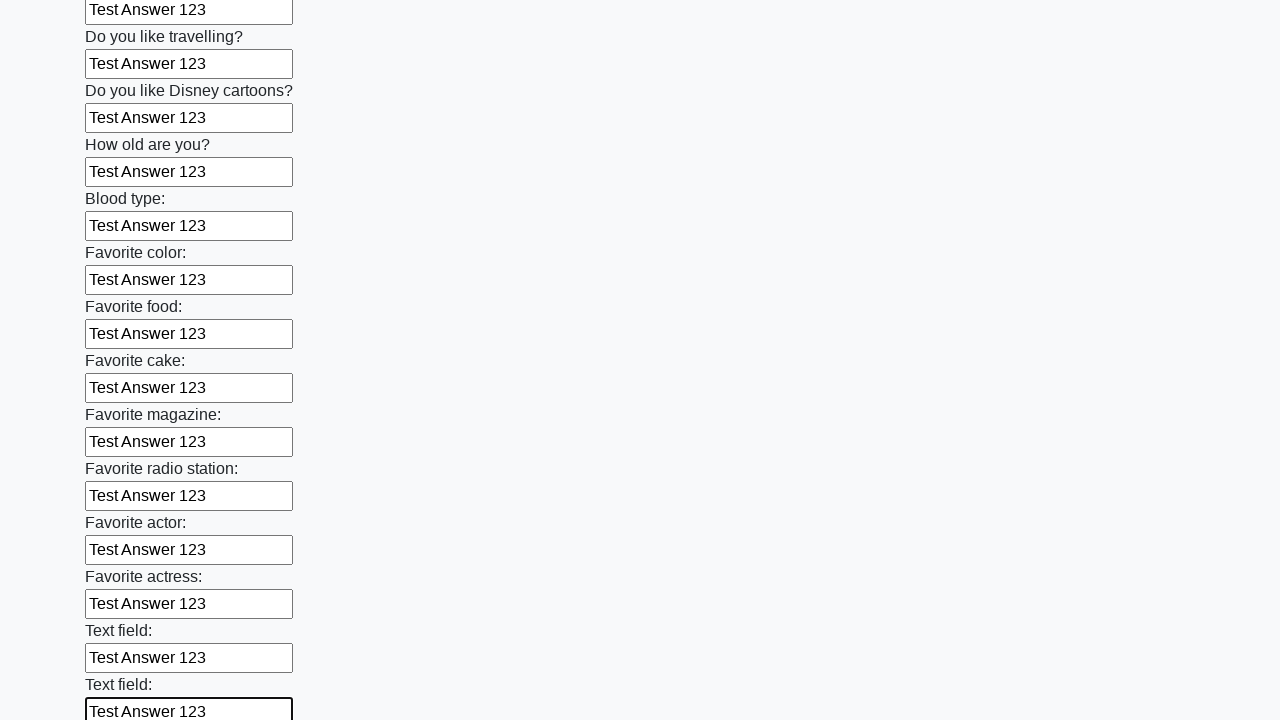

Filled text input field 29 of 100 with 'Test Answer 123' on input[type="text"] >> nth=28
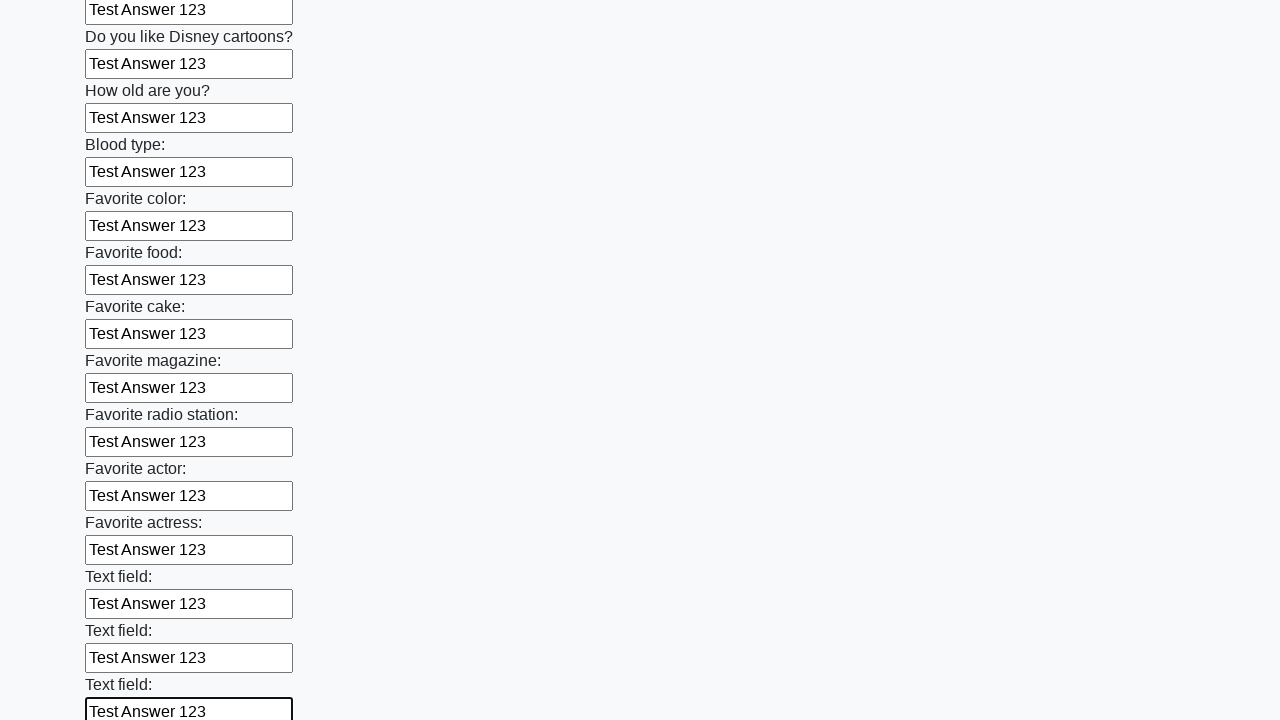

Filled text input field 30 of 100 with 'Test Answer 123' on input[type="text"] >> nth=29
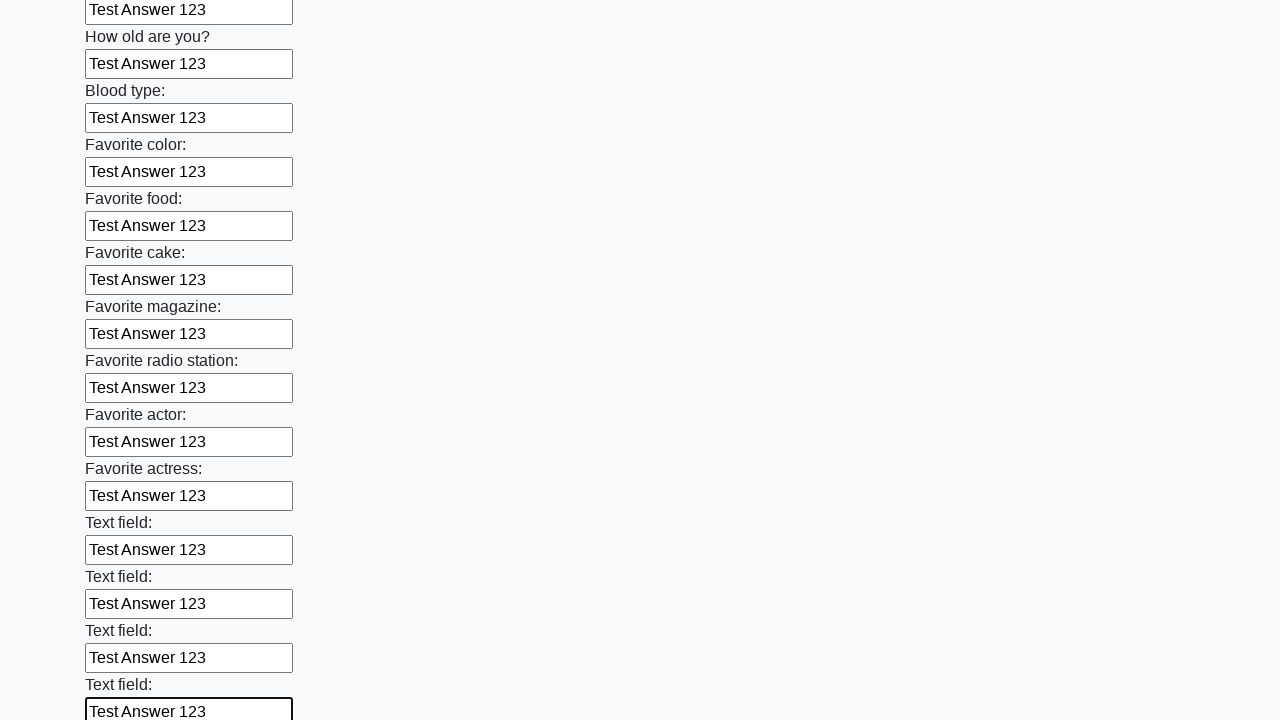

Filled text input field 31 of 100 with 'Test Answer 123' on input[type="text"] >> nth=30
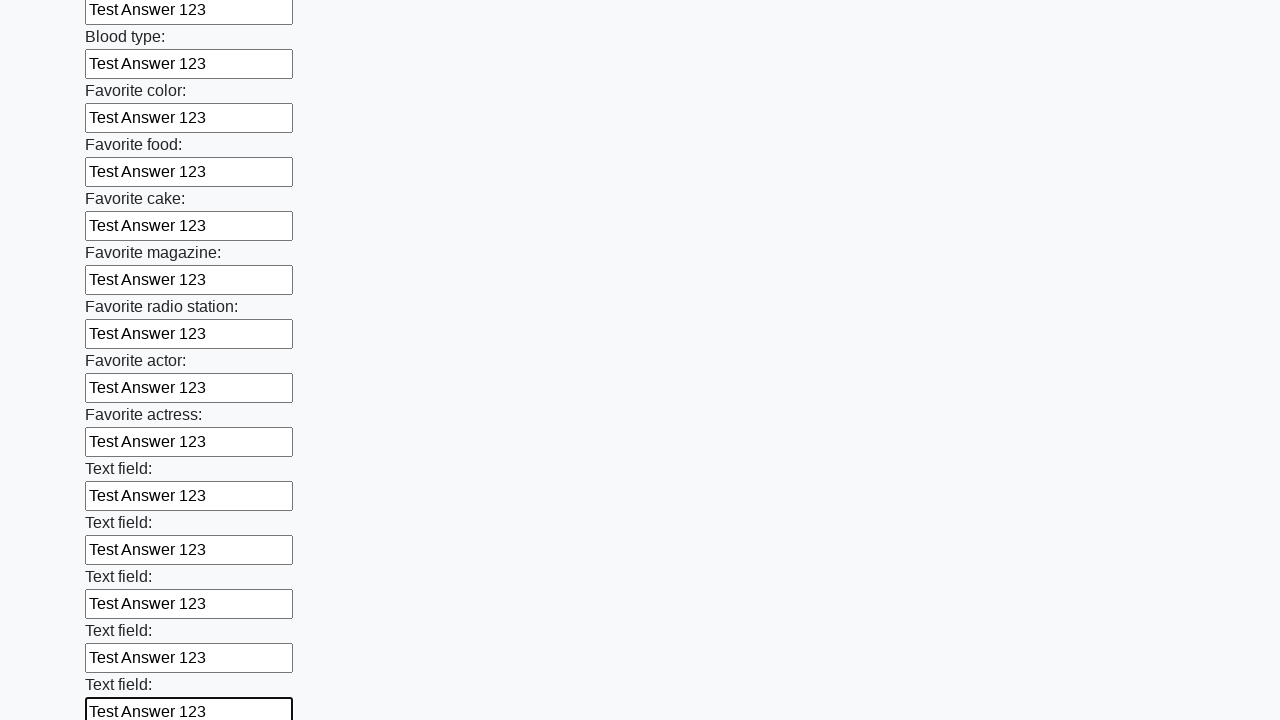

Filled text input field 32 of 100 with 'Test Answer 123' on input[type="text"] >> nth=31
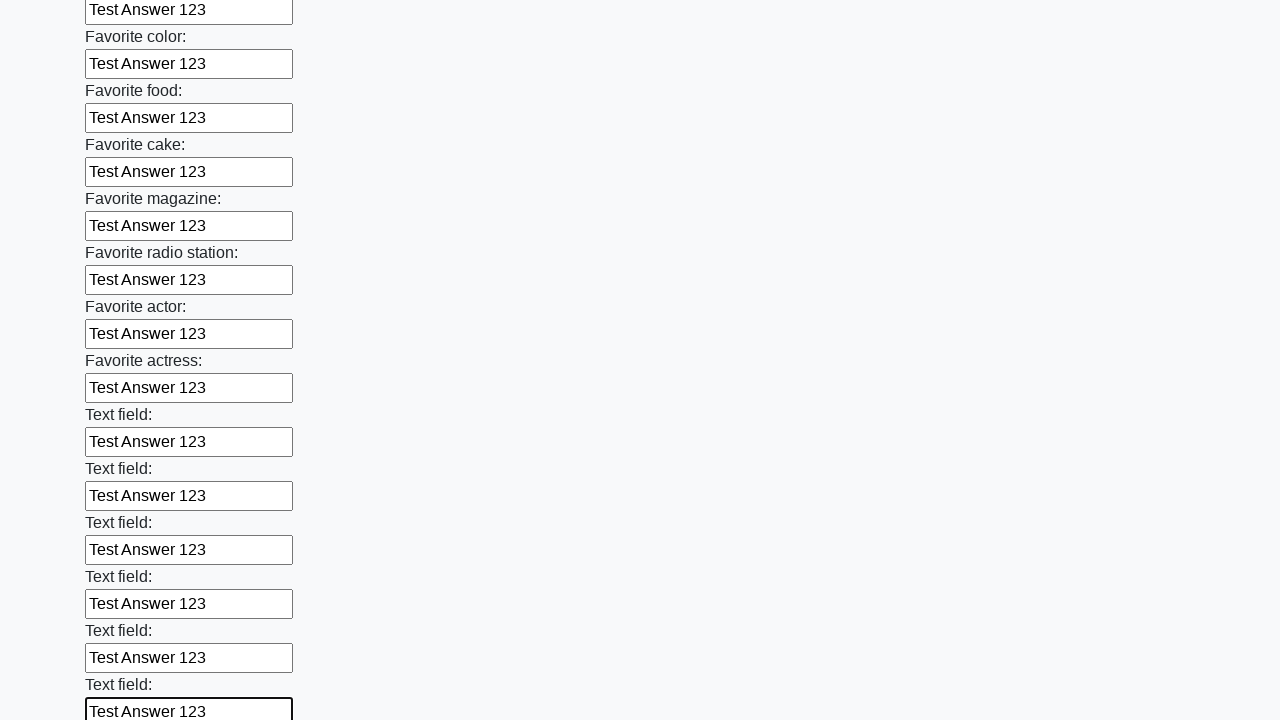

Filled text input field 33 of 100 with 'Test Answer 123' on input[type="text"] >> nth=32
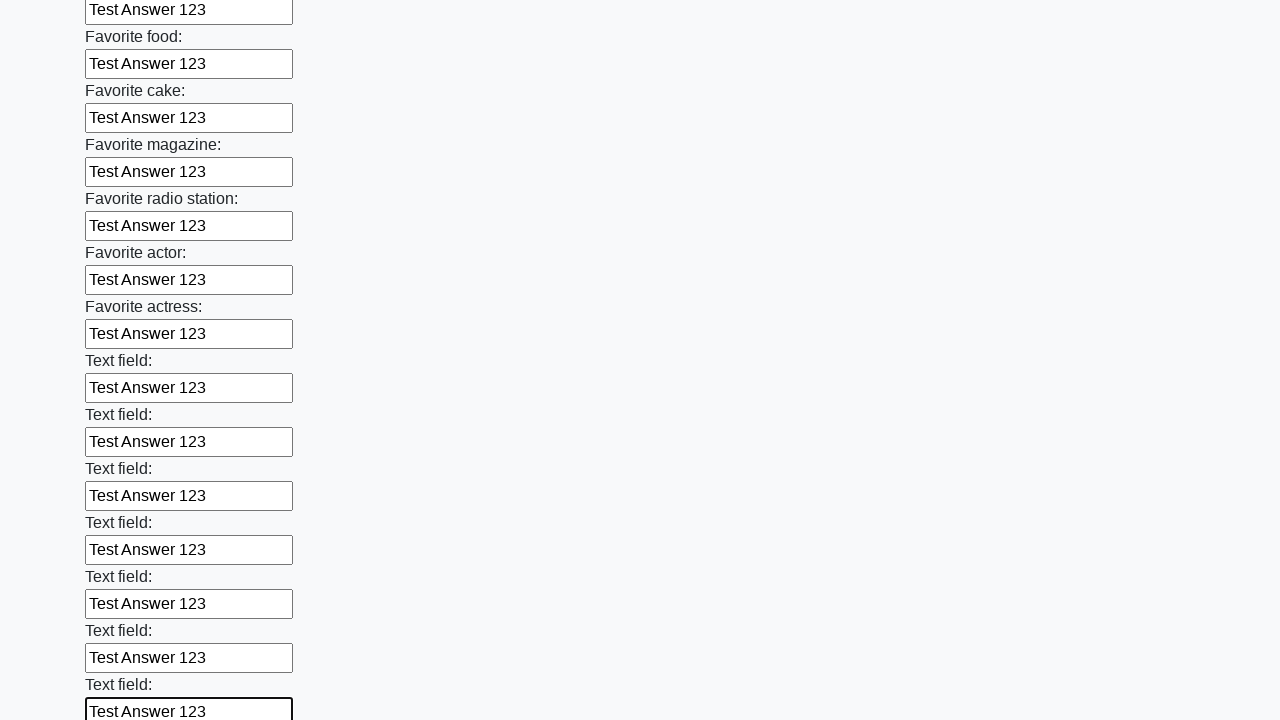

Filled text input field 34 of 100 with 'Test Answer 123' on input[type="text"] >> nth=33
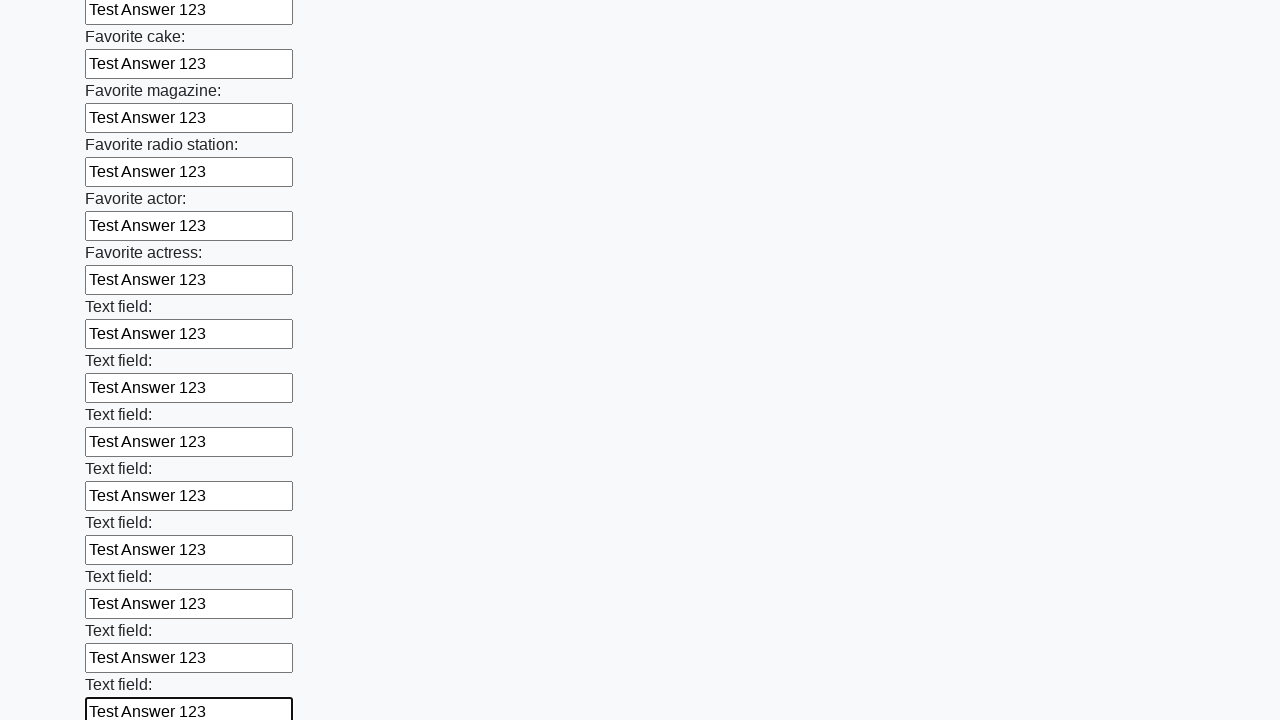

Filled text input field 35 of 100 with 'Test Answer 123' on input[type="text"] >> nth=34
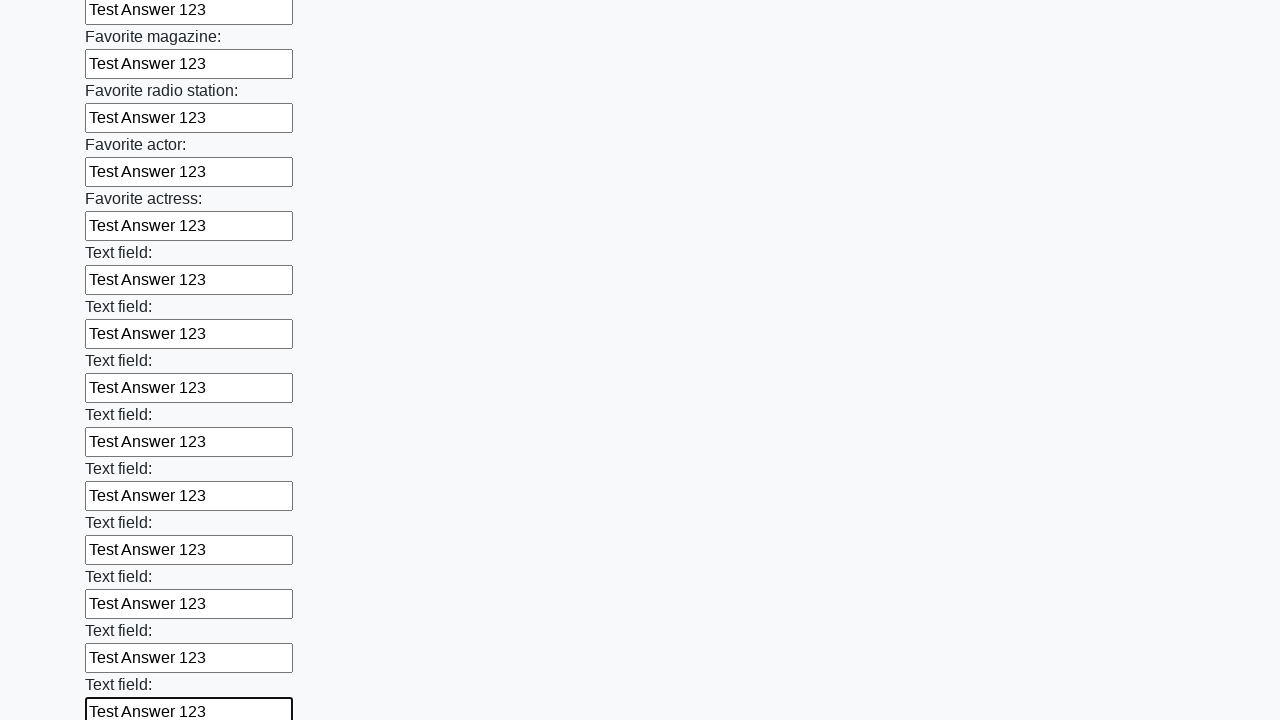

Filled text input field 36 of 100 with 'Test Answer 123' on input[type="text"] >> nth=35
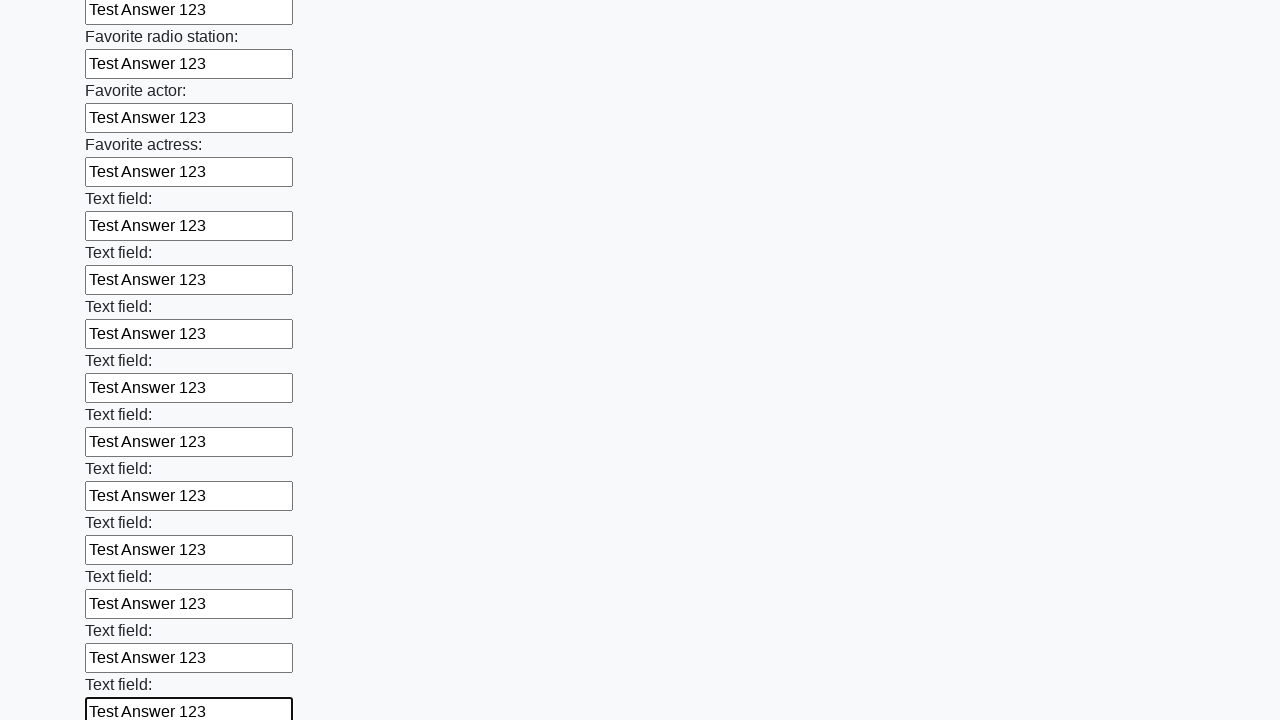

Filled text input field 37 of 100 with 'Test Answer 123' on input[type="text"] >> nth=36
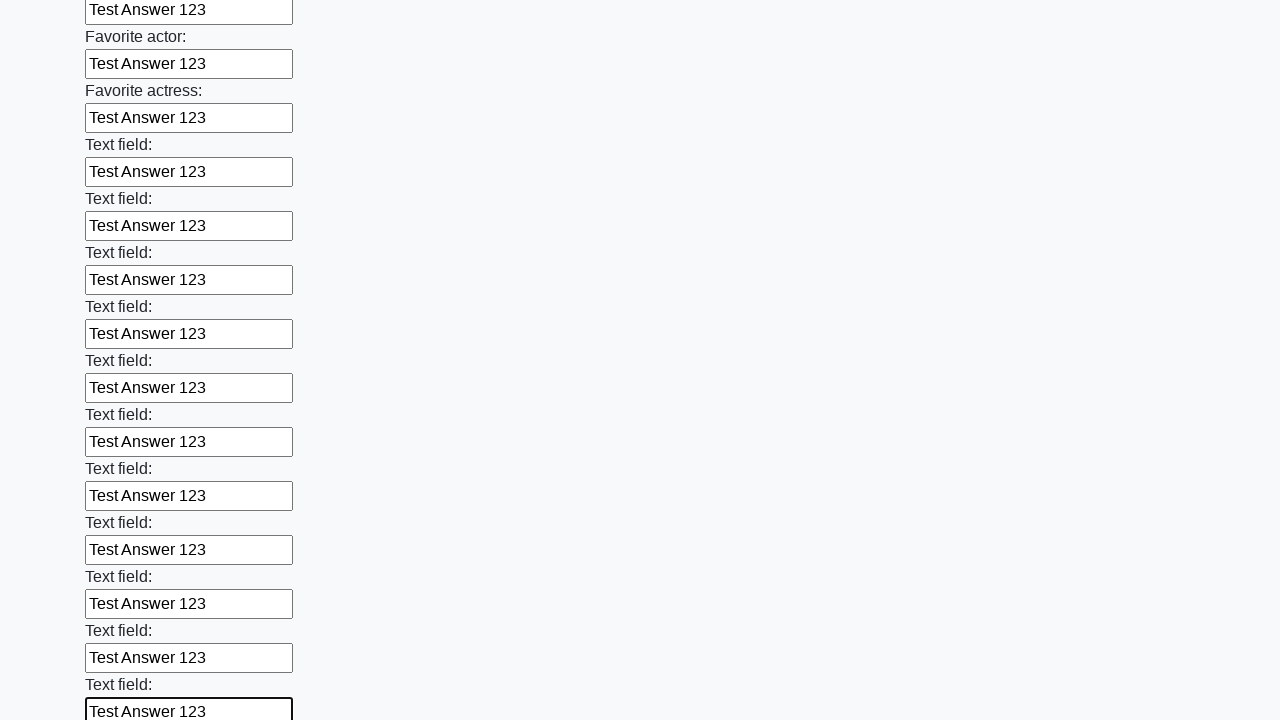

Filled text input field 38 of 100 with 'Test Answer 123' on input[type="text"] >> nth=37
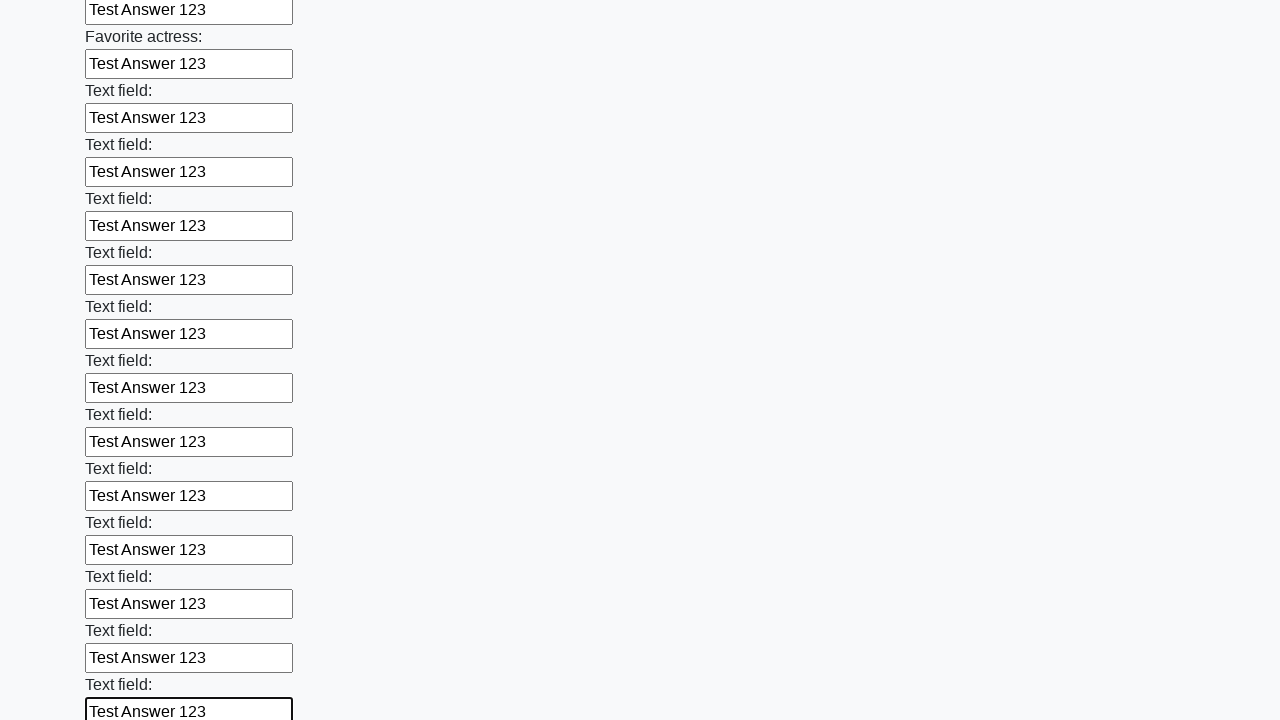

Filled text input field 39 of 100 with 'Test Answer 123' on input[type="text"] >> nth=38
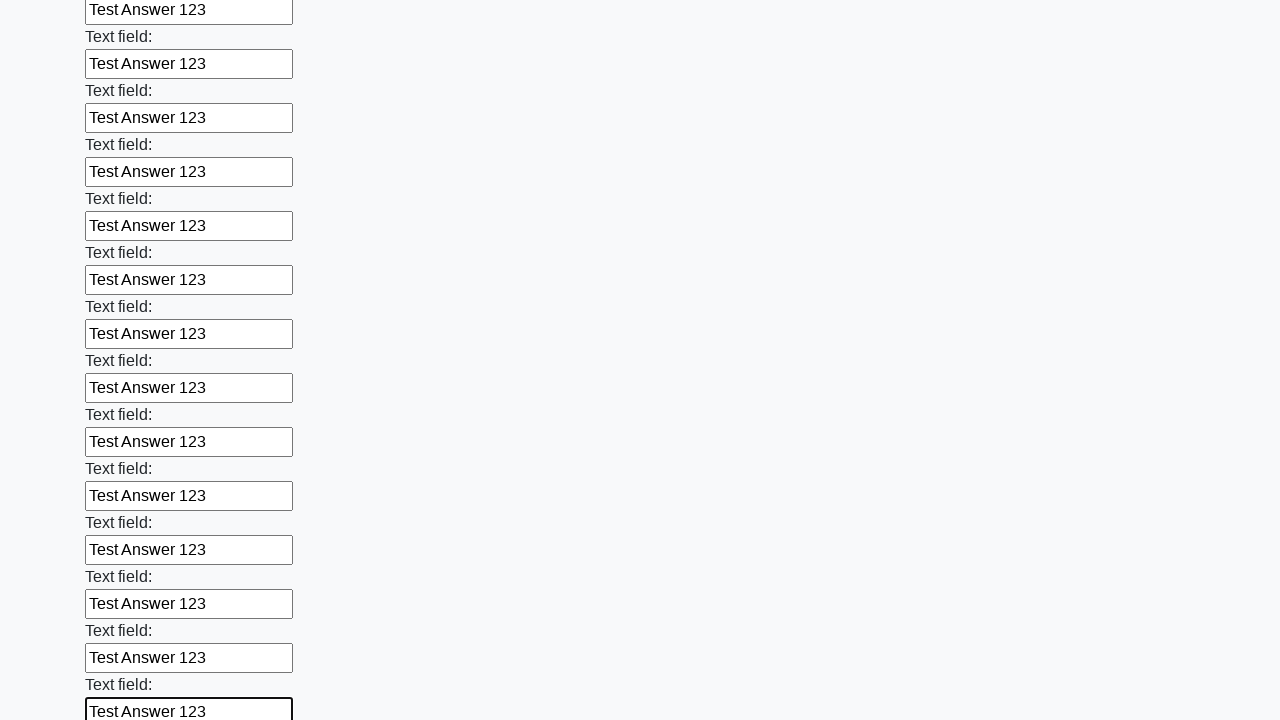

Filled text input field 40 of 100 with 'Test Answer 123' on input[type="text"] >> nth=39
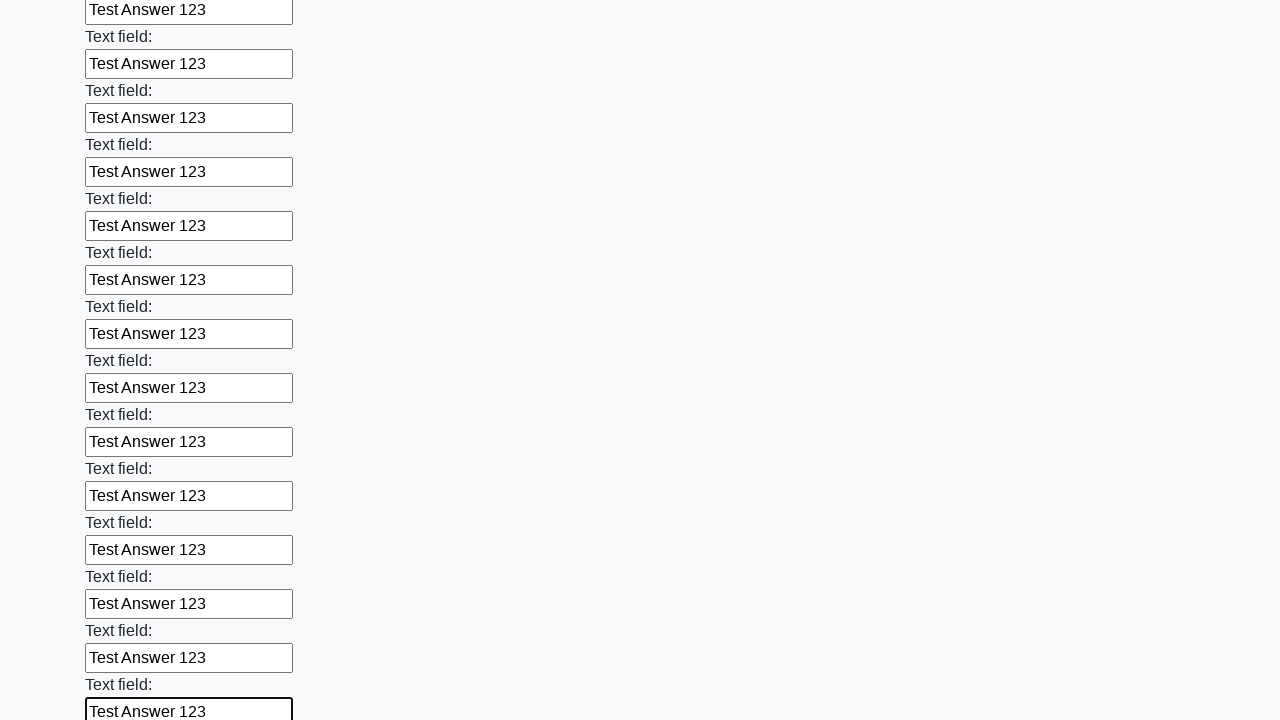

Filled text input field 41 of 100 with 'Test Answer 123' on input[type="text"] >> nth=40
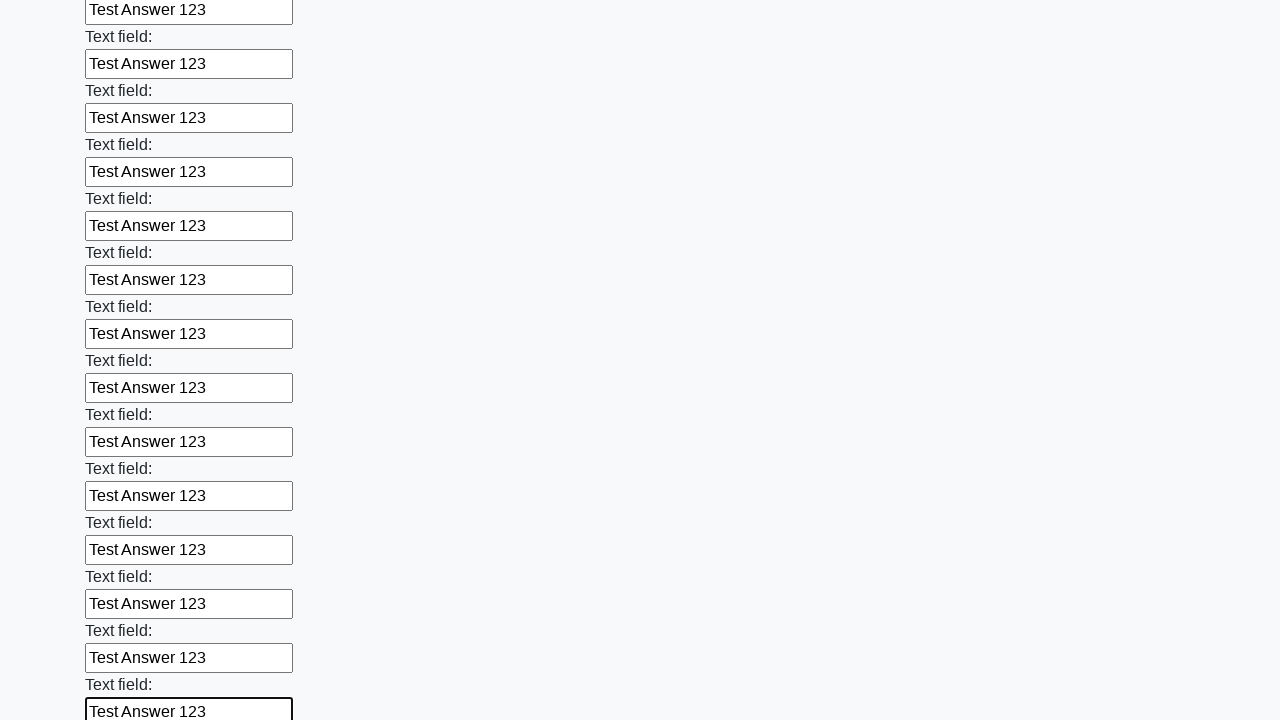

Filled text input field 42 of 100 with 'Test Answer 123' on input[type="text"] >> nth=41
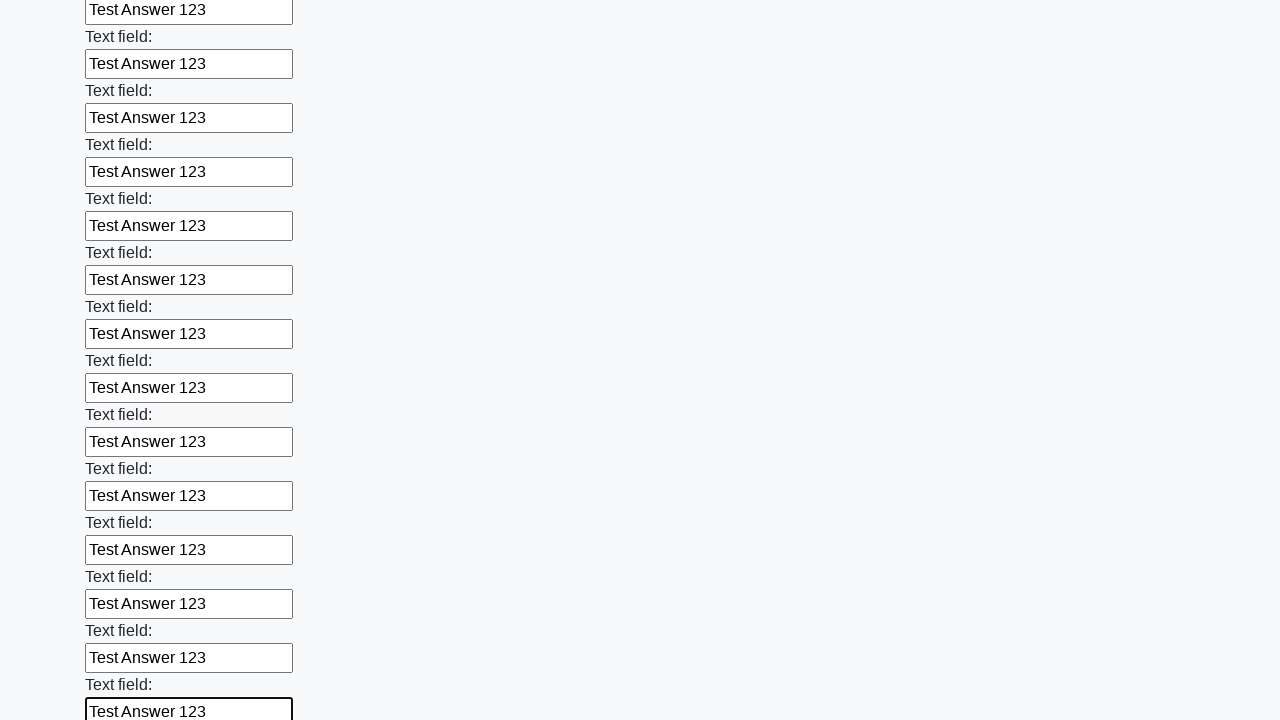

Filled text input field 43 of 100 with 'Test Answer 123' on input[type="text"] >> nth=42
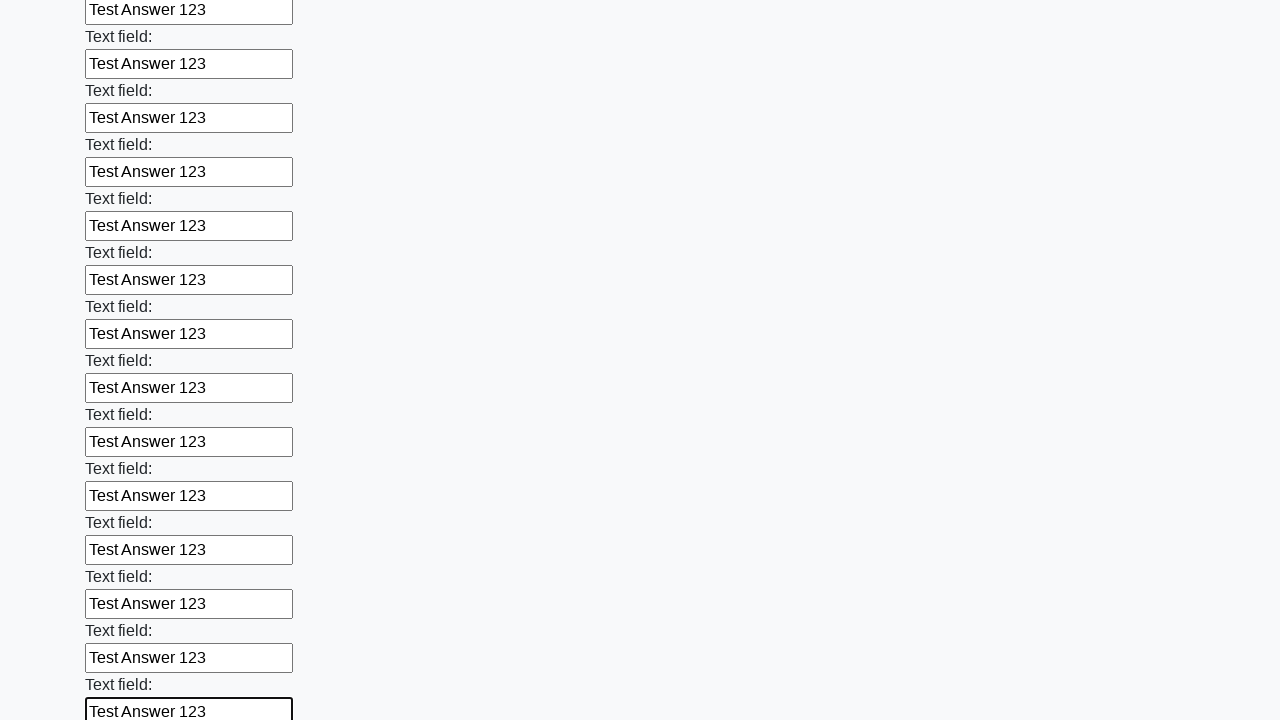

Filled text input field 44 of 100 with 'Test Answer 123' on input[type="text"] >> nth=43
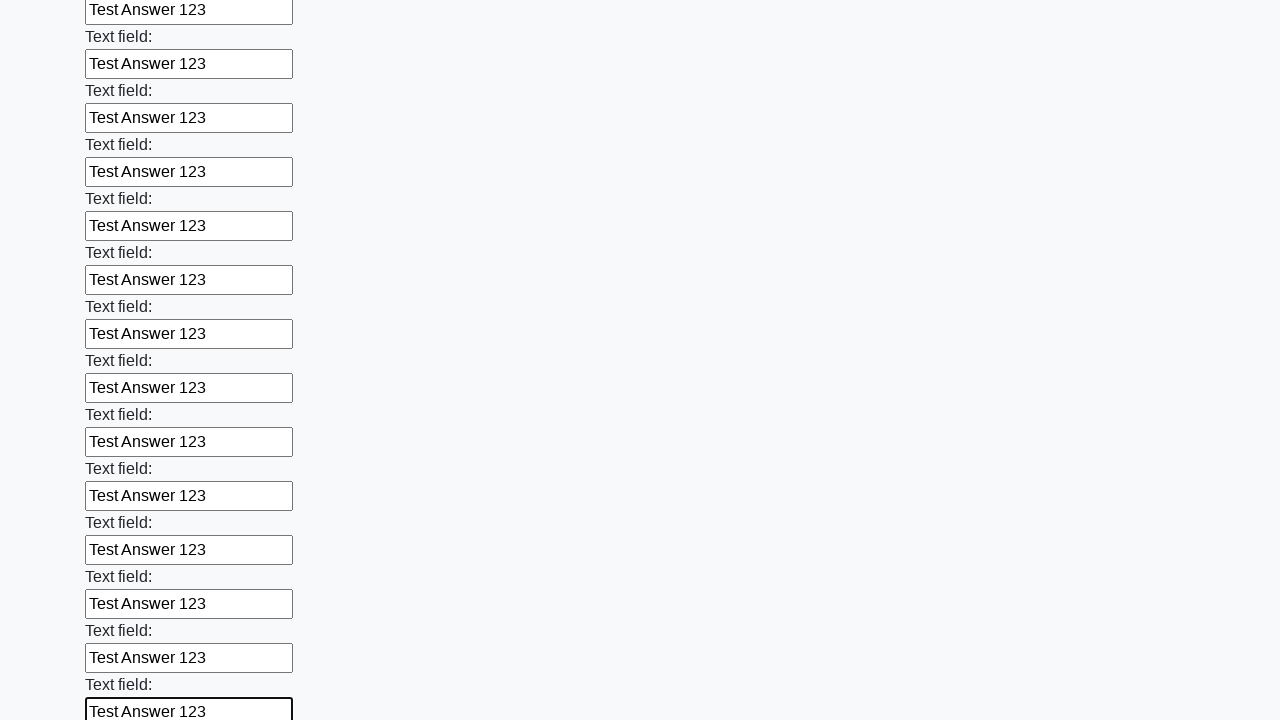

Filled text input field 45 of 100 with 'Test Answer 123' on input[type="text"] >> nth=44
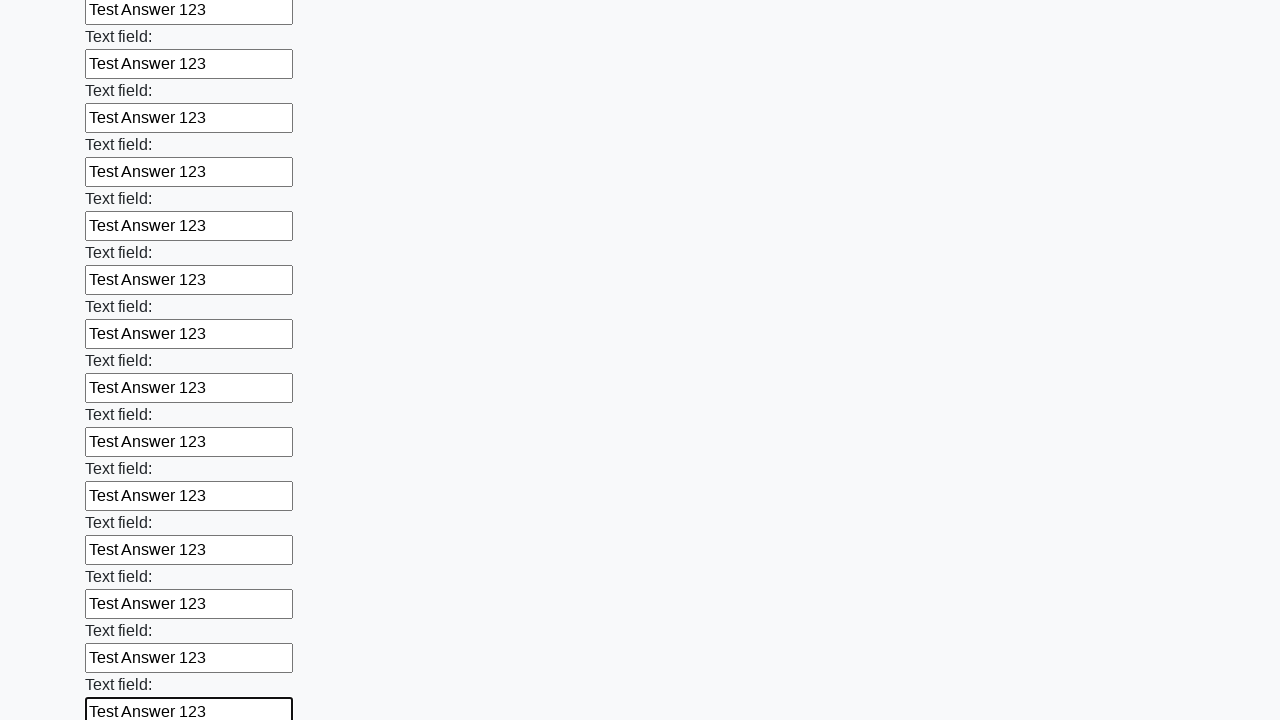

Filled text input field 46 of 100 with 'Test Answer 123' on input[type="text"] >> nth=45
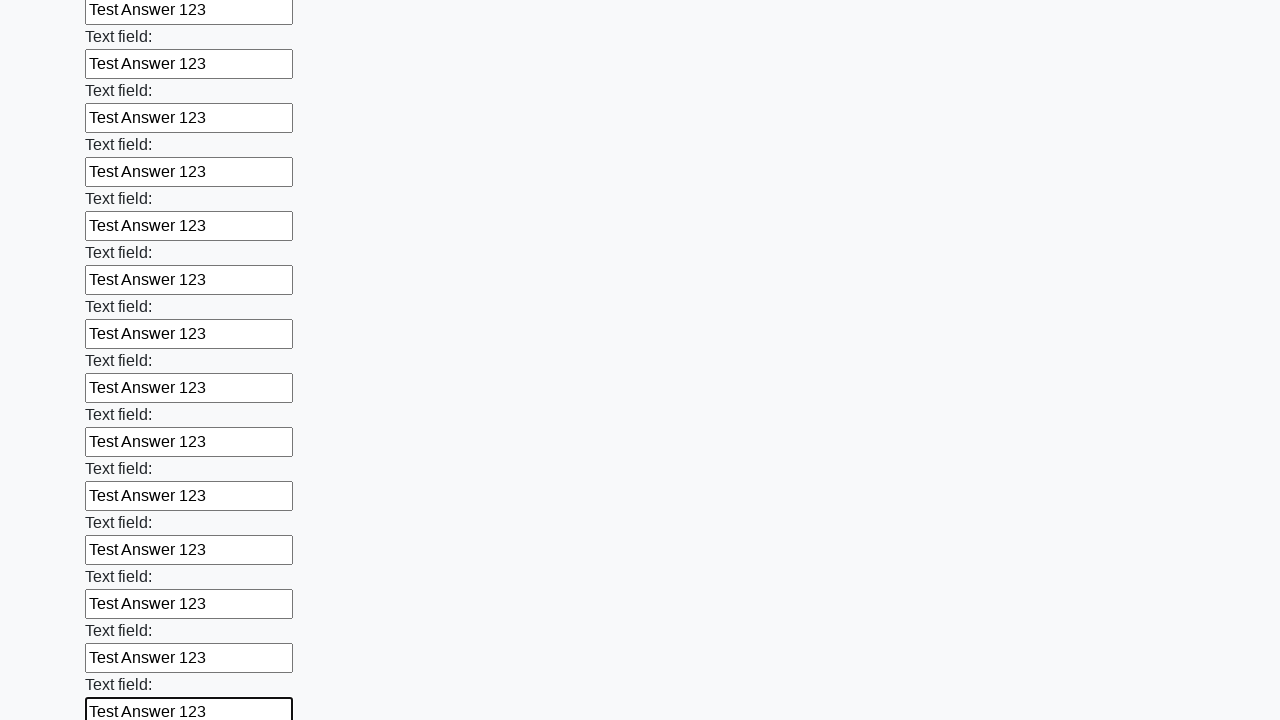

Filled text input field 47 of 100 with 'Test Answer 123' on input[type="text"] >> nth=46
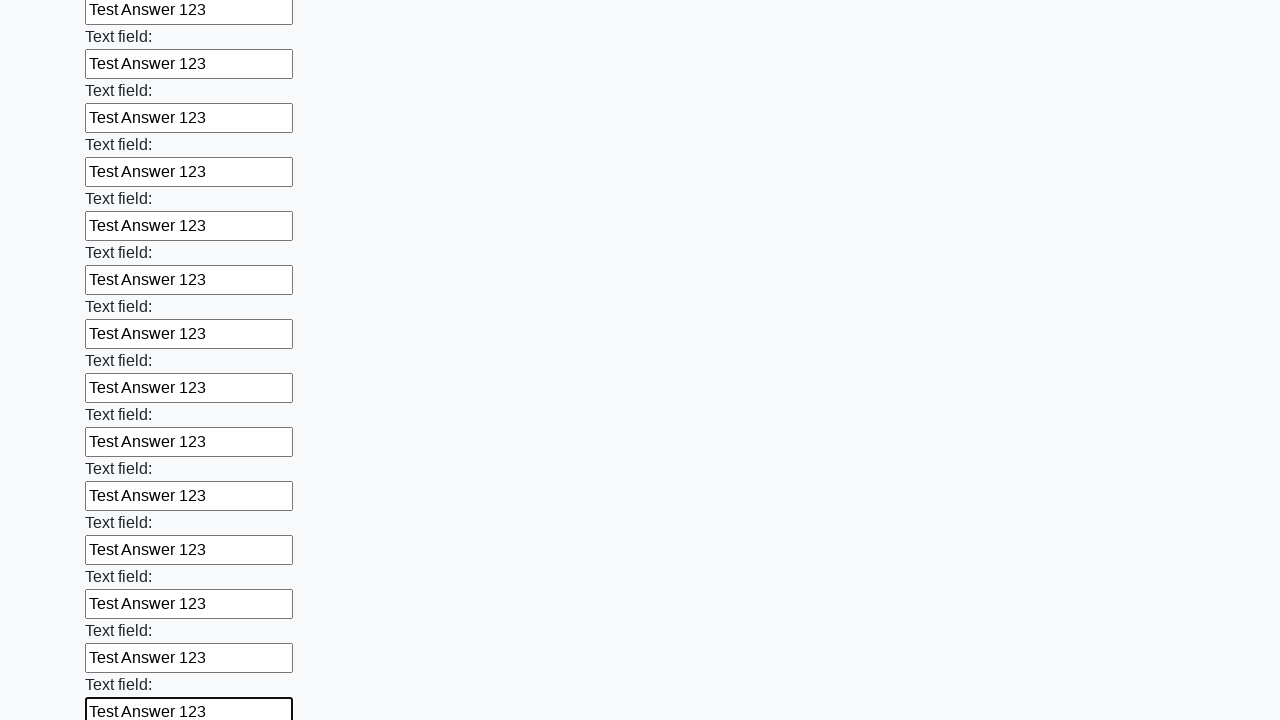

Filled text input field 48 of 100 with 'Test Answer 123' on input[type="text"] >> nth=47
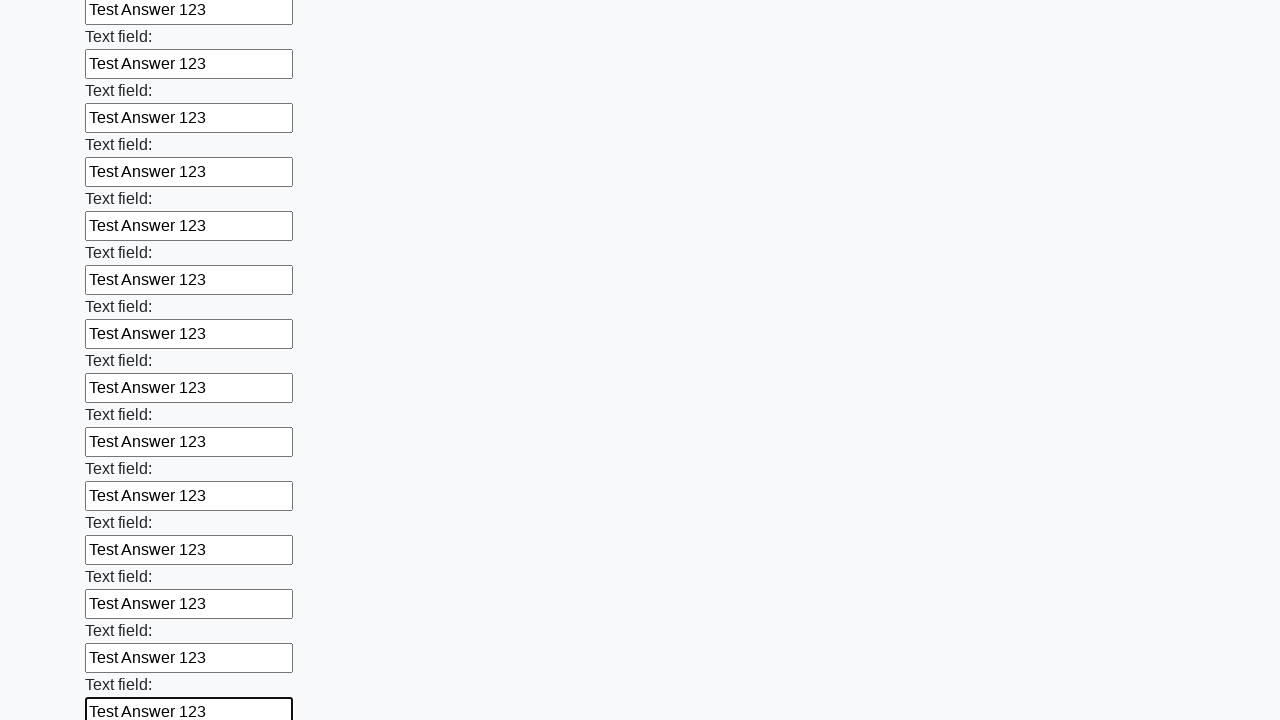

Filled text input field 49 of 100 with 'Test Answer 123' on input[type="text"] >> nth=48
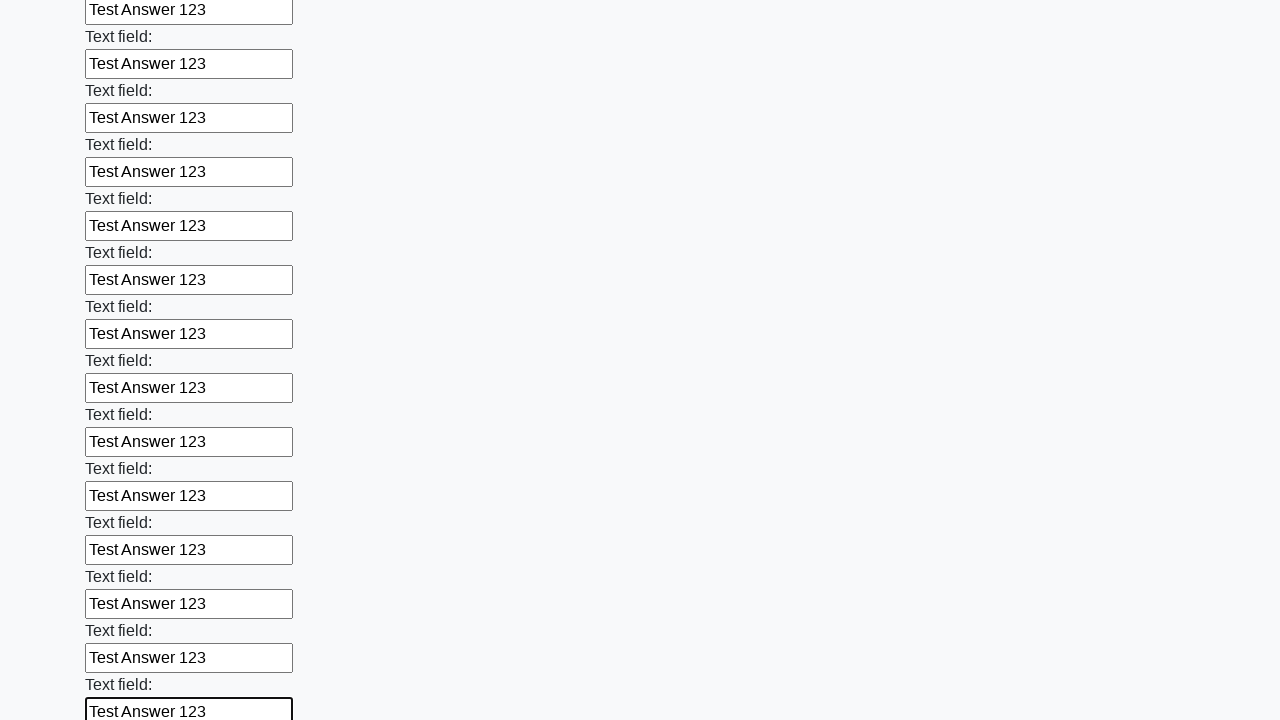

Filled text input field 50 of 100 with 'Test Answer 123' on input[type="text"] >> nth=49
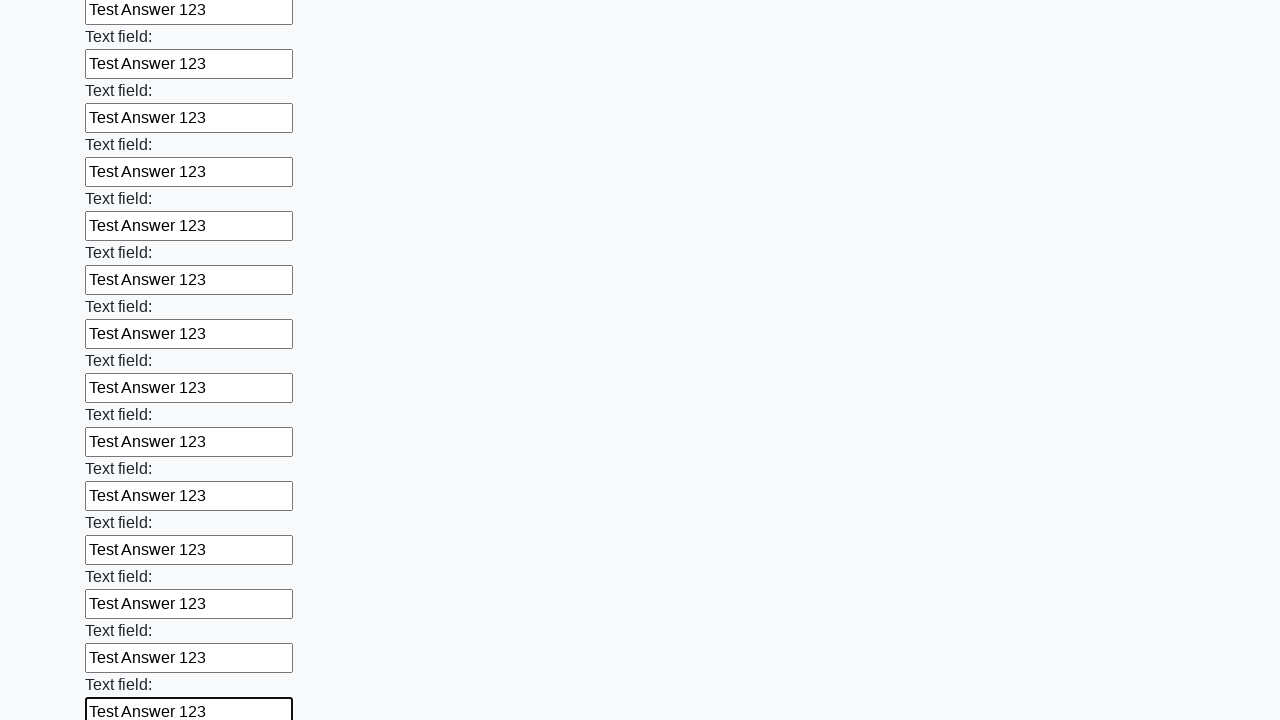

Filled text input field 51 of 100 with 'Test Answer 123' on input[type="text"] >> nth=50
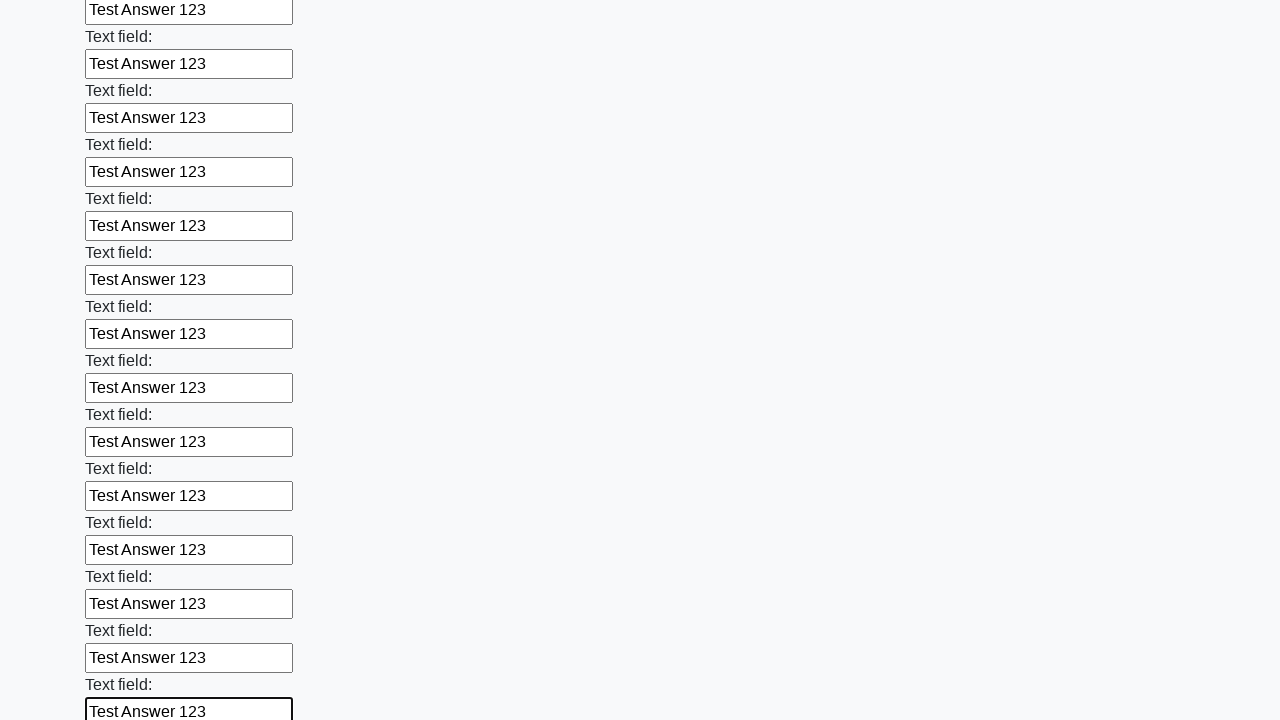

Filled text input field 52 of 100 with 'Test Answer 123' on input[type="text"] >> nth=51
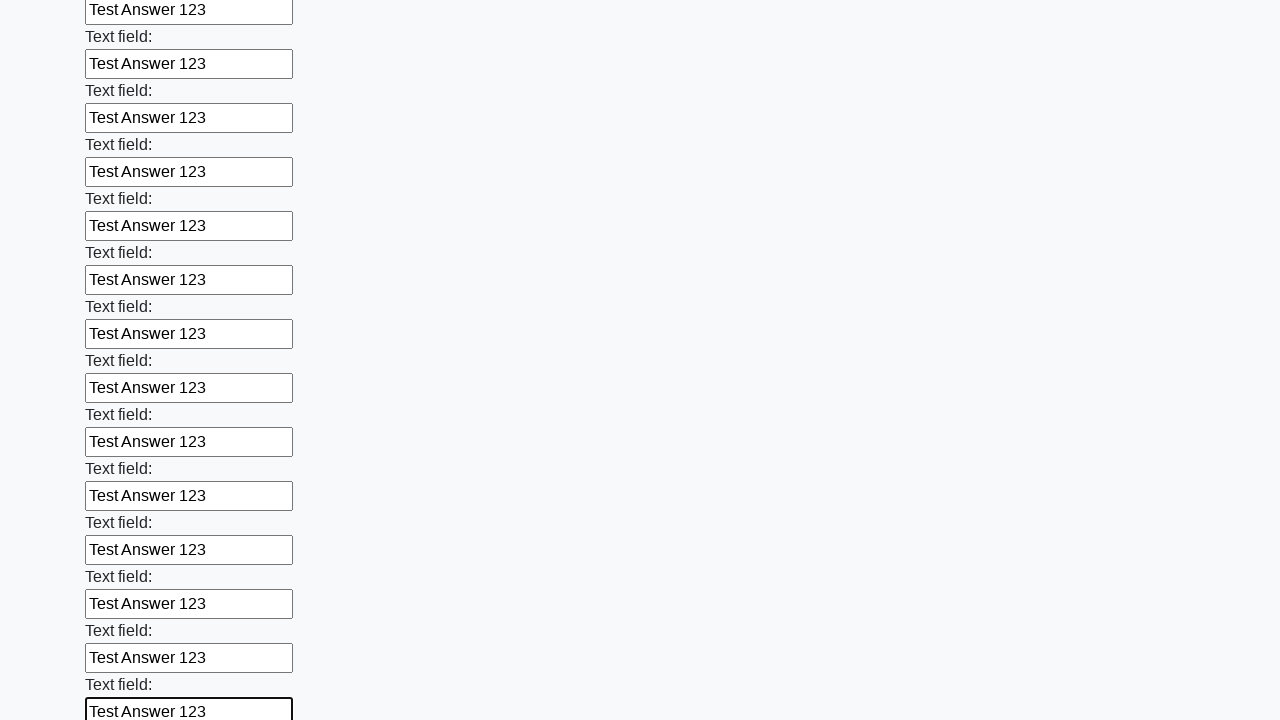

Filled text input field 53 of 100 with 'Test Answer 123' on input[type="text"] >> nth=52
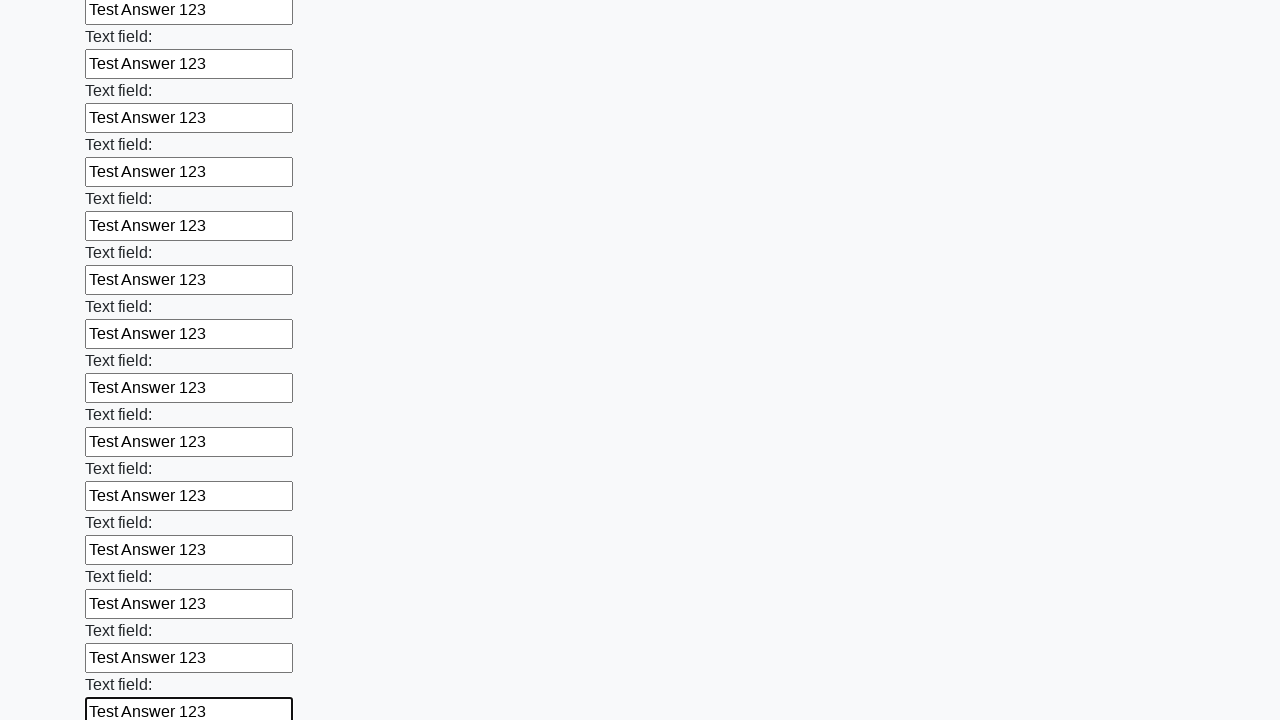

Filled text input field 54 of 100 with 'Test Answer 123' on input[type="text"] >> nth=53
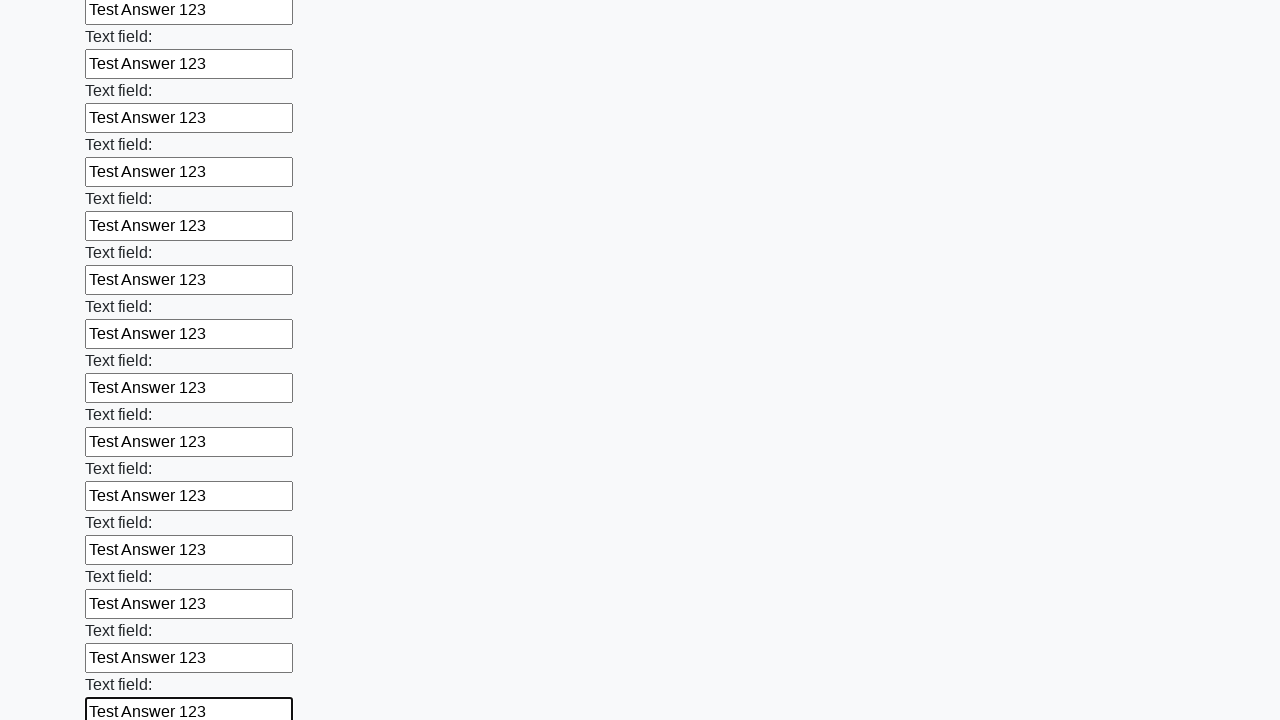

Filled text input field 55 of 100 with 'Test Answer 123' on input[type="text"] >> nth=54
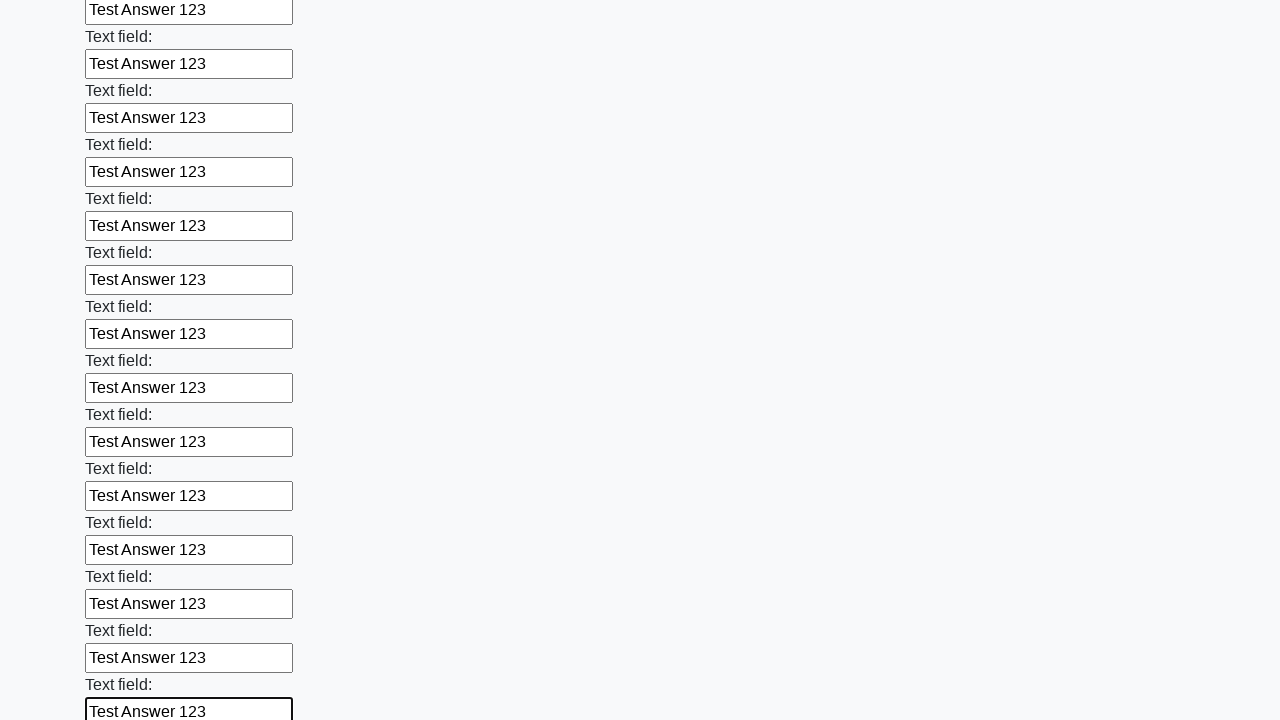

Filled text input field 56 of 100 with 'Test Answer 123' on input[type="text"] >> nth=55
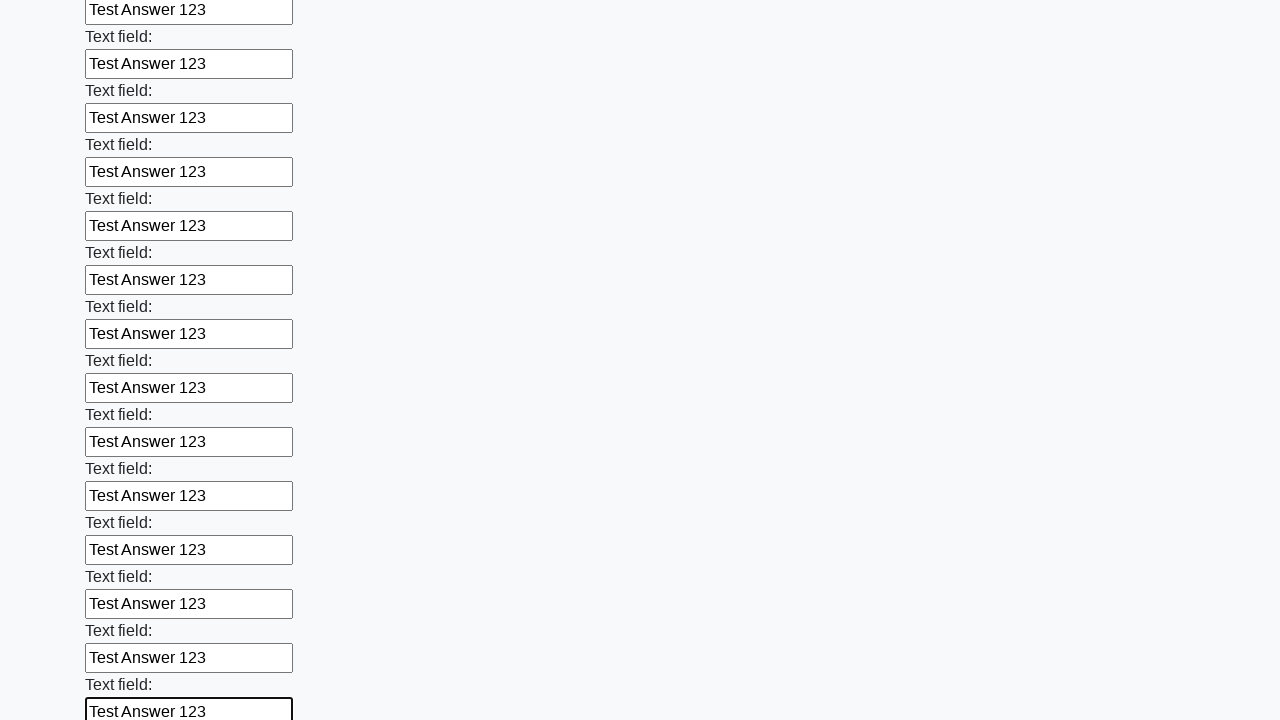

Filled text input field 57 of 100 with 'Test Answer 123' on input[type="text"] >> nth=56
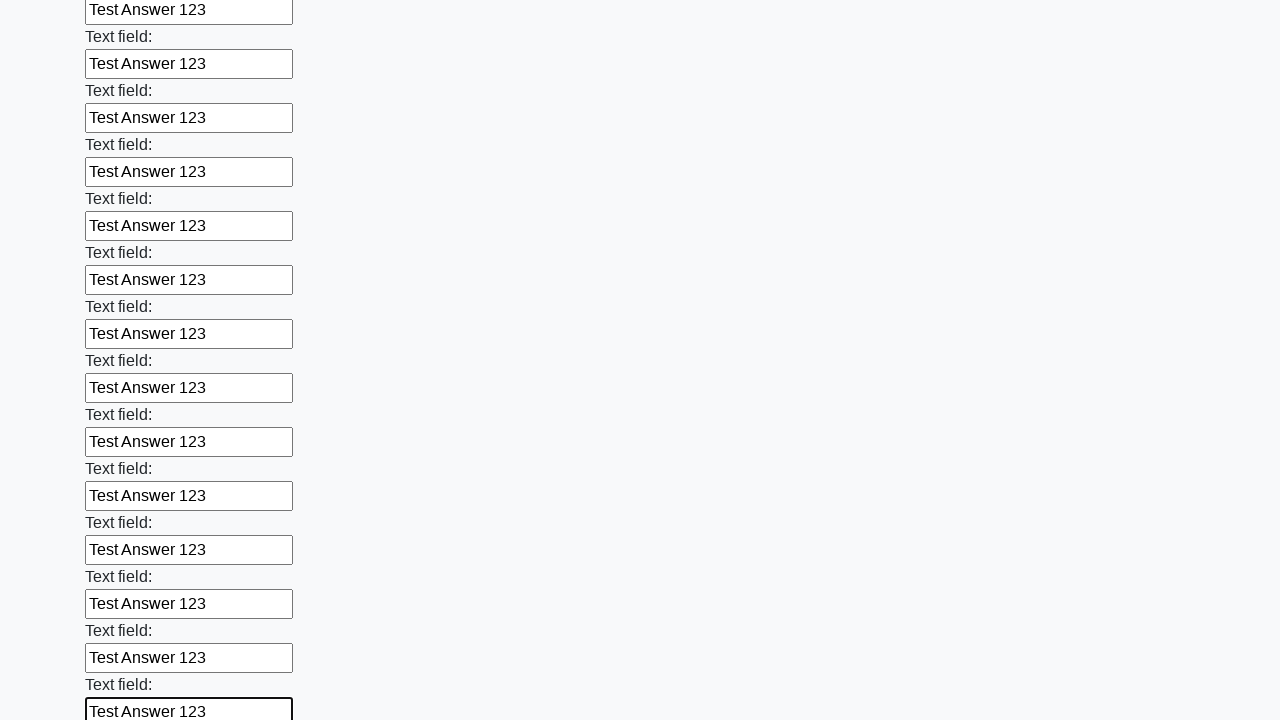

Filled text input field 58 of 100 with 'Test Answer 123' on input[type="text"] >> nth=57
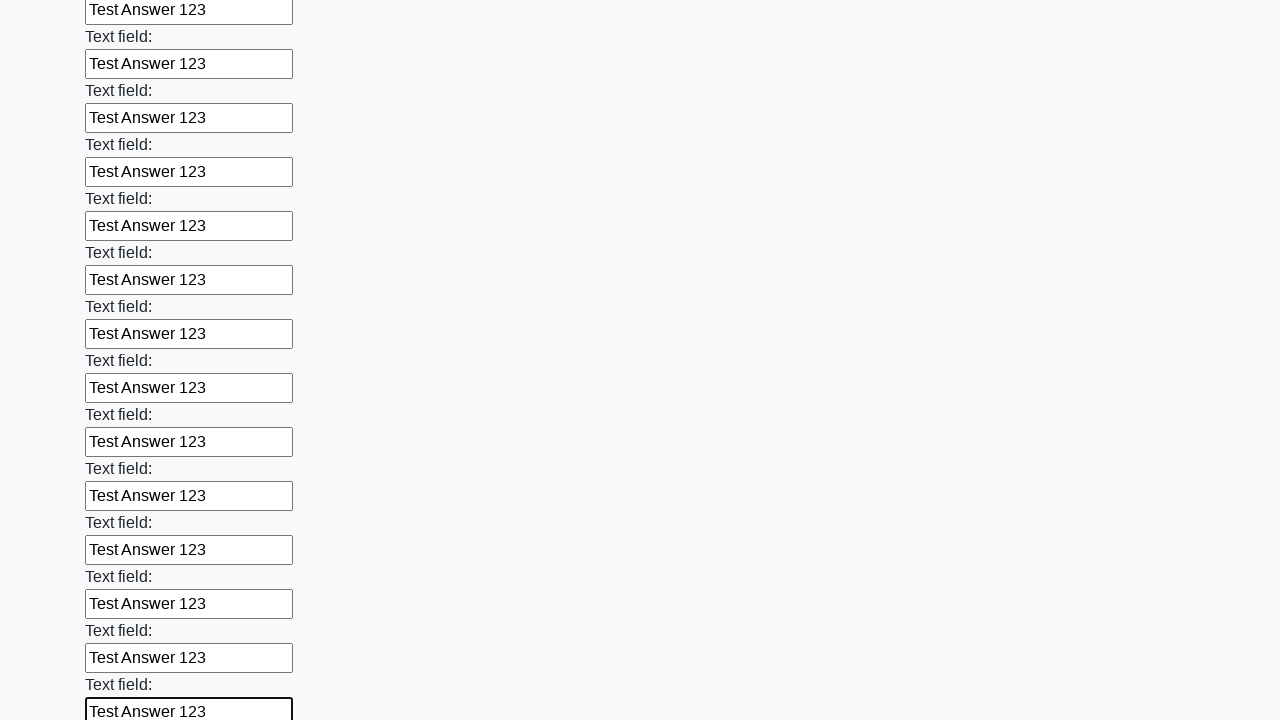

Filled text input field 59 of 100 with 'Test Answer 123' on input[type="text"] >> nth=58
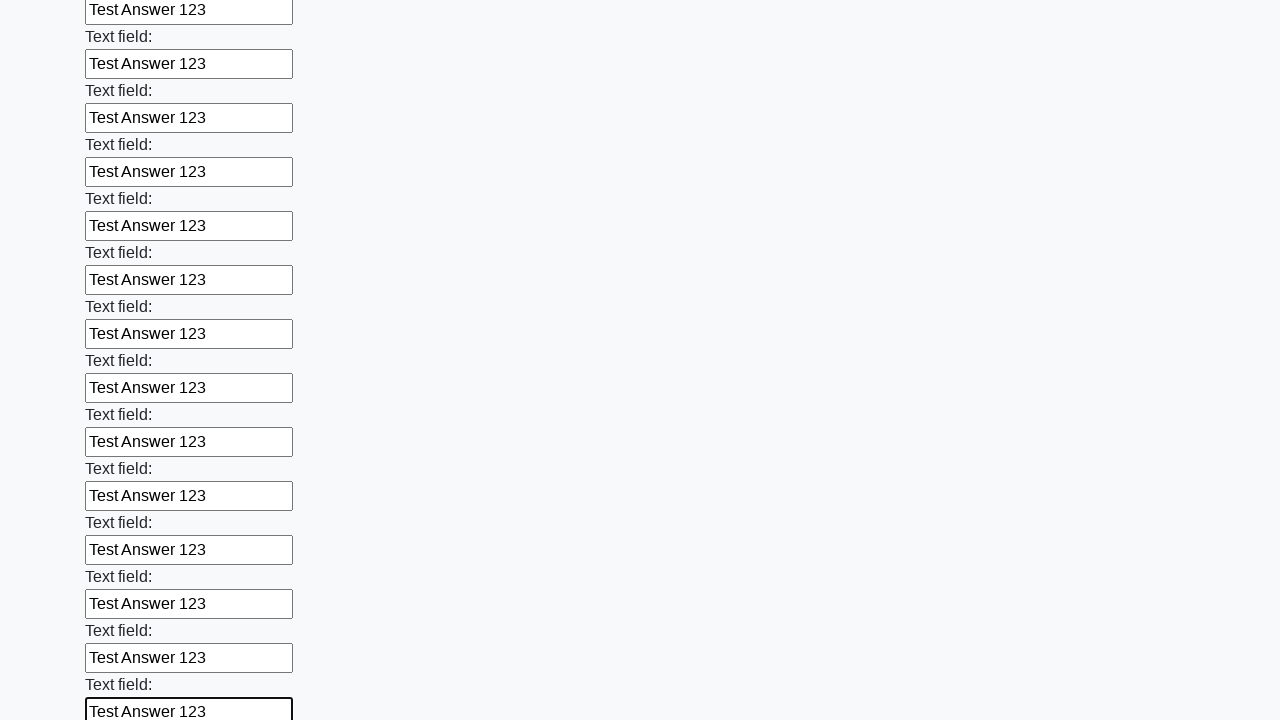

Filled text input field 60 of 100 with 'Test Answer 123' on input[type="text"] >> nth=59
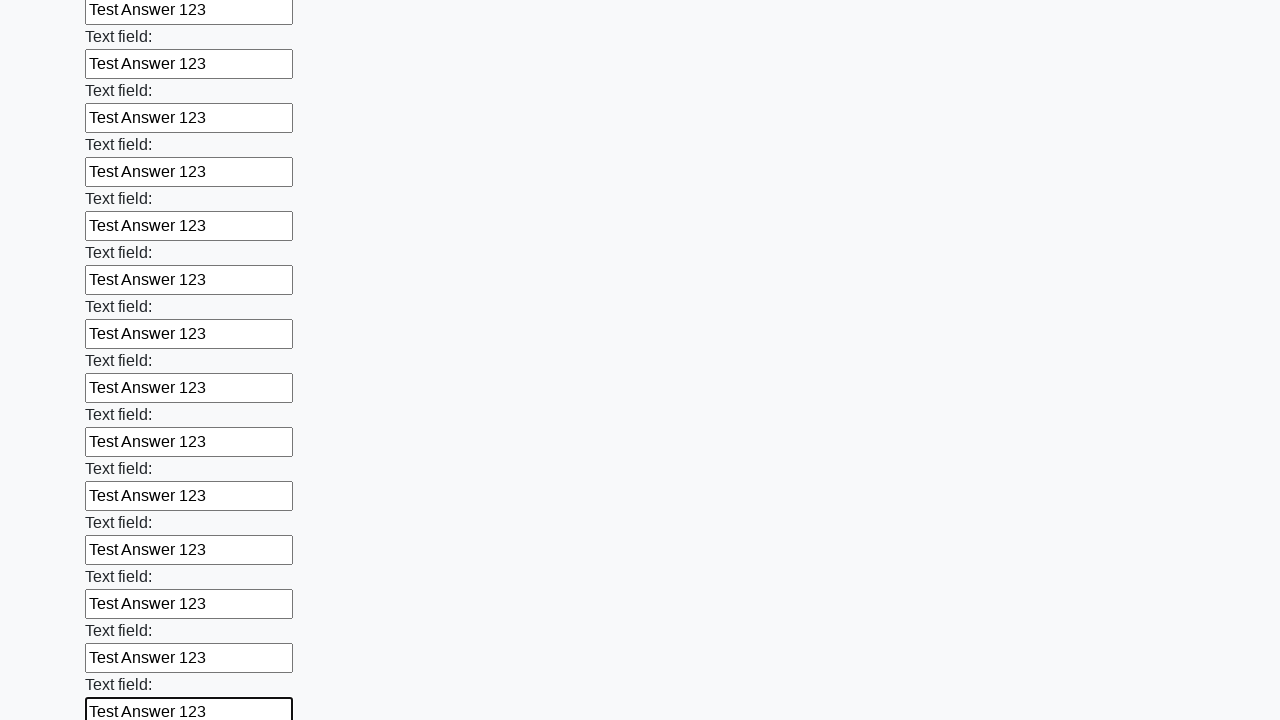

Filled text input field 61 of 100 with 'Test Answer 123' on input[type="text"] >> nth=60
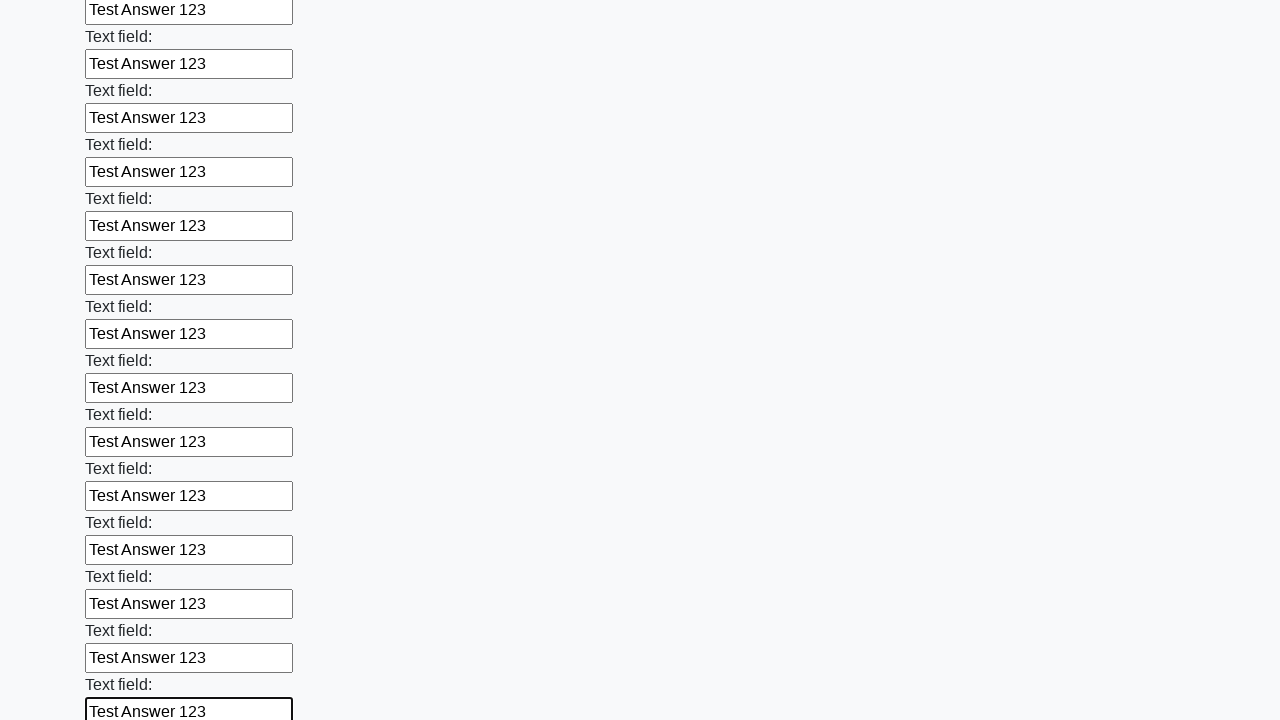

Filled text input field 62 of 100 with 'Test Answer 123' on input[type="text"] >> nth=61
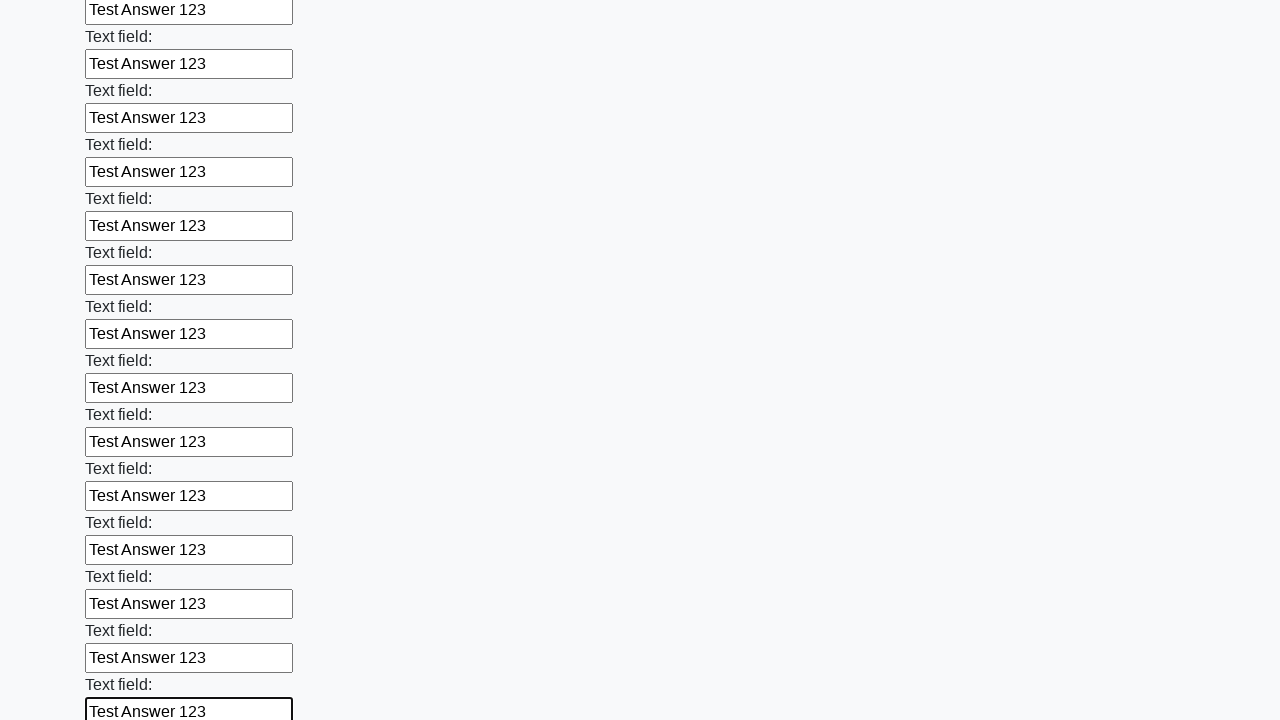

Filled text input field 63 of 100 with 'Test Answer 123' on input[type="text"] >> nth=62
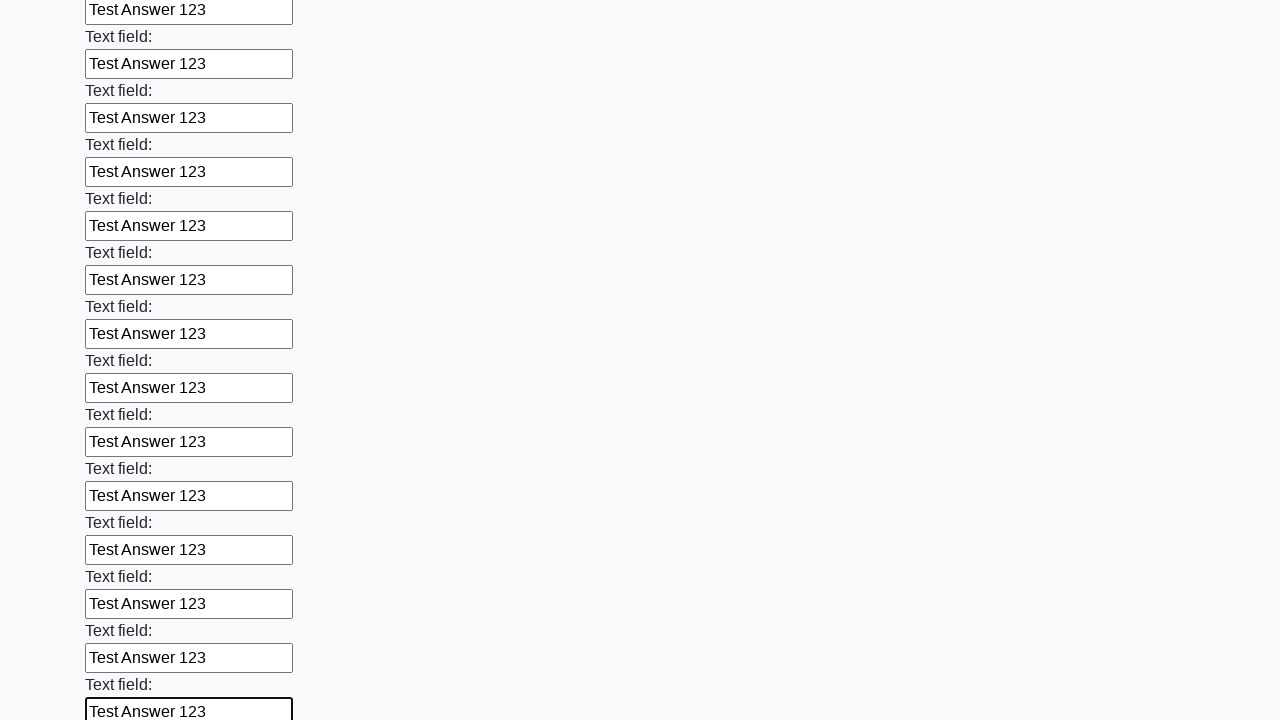

Filled text input field 64 of 100 with 'Test Answer 123' on input[type="text"] >> nth=63
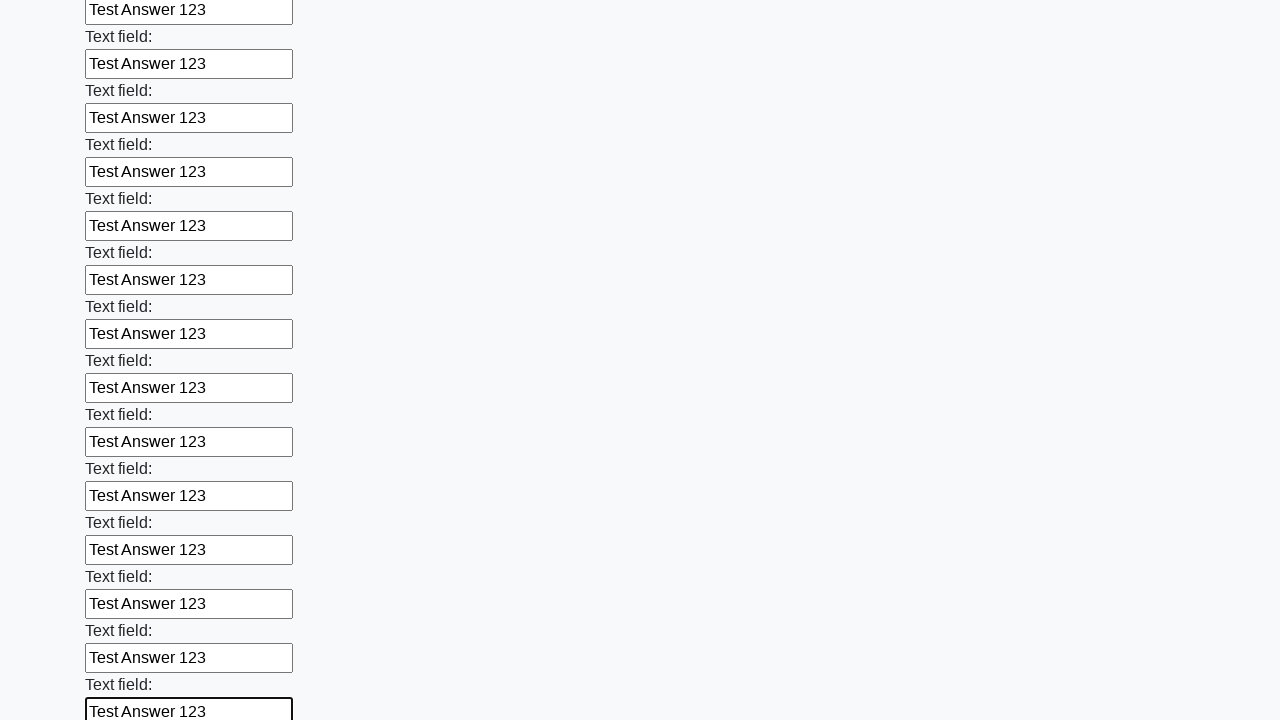

Filled text input field 65 of 100 with 'Test Answer 123' on input[type="text"] >> nth=64
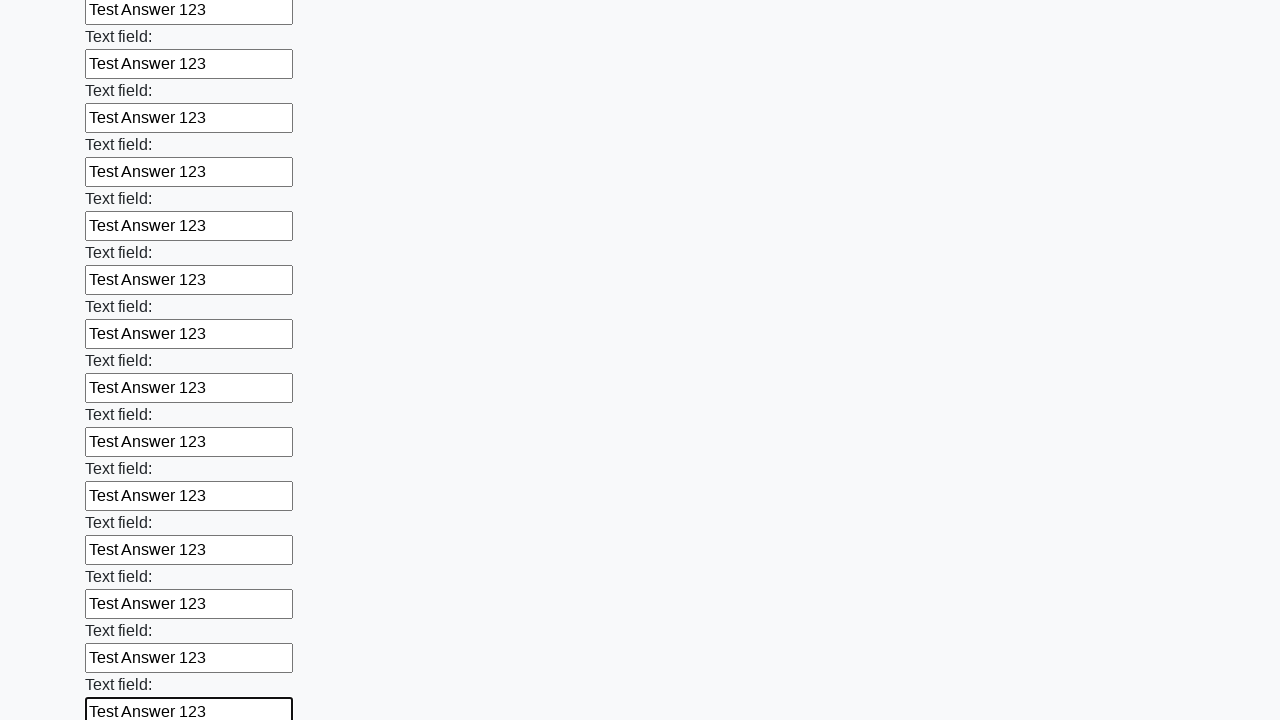

Filled text input field 66 of 100 with 'Test Answer 123' on input[type="text"] >> nth=65
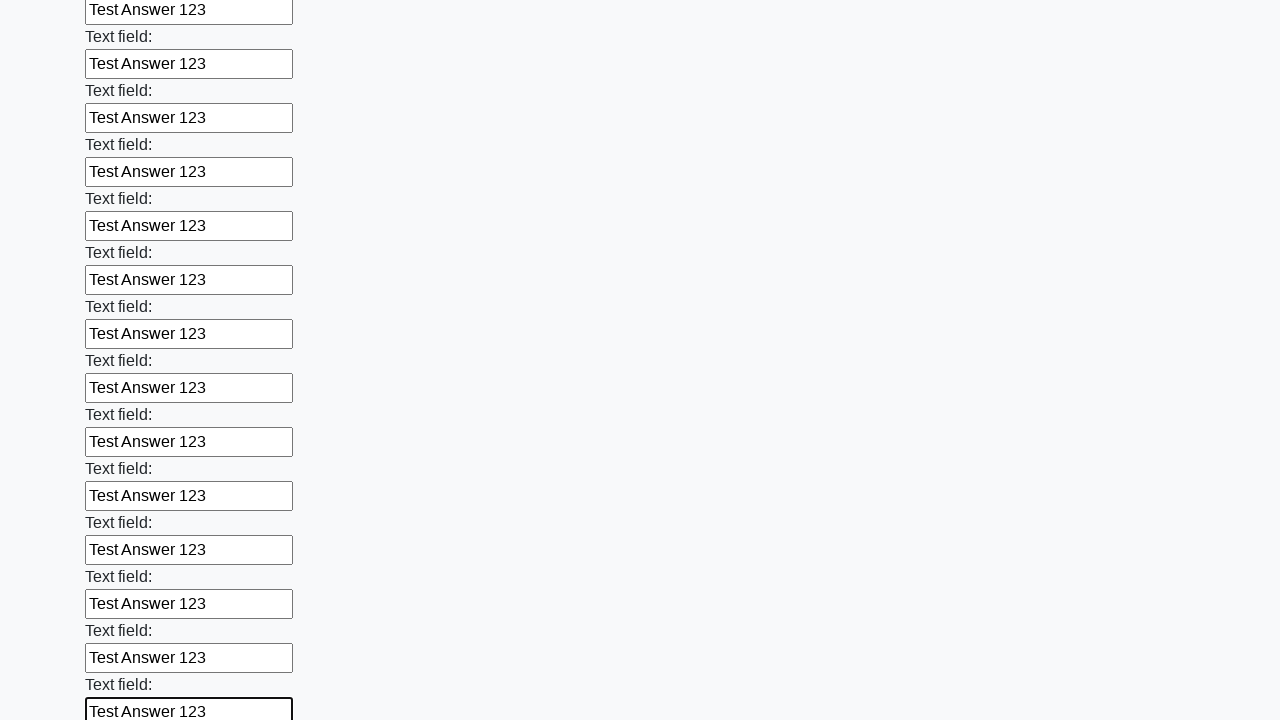

Filled text input field 67 of 100 with 'Test Answer 123' on input[type="text"] >> nth=66
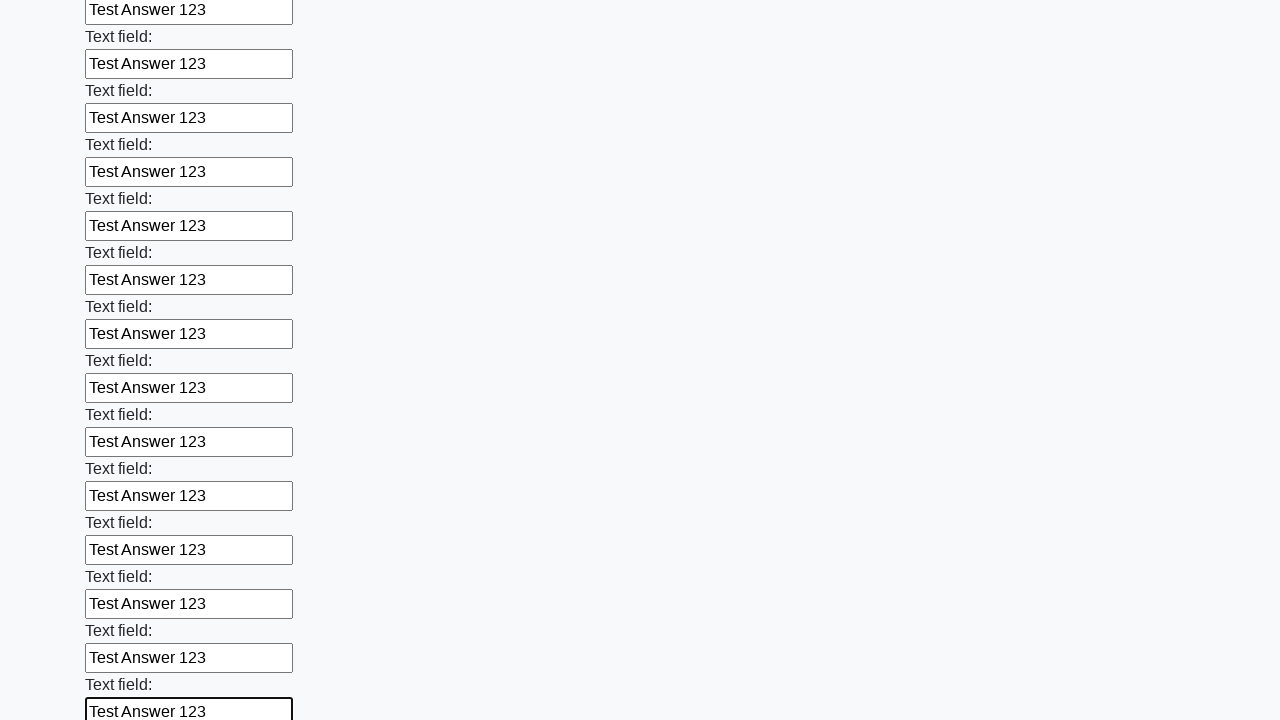

Filled text input field 68 of 100 with 'Test Answer 123' on input[type="text"] >> nth=67
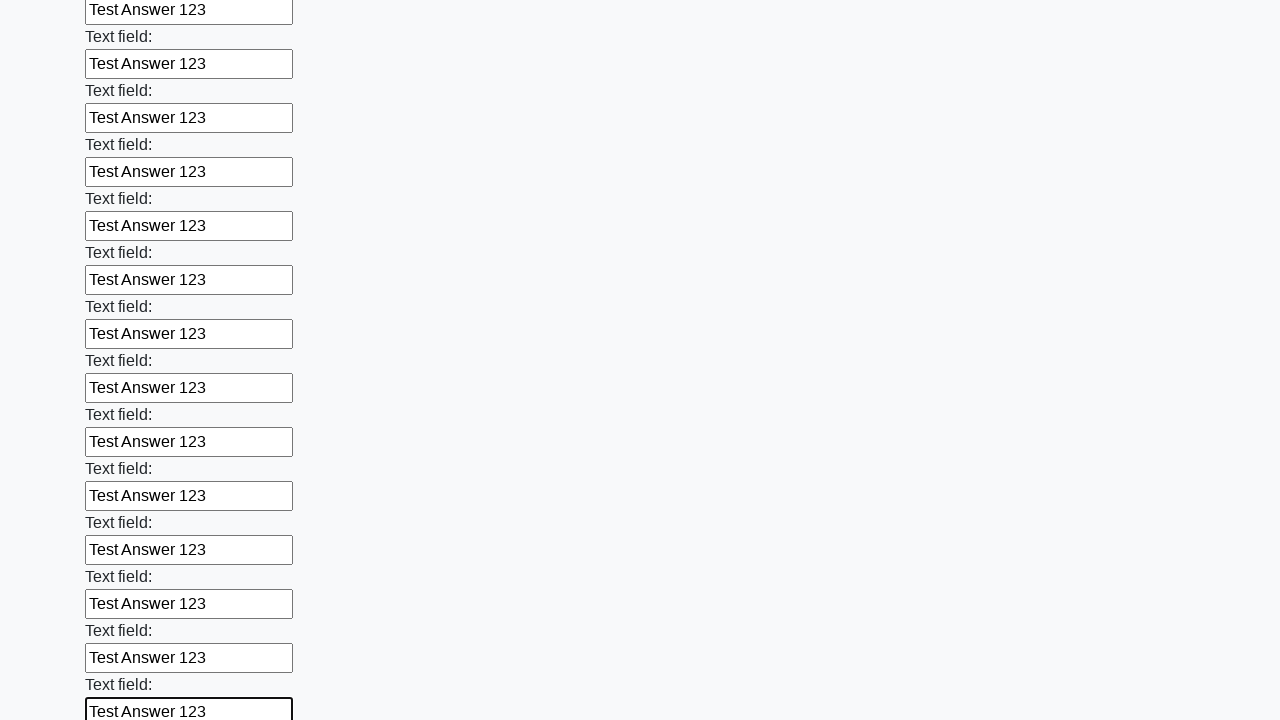

Filled text input field 69 of 100 with 'Test Answer 123' on input[type="text"] >> nth=68
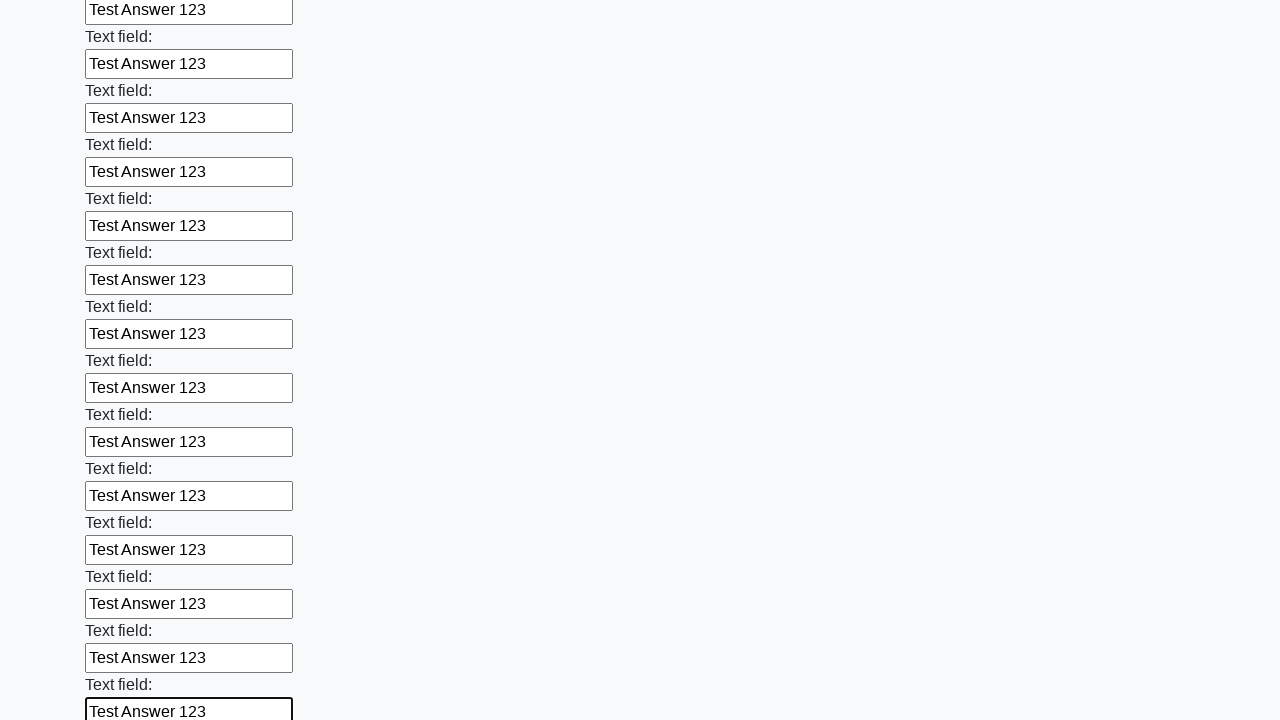

Filled text input field 70 of 100 with 'Test Answer 123' on input[type="text"] >> nth=69
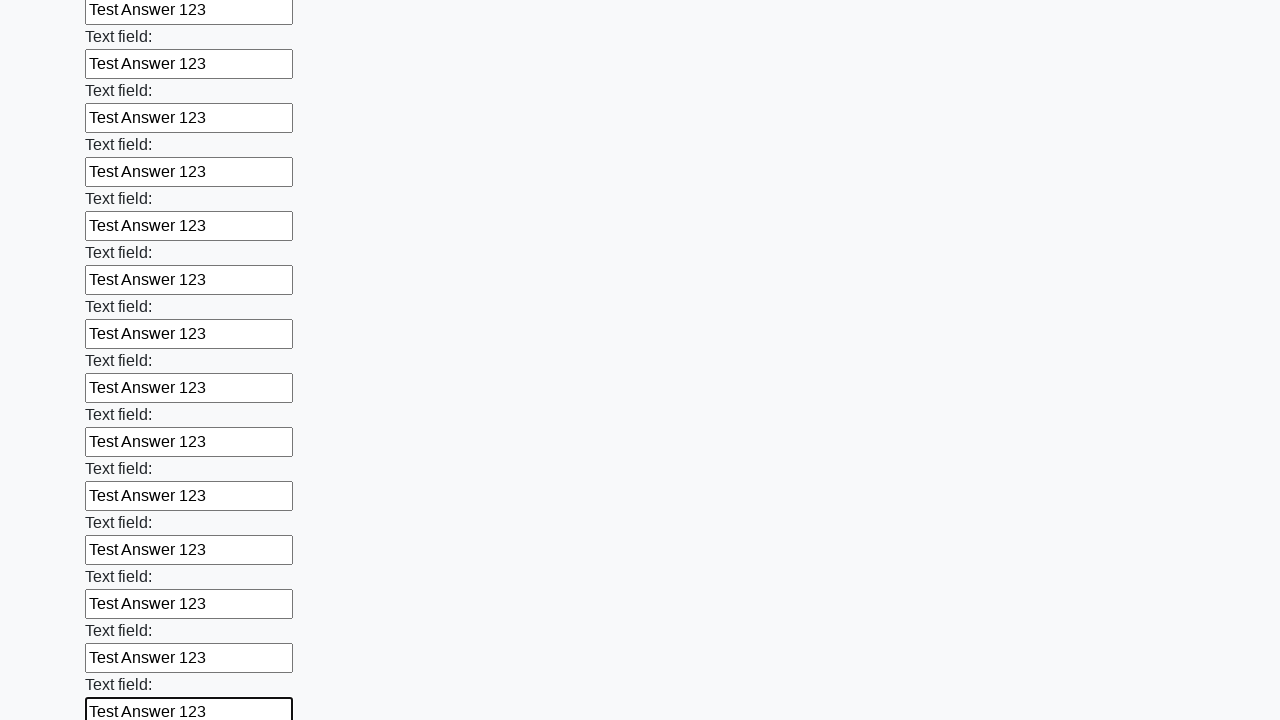

Filled text input field 71 of 100 with 'Test Answer 123' on input[type="text"] >> nth=70
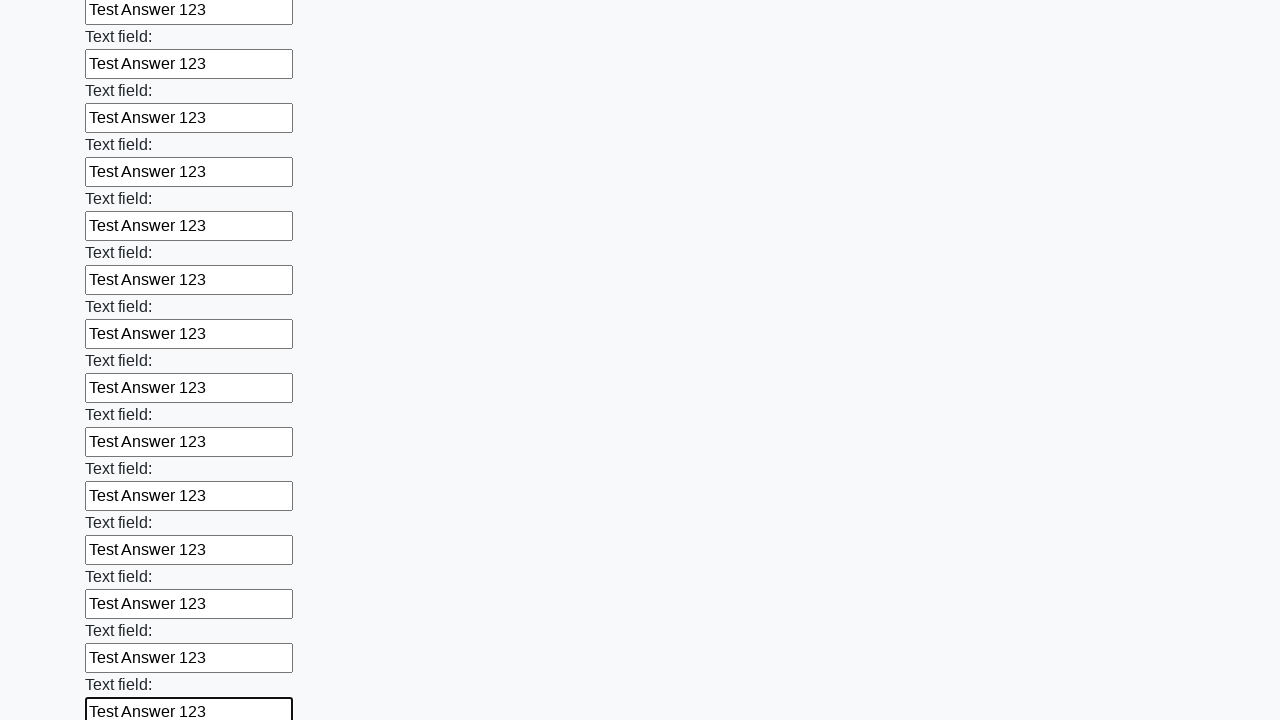

Filled text input field 72 of 100 with 'Test Answer 123' on input[type="text"] >> nth=71
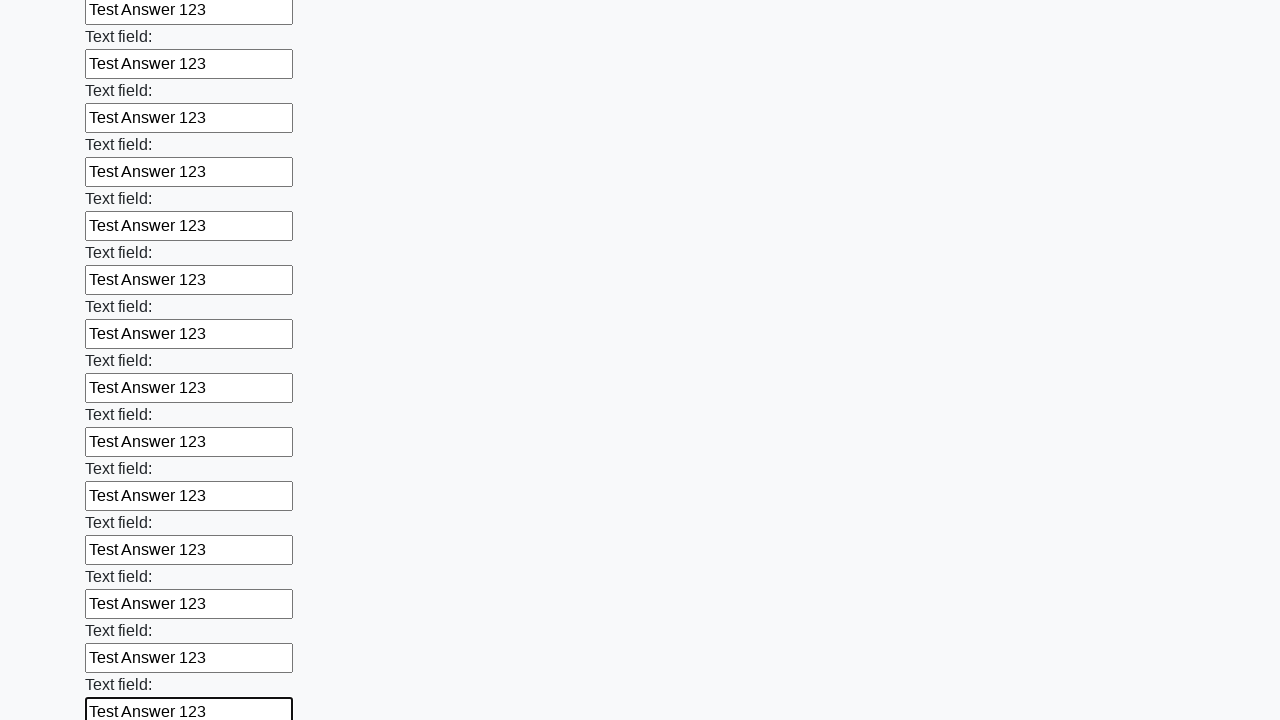

Filled text input field 73 of 100 with 'Test Answer 123' on input[type="text"] >> nth=72
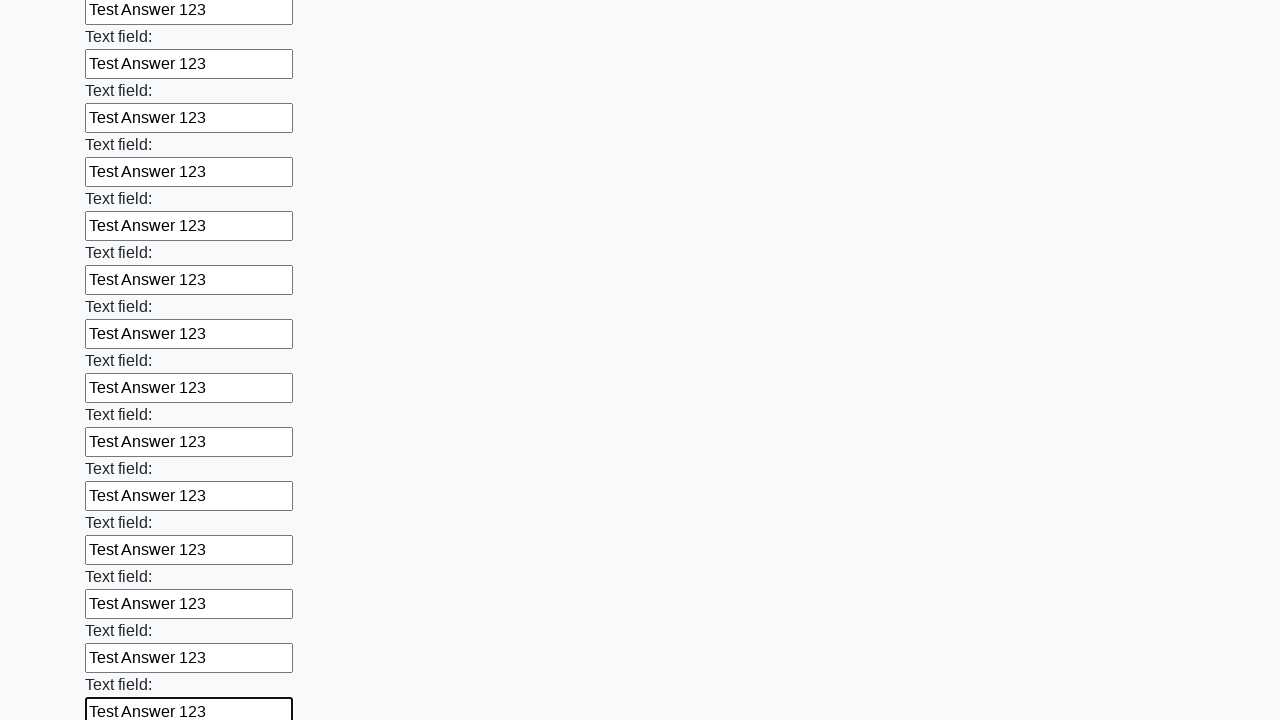

Filled text input field 74 of 100 with 'Test Answer 123' on input[type="text"] >> nth=73
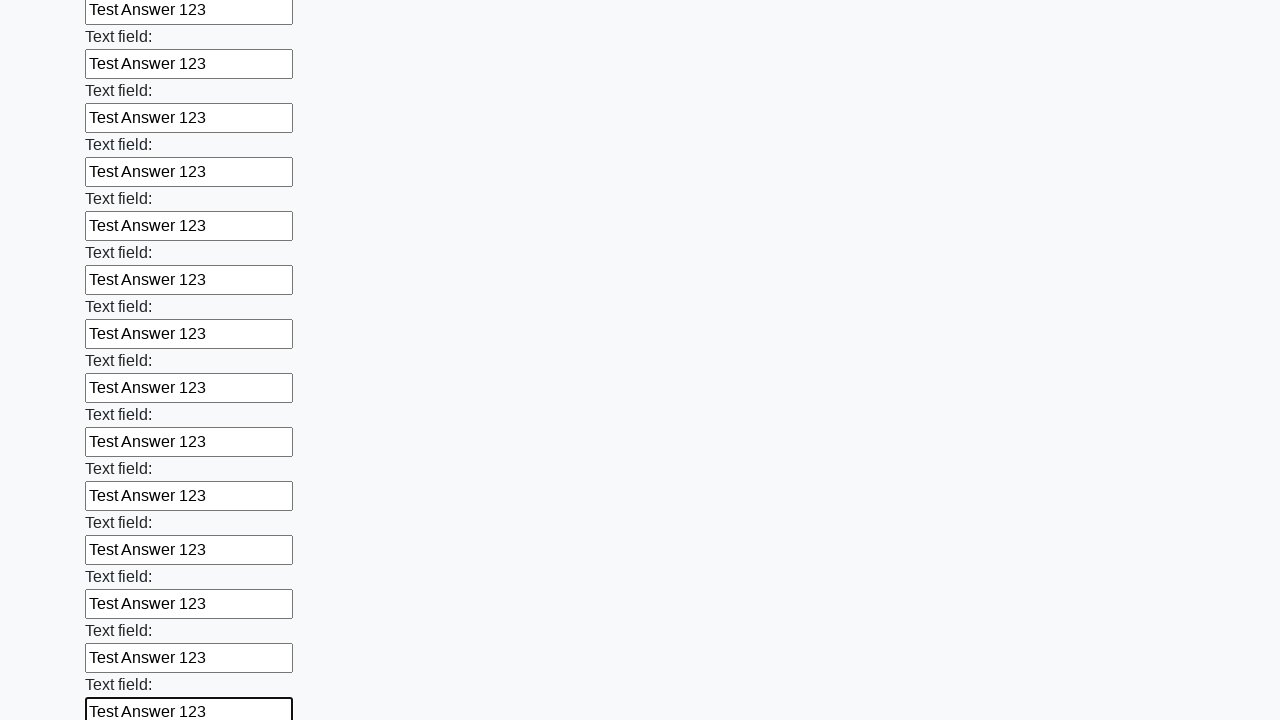

Filled text input field 75 of 100 with 'Test Answer 123' on input[type="text"] >> nth=74
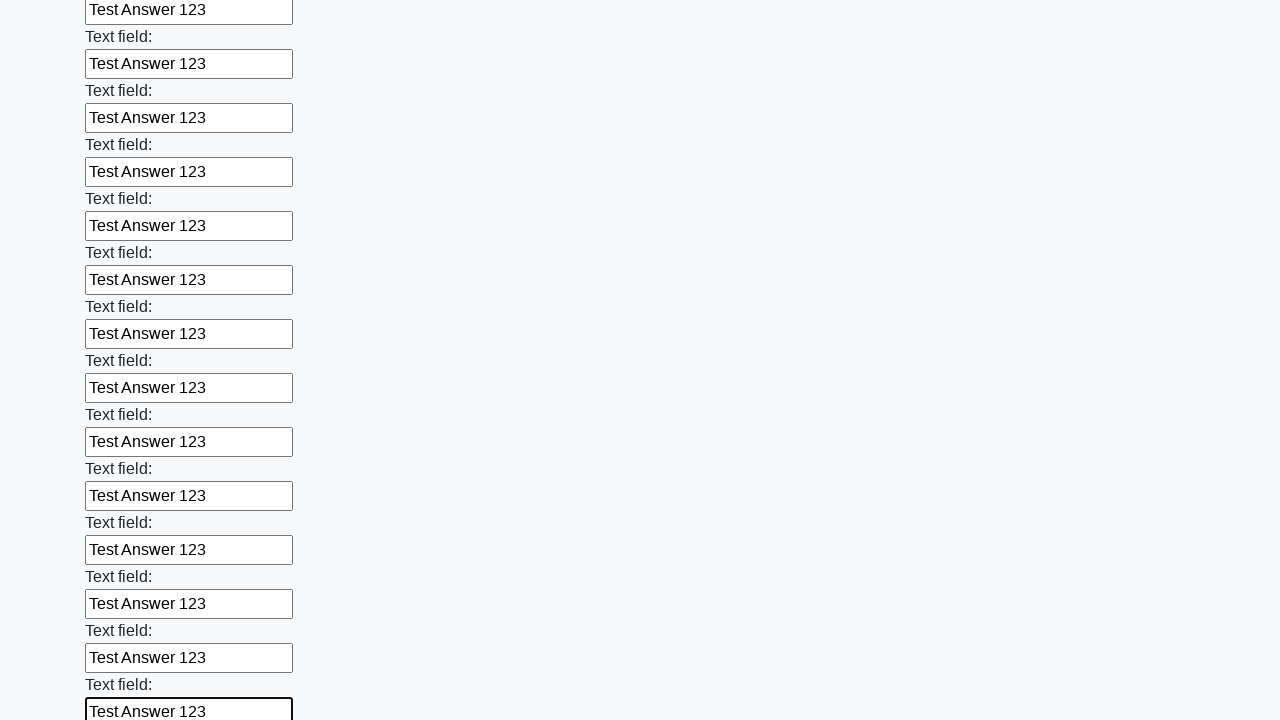

Filled text input field 76 of 100 with 'Test Answer 123' on input[type="text"] >> nth=75
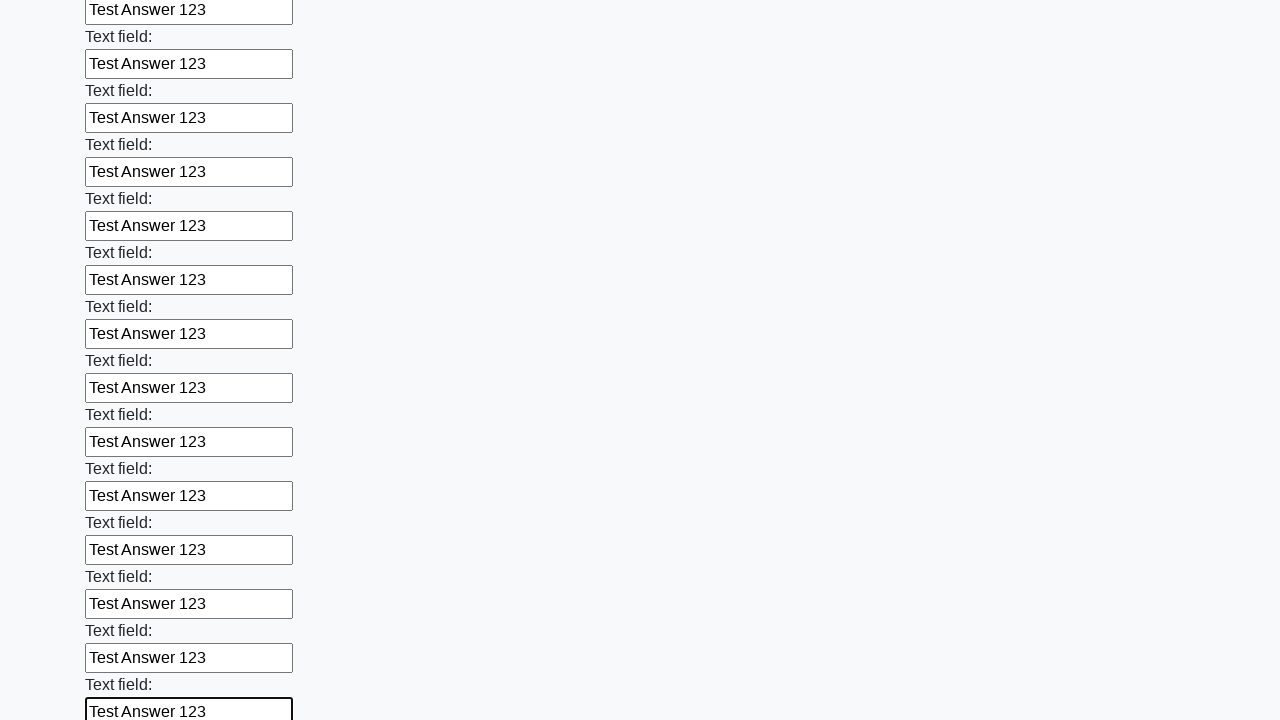

Filled text input field 77 of 100 with 'Test Answer 123' on input[type="text"] >> nth=76
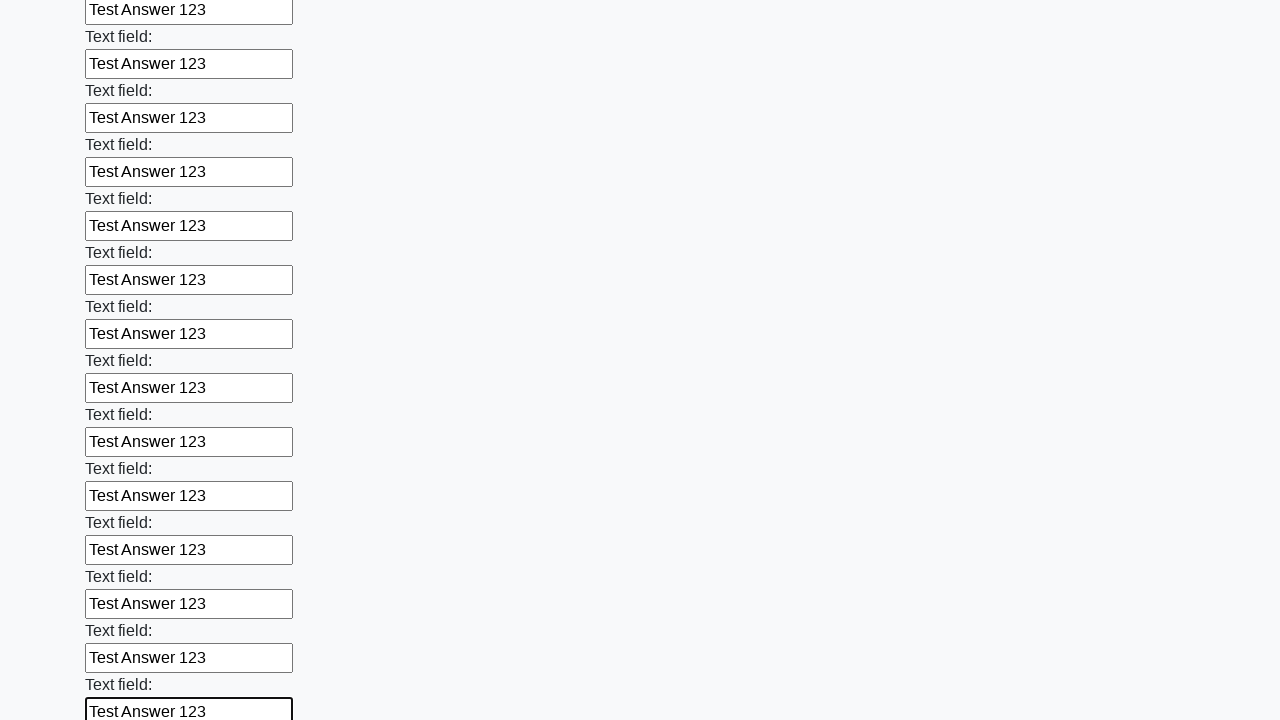

Filled text input field 78 of 100 with 'Test Answer 123' on input[type="text"] >> nth=77
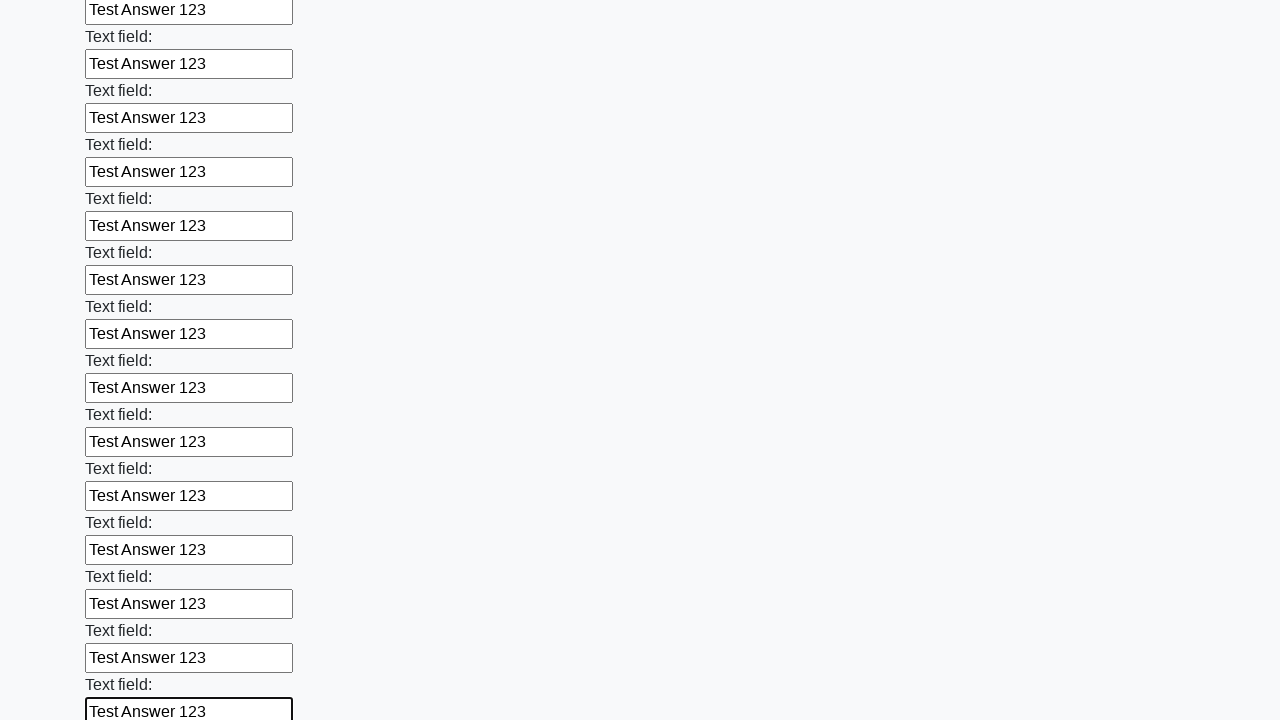

Filled text input field 79 of 100 with 'Test Answer 123' on input[type="text"] >> nth=78
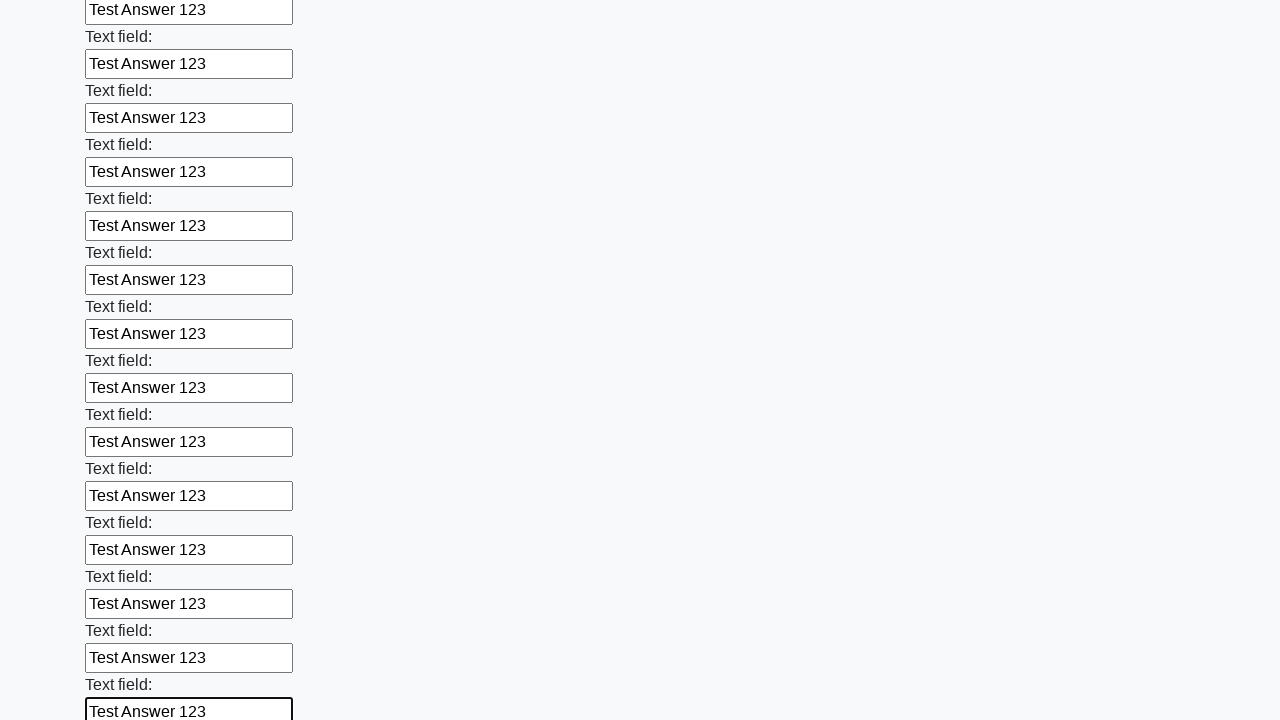

Filled text input field 80 of 100 with 'Test Answer 123' on input[type="text"] >> nth=79
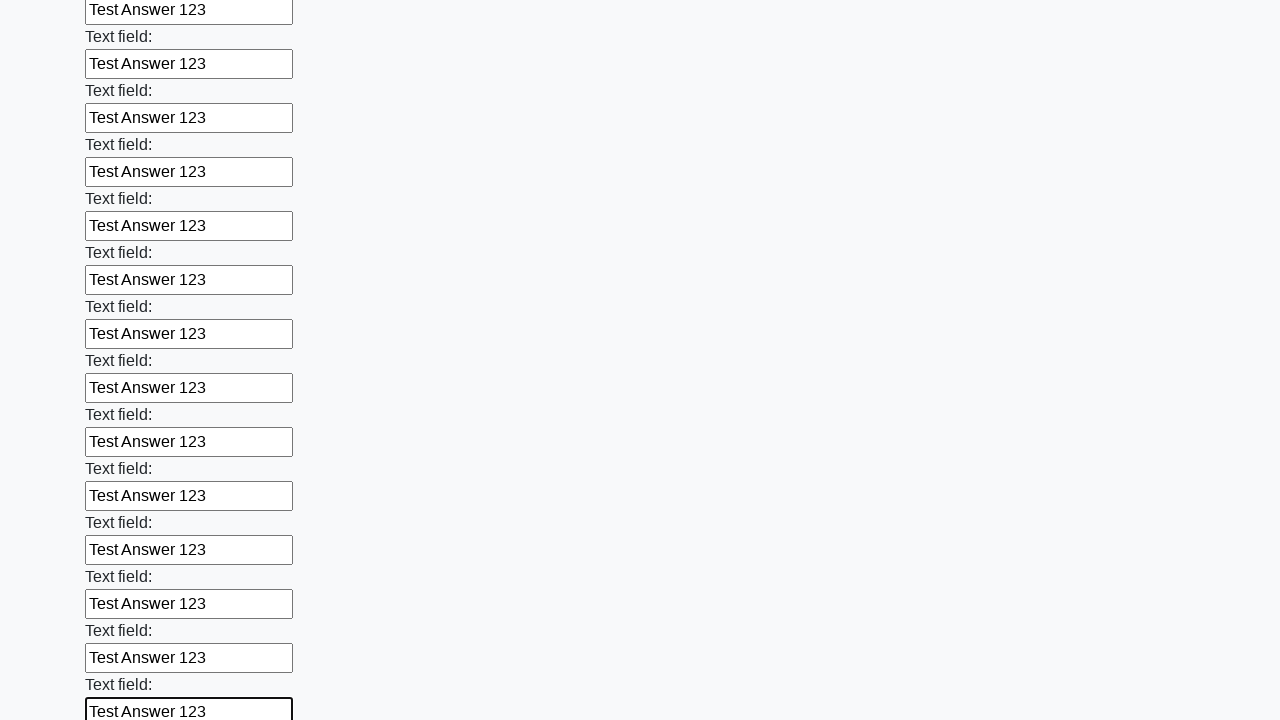

Filled text input field 81 of 100 with 'Test Answer 123' on input[type="text"] >> nth=80
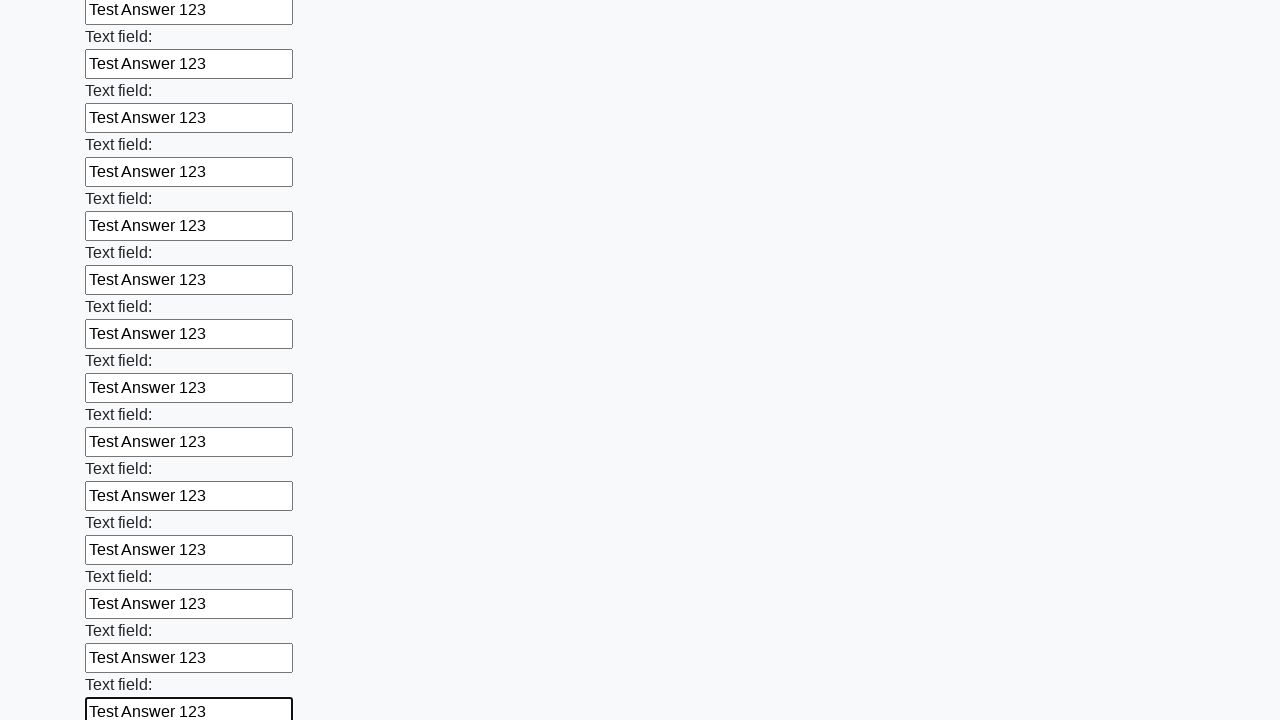

Filled text input field 82 of 100 with 'Test Answer 123' on input[type="text"] >> nth=81
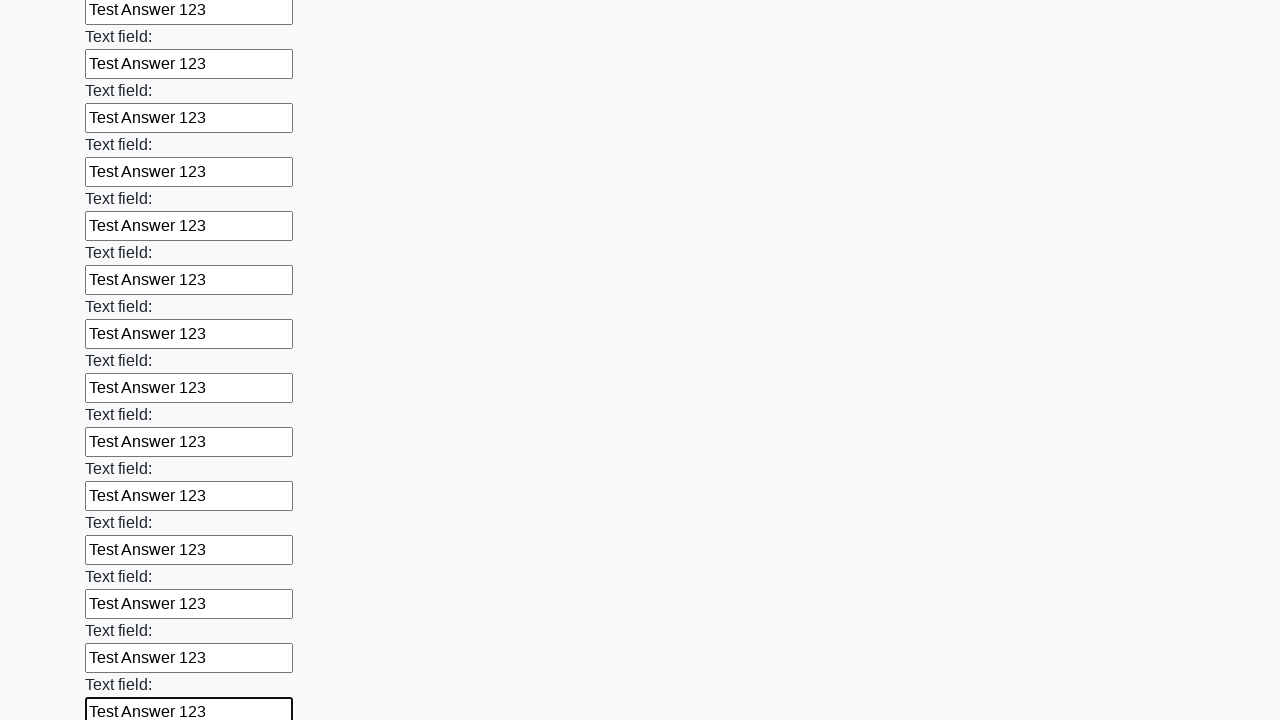

Filled text input field 83 of 100 with 'Test Answer 123' on input[type="text"] >> nth=82
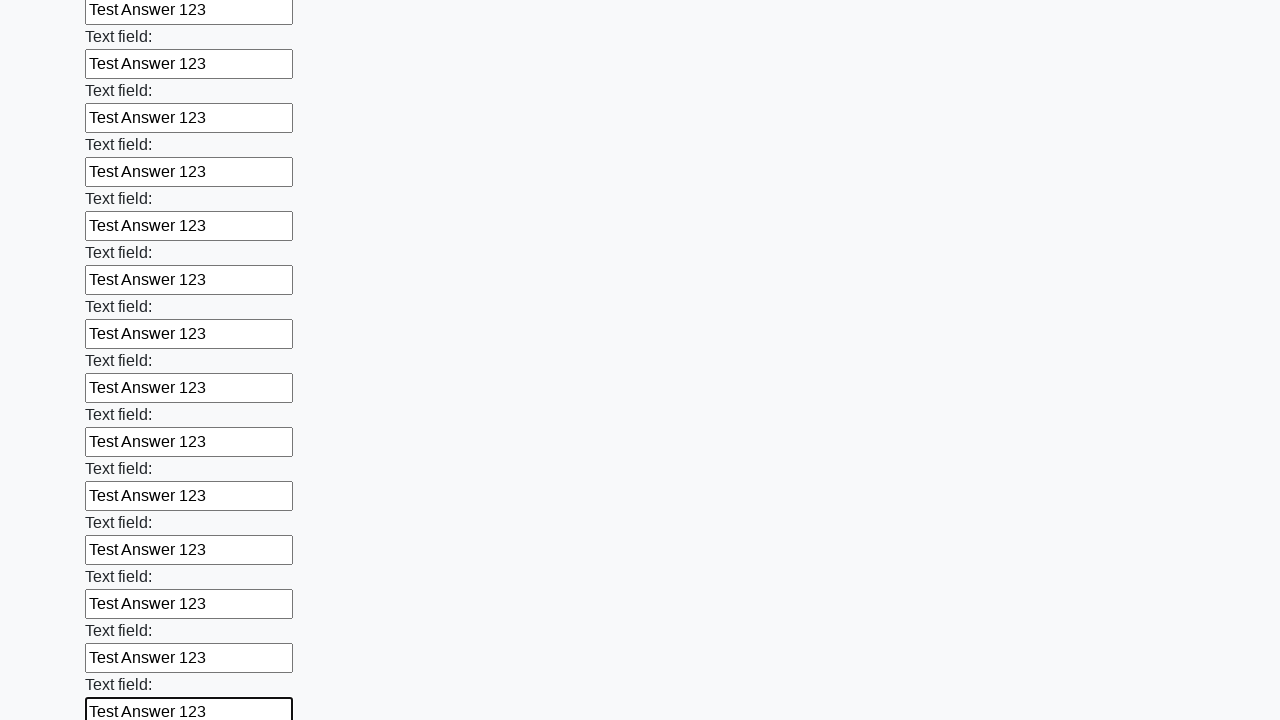

Filled text input field 84 of 100 with 'Test Answer 123' on input[type="text"] >> nth=83
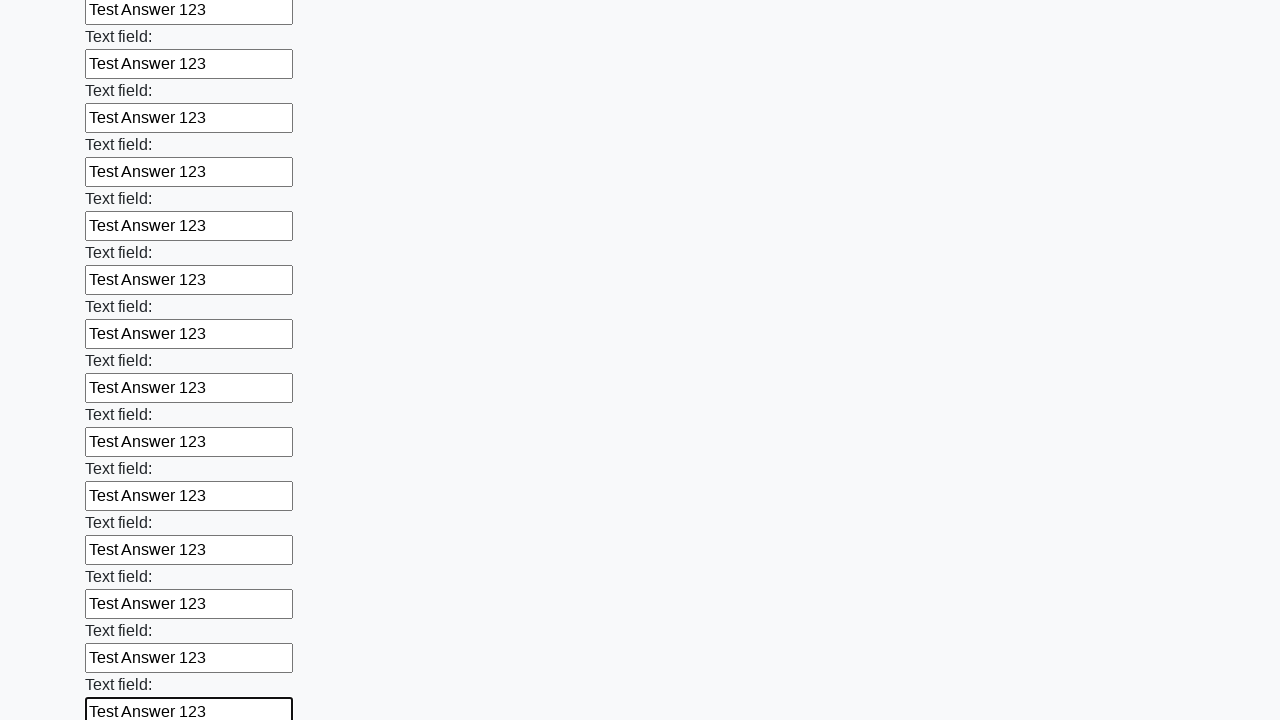

Filled text input field 85 of 100 with 'Test Answer 123' on input[type="text"] >> nth=84
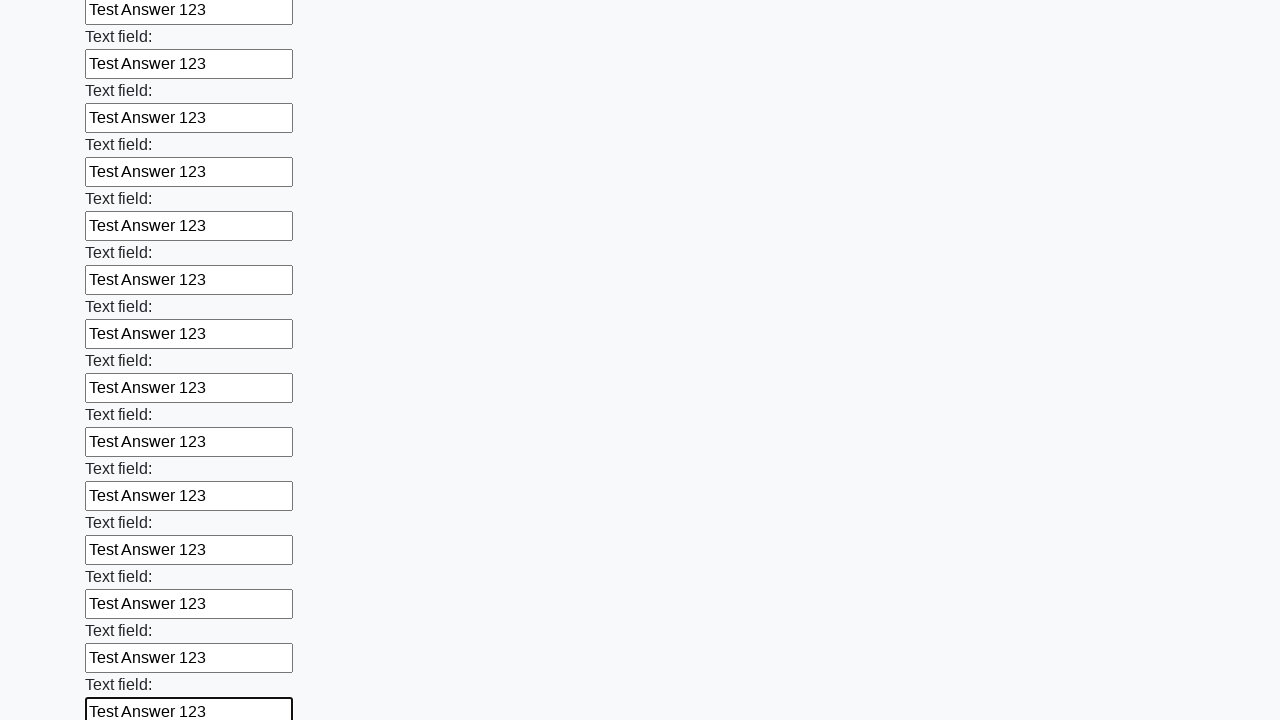

Filled text input field 86 of 100 with 'Test Answer 123' on input[type="text"] >> nth=85
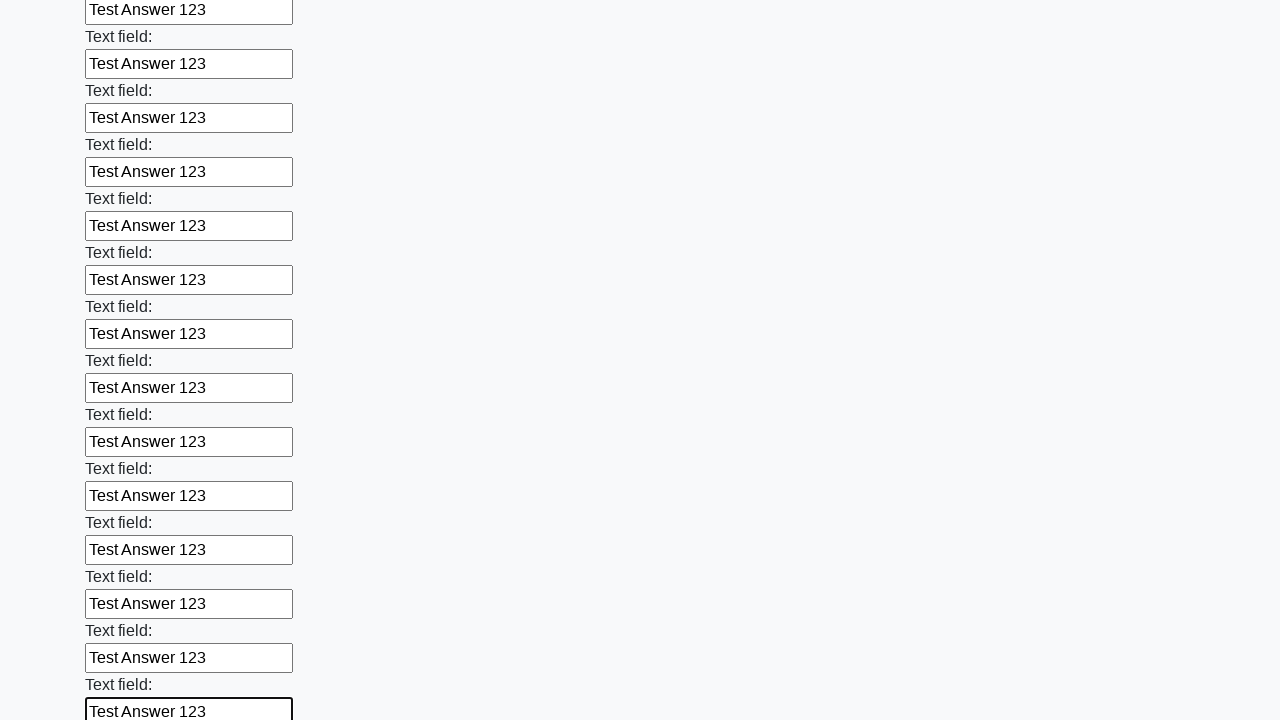

Filled text input field 87 of 100 with 'Test Answer 123' on input[type="text"] >> nth=86
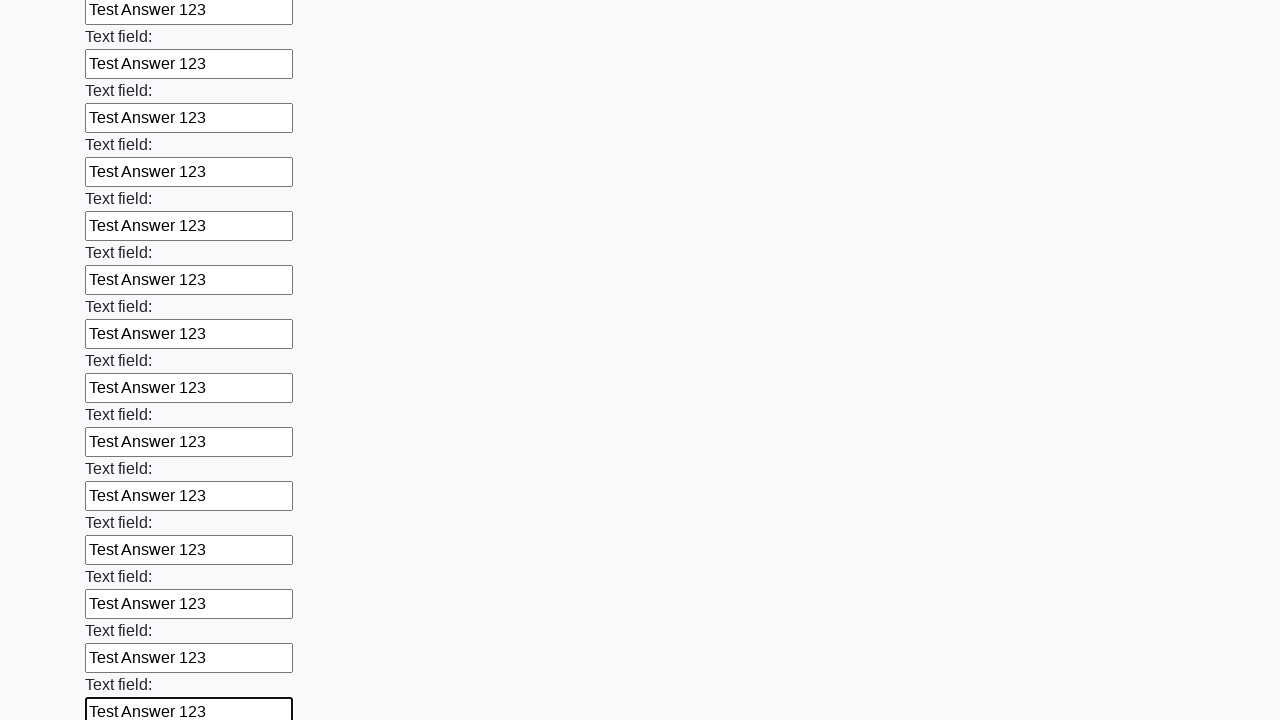

Filled text input field 88 of 100 with 'Test Answer 123' on input[type="text"] >> nth=87
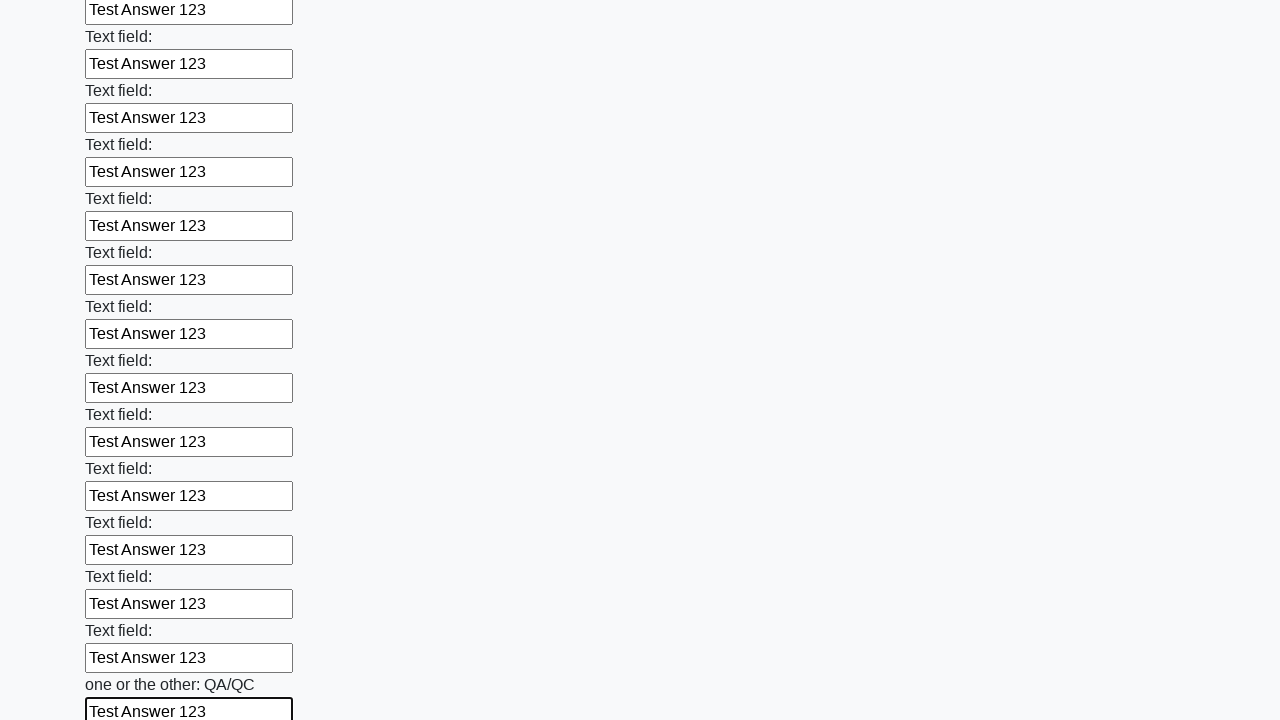

Filled text input field 89 of 100 with 'Test Answer 123' on input[type="text"] >> nth=88
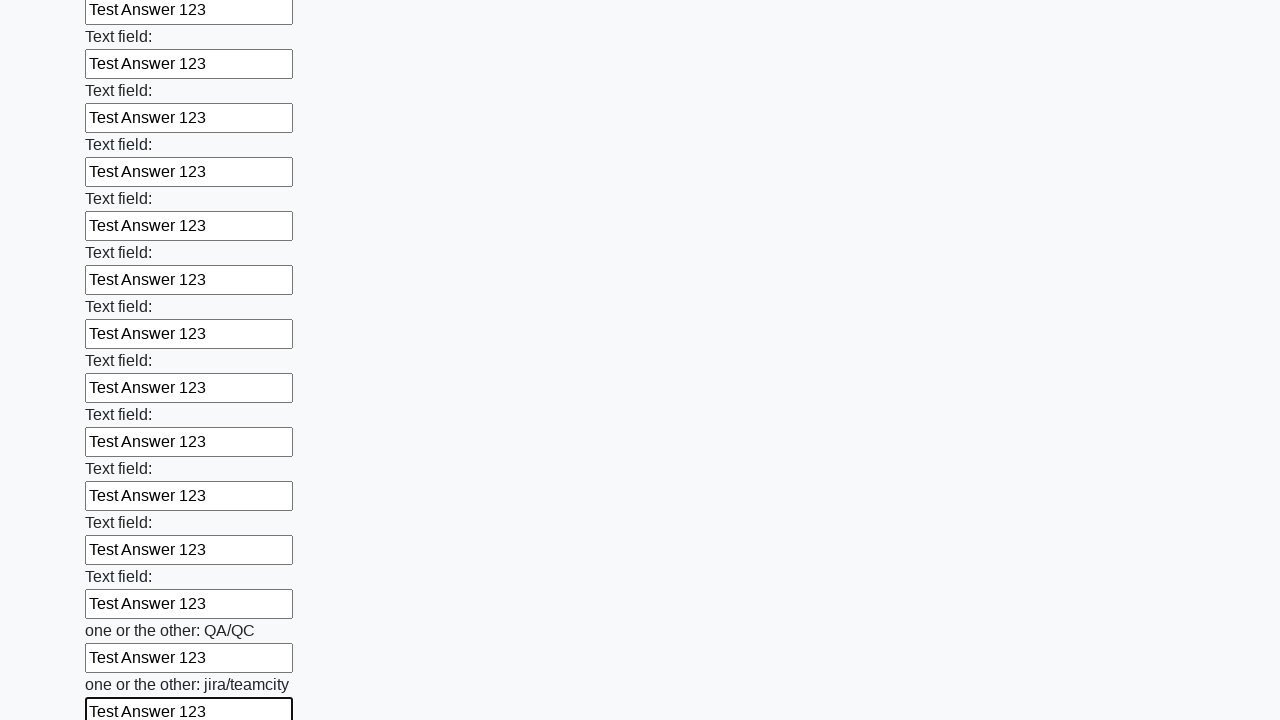

Filled text input field 90 of 100 with 'Test Answer 123' on input[type="text"] >> nth=89
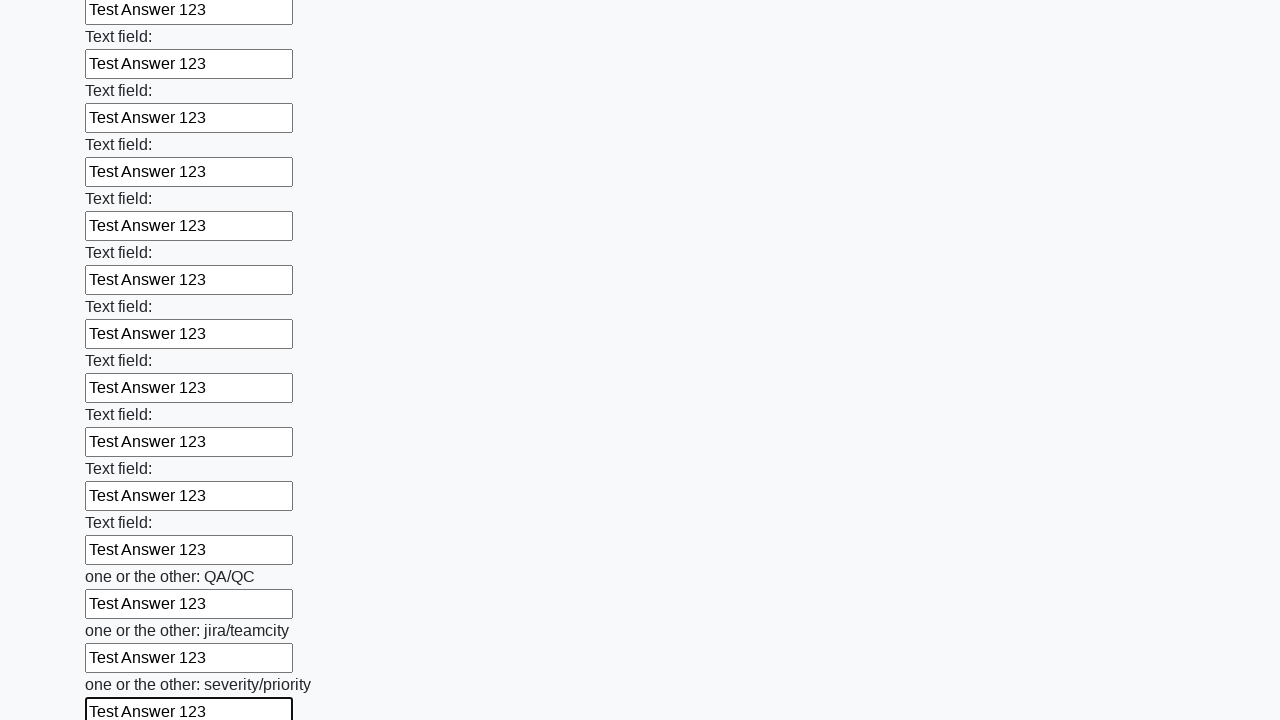

Filled text input field 91 of 100 with 'Test Answer 123' on input[type="text"] >> nth=90
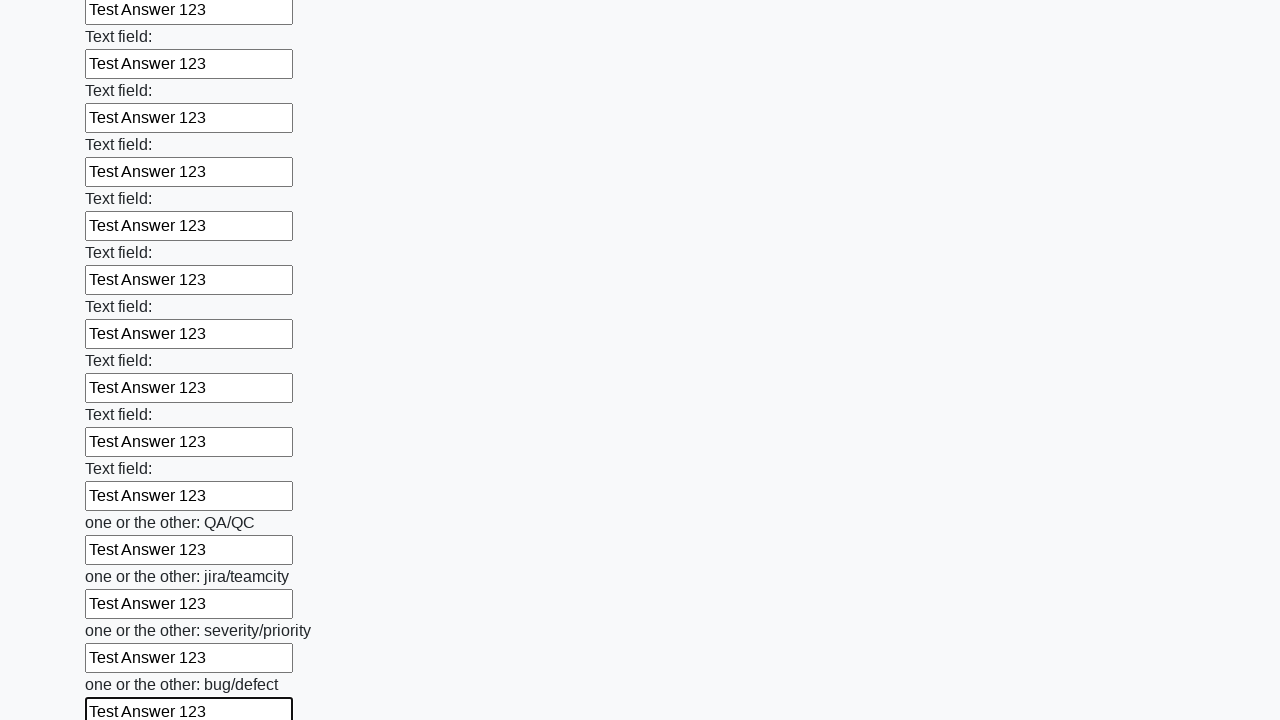

Filled text input field 92 of 100 with 'Test Answer 123' on input[type="text"] >> nth=91
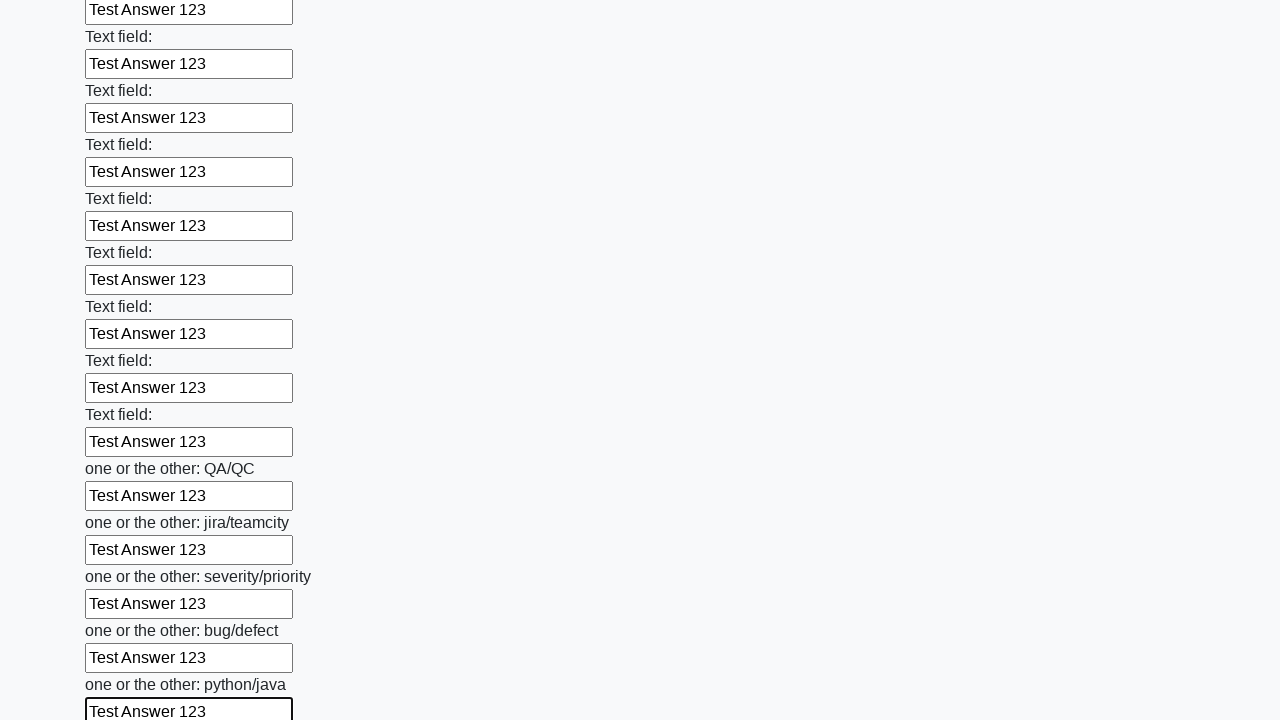

Filled text input field 93 of 100 with 'Test Answer 123' on input[type="text"] >> nth=92
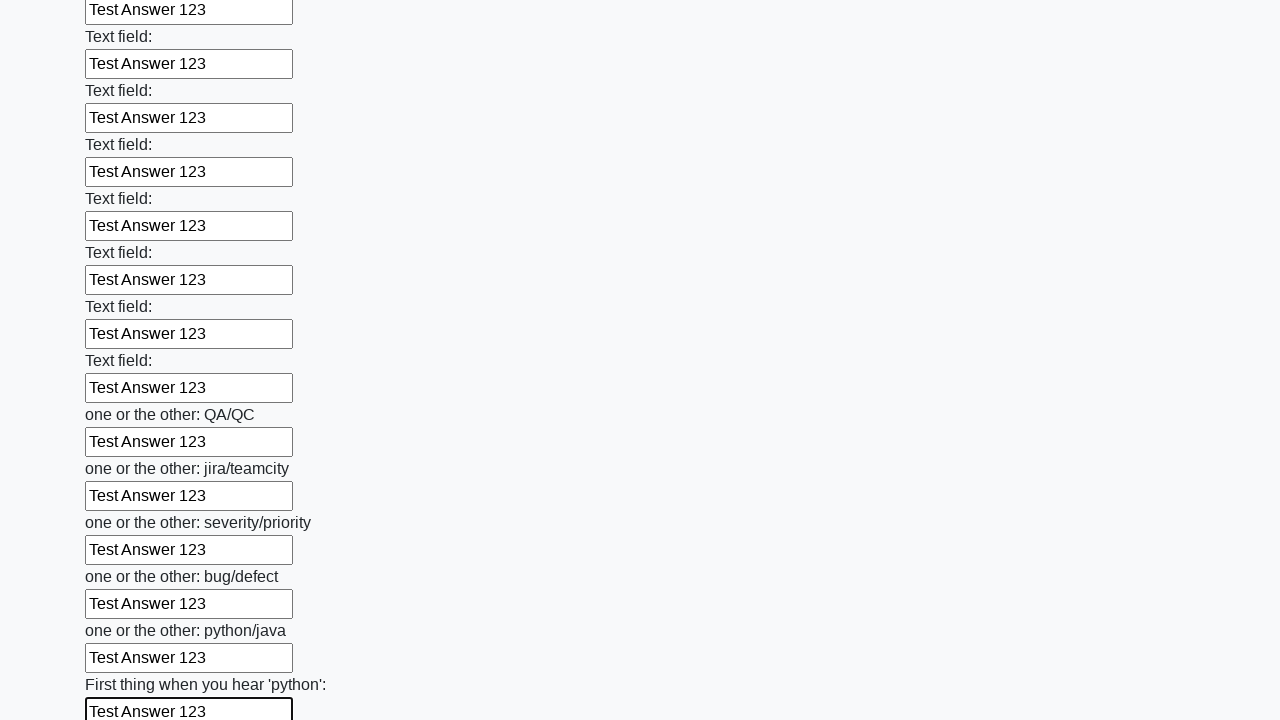

Filled text input field 94 of 100 with 'Test Answer 123' on input[type="text"] >> nth=93
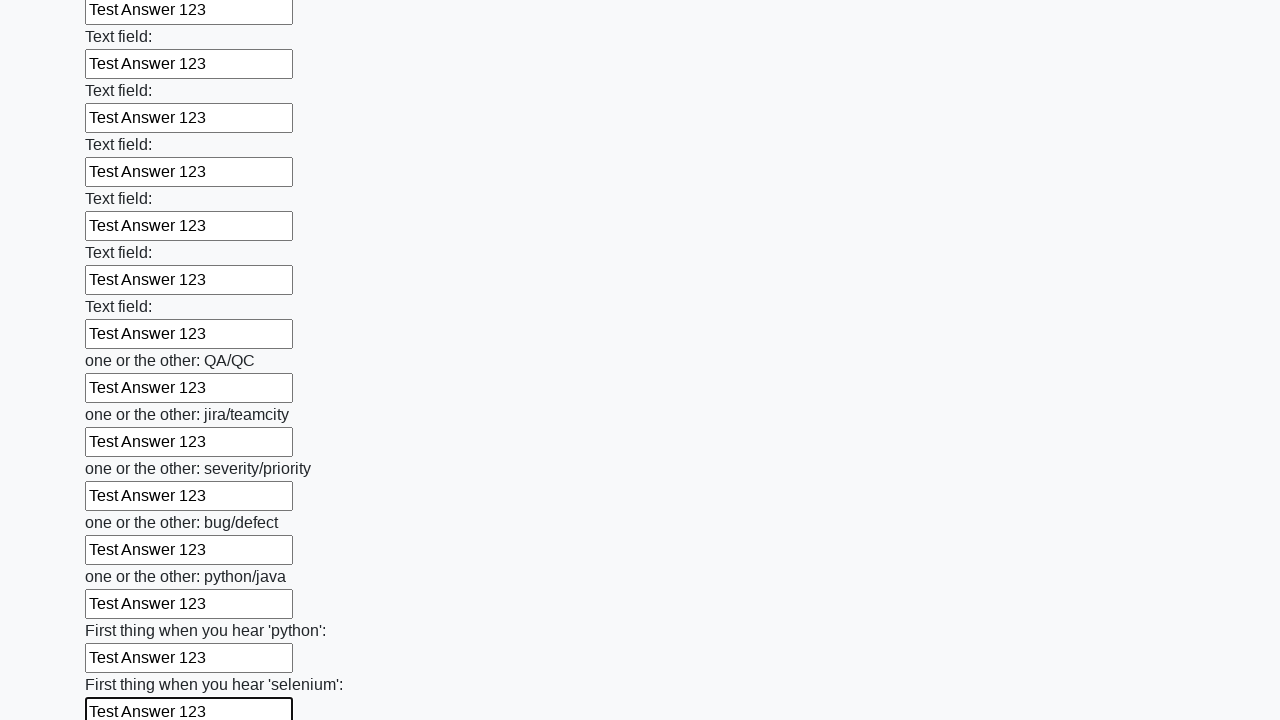

Filled text input field 95 of 100 with 'Test Answer 123' on input[type="text"] >> nth=94
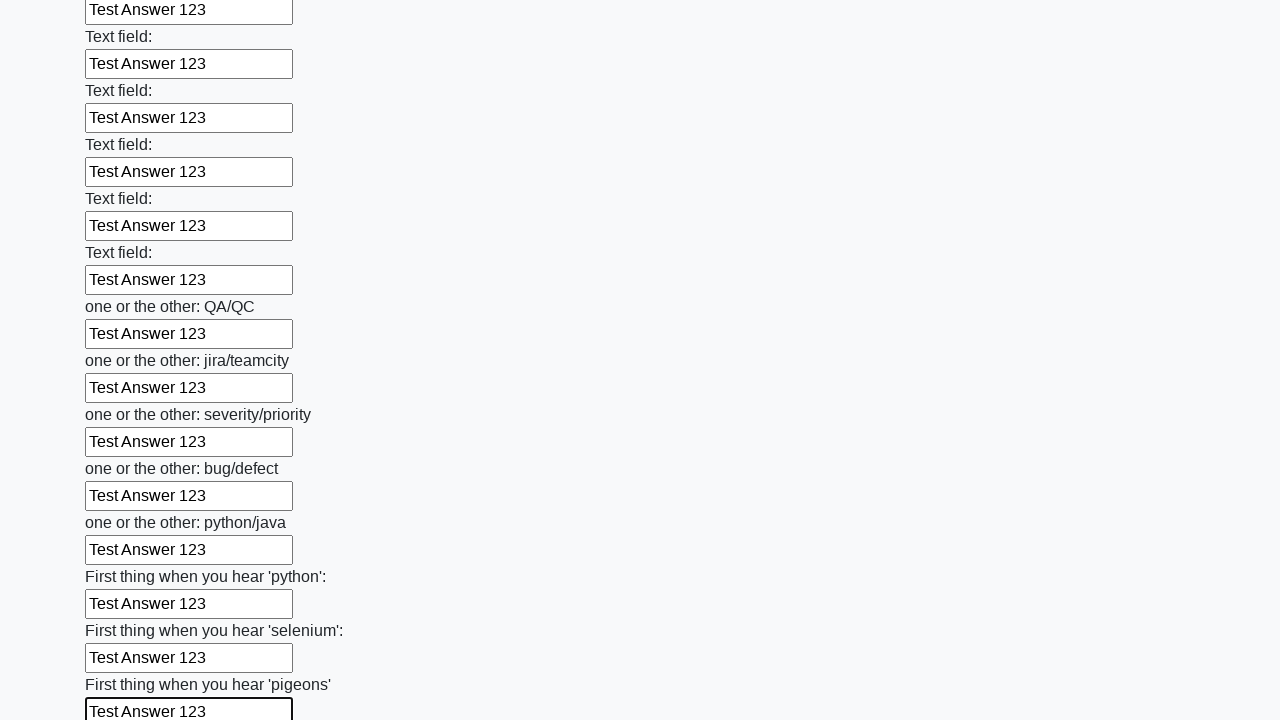

Filled text input field 96 of 100 with 'Test Answer 123' on input[type="text"] >> nth=95
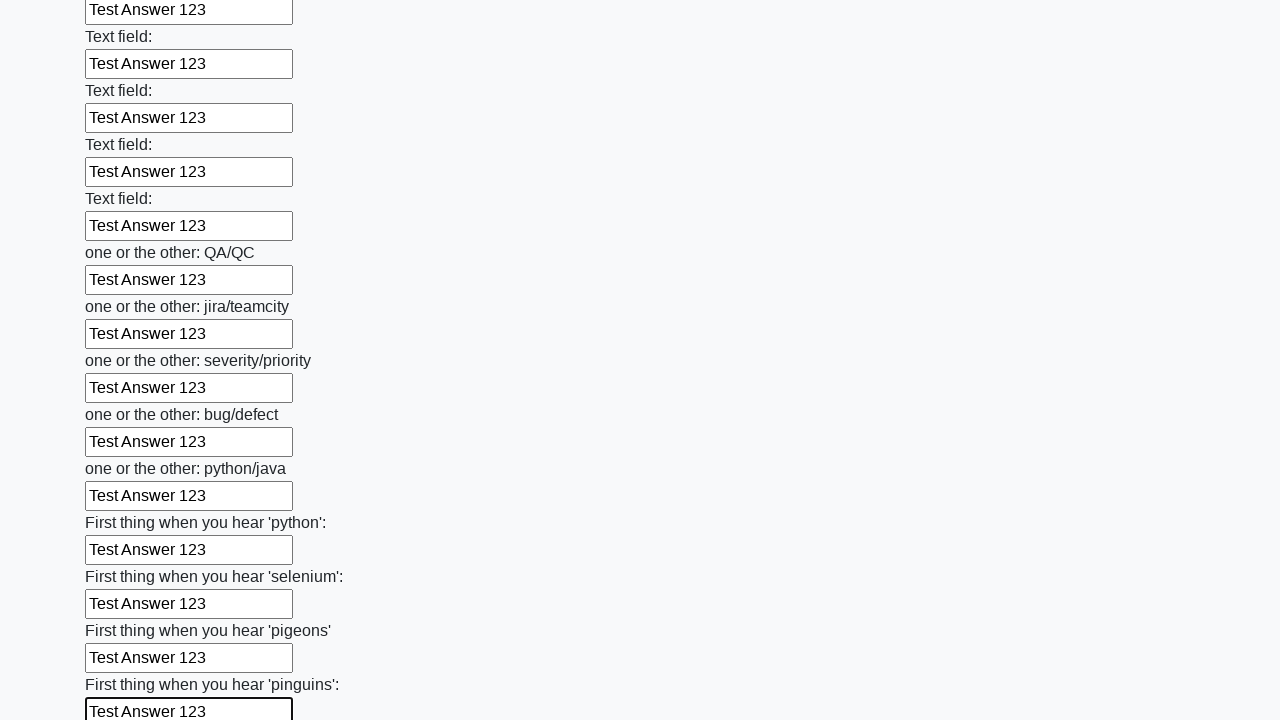

Filled text input field 97 of 100 with 'Test Answer 123' on input[type="text"] >> nth=96
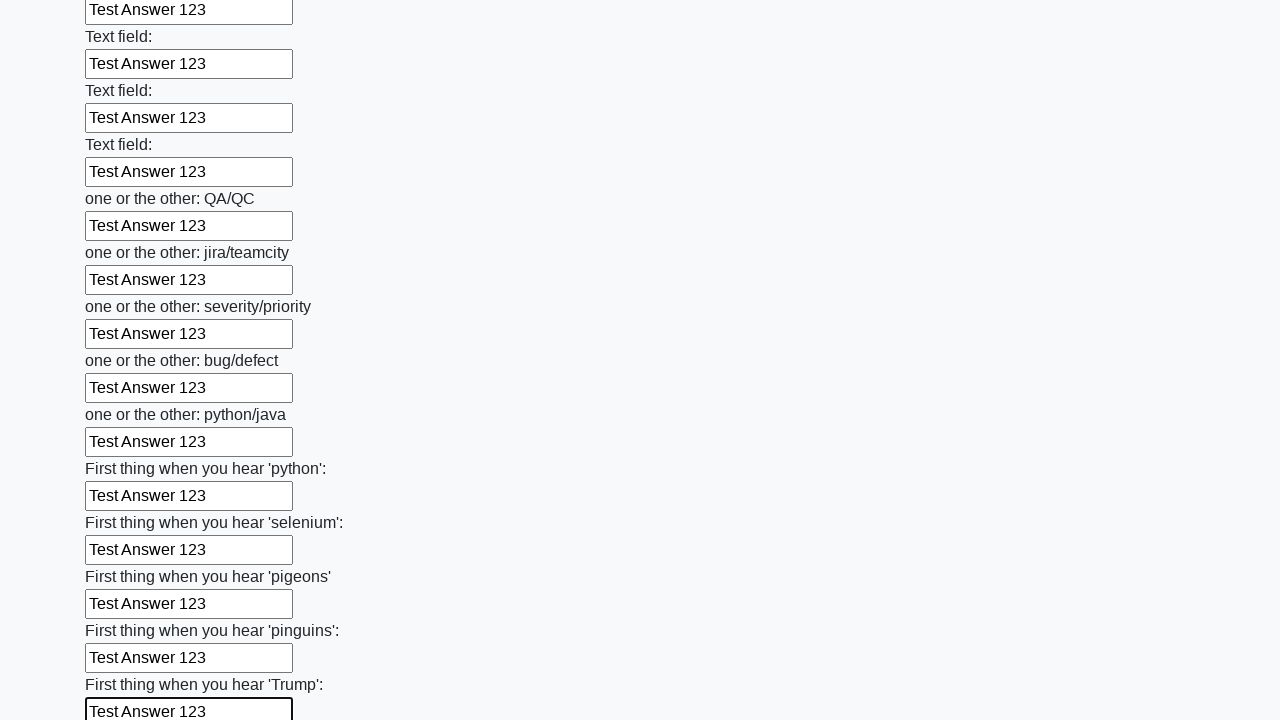

Filled text input field 98 of 100 with 'Test Answer 123' on input[type="text"] >> nth=97
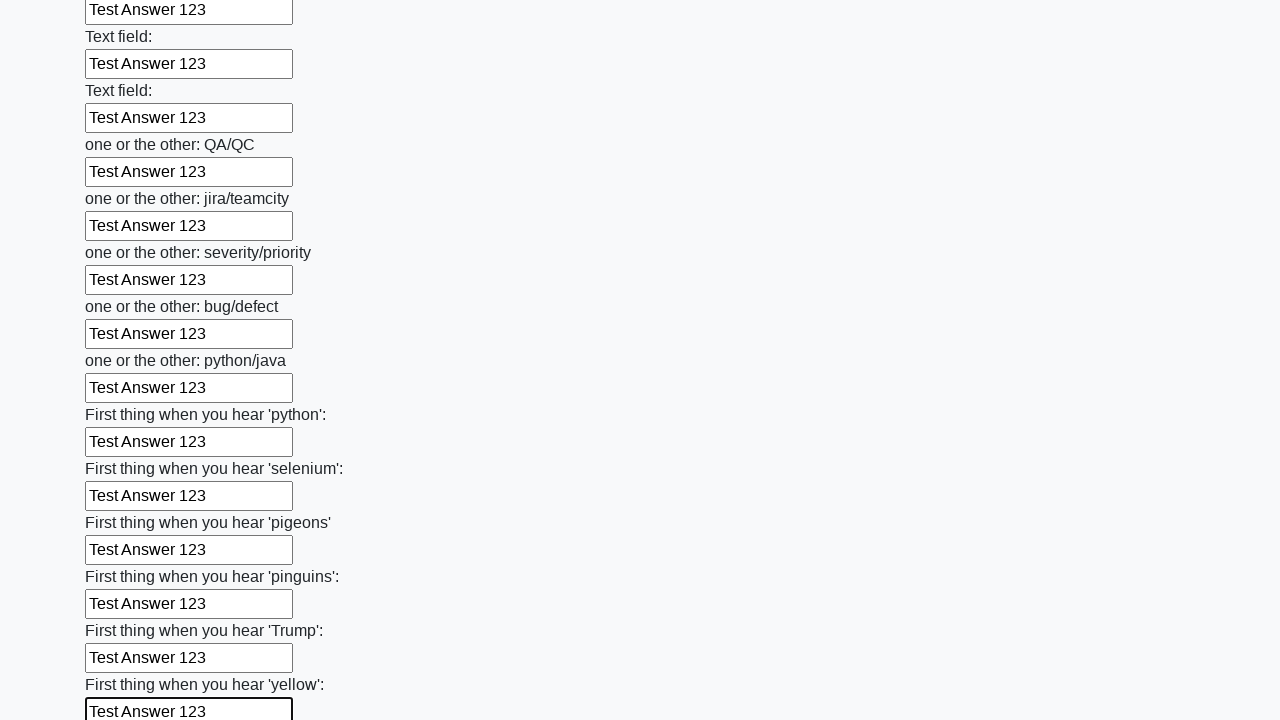

Filled text input field 99 of 100 with 'Test Answer 123' on input[type="text"] >> nth=98
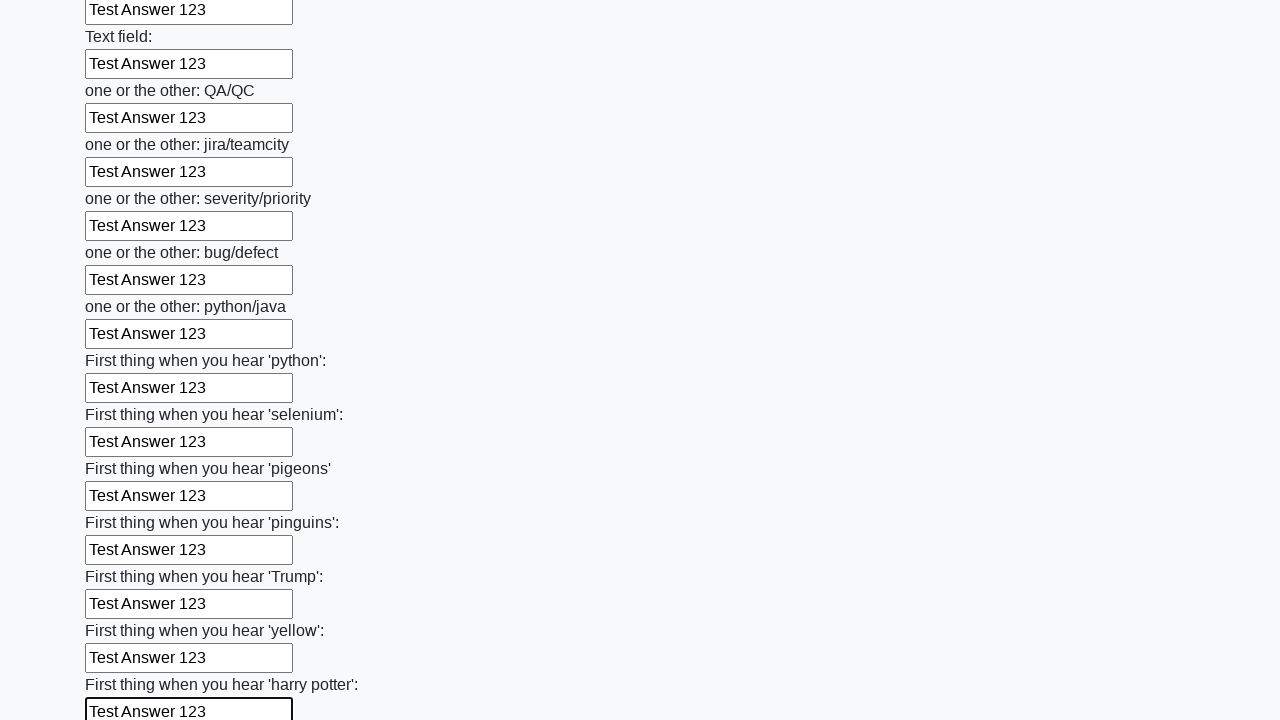

Filled text input field 100 of 100 with 'Test Answer 123' on input[type="text"] >> nth=99
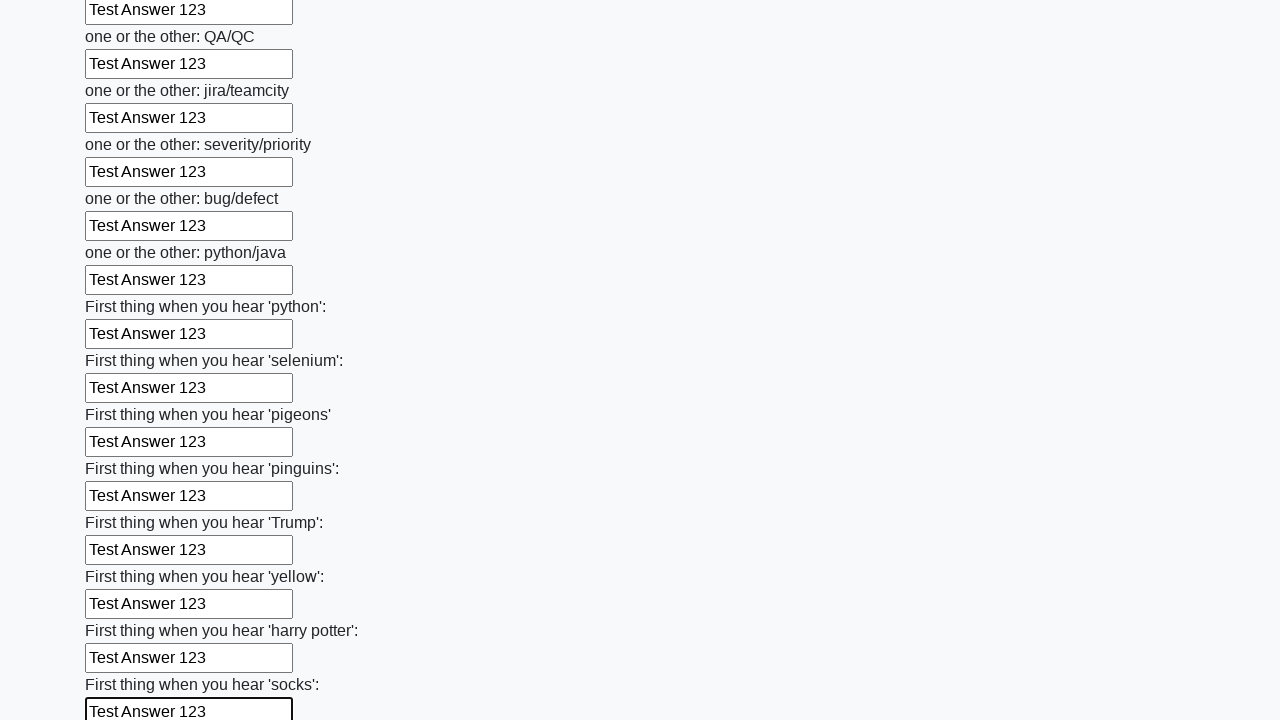

Clicked the submit button to submit the form at (123, 611) on button.btn
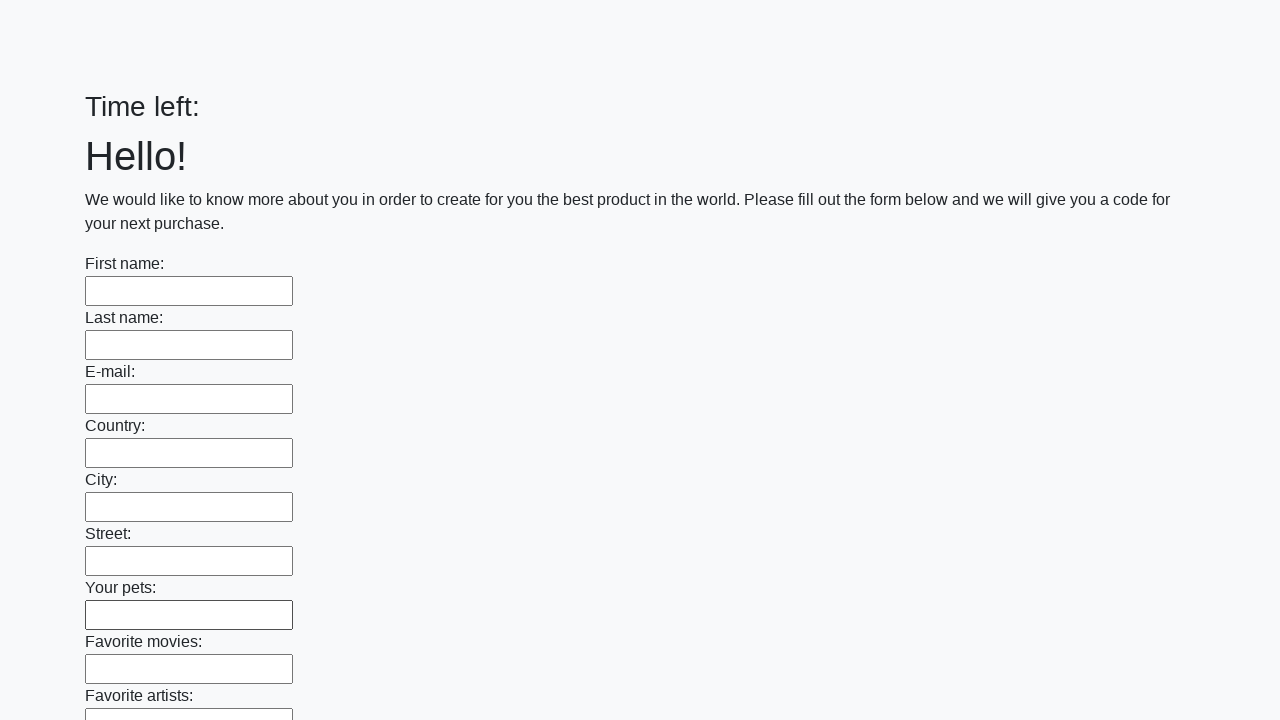

Waited 2 seconds for form submission to process
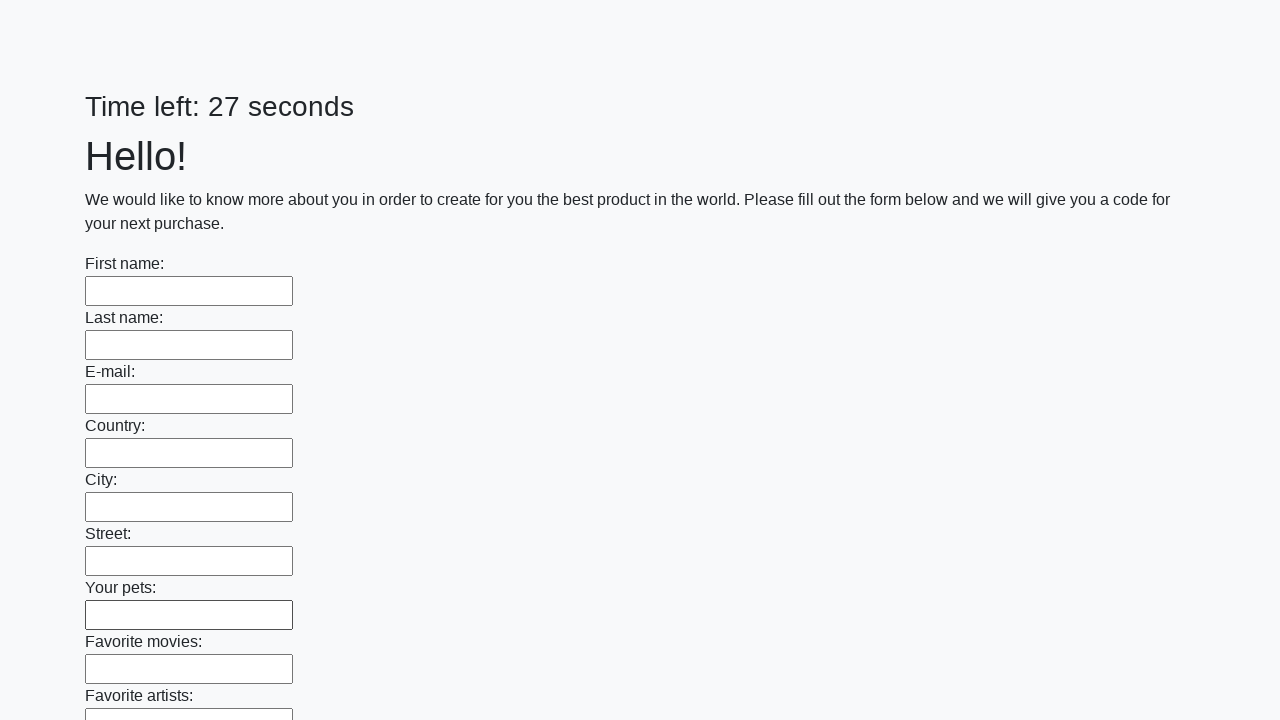

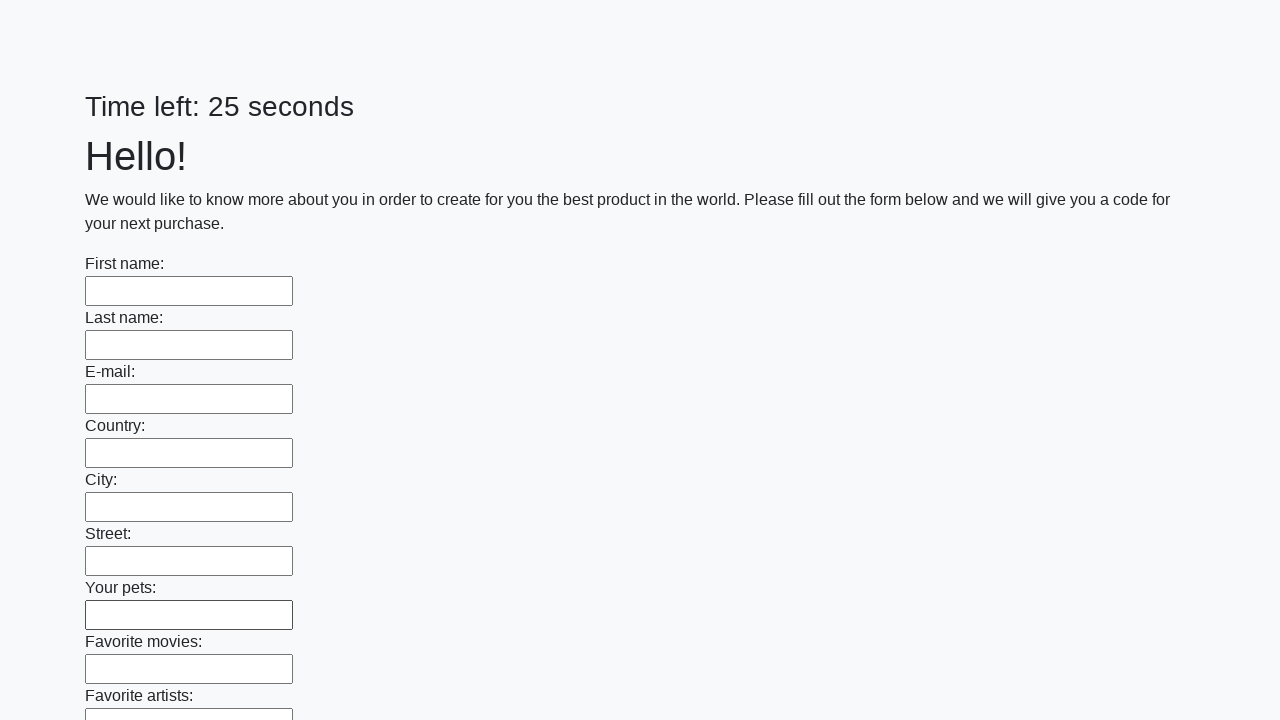